Fills out a large form with 100 input fields by automatically generating random text for each field and submitting the form

Starting URL: http://suninjuly.github.io/huge_form.html

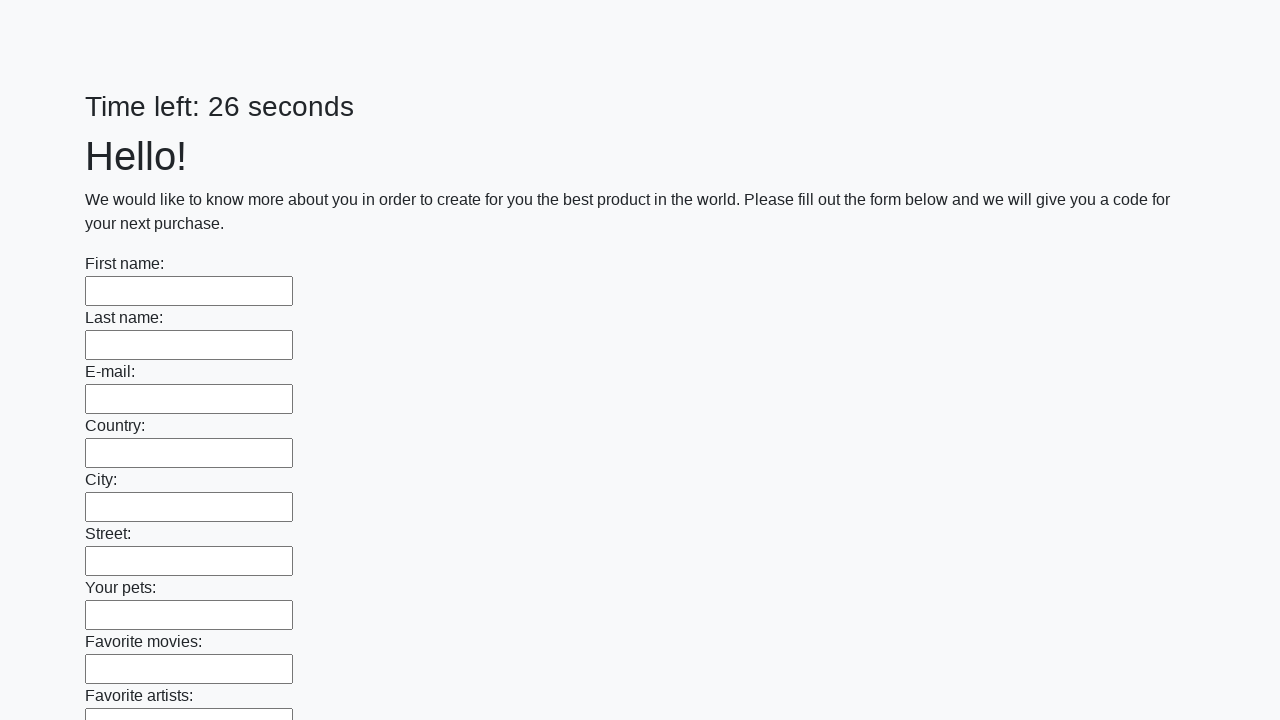

Located all input fields on the huge form page
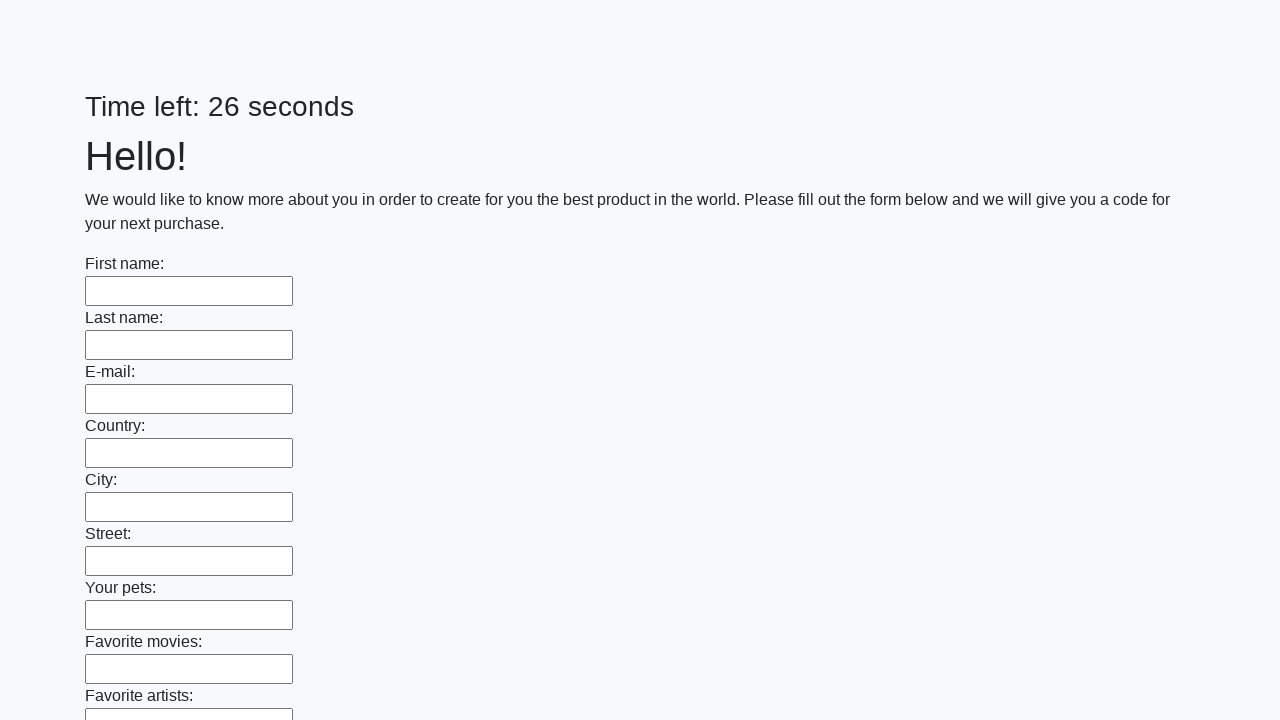

Filled an input field with 'test123' on input >> nth=0
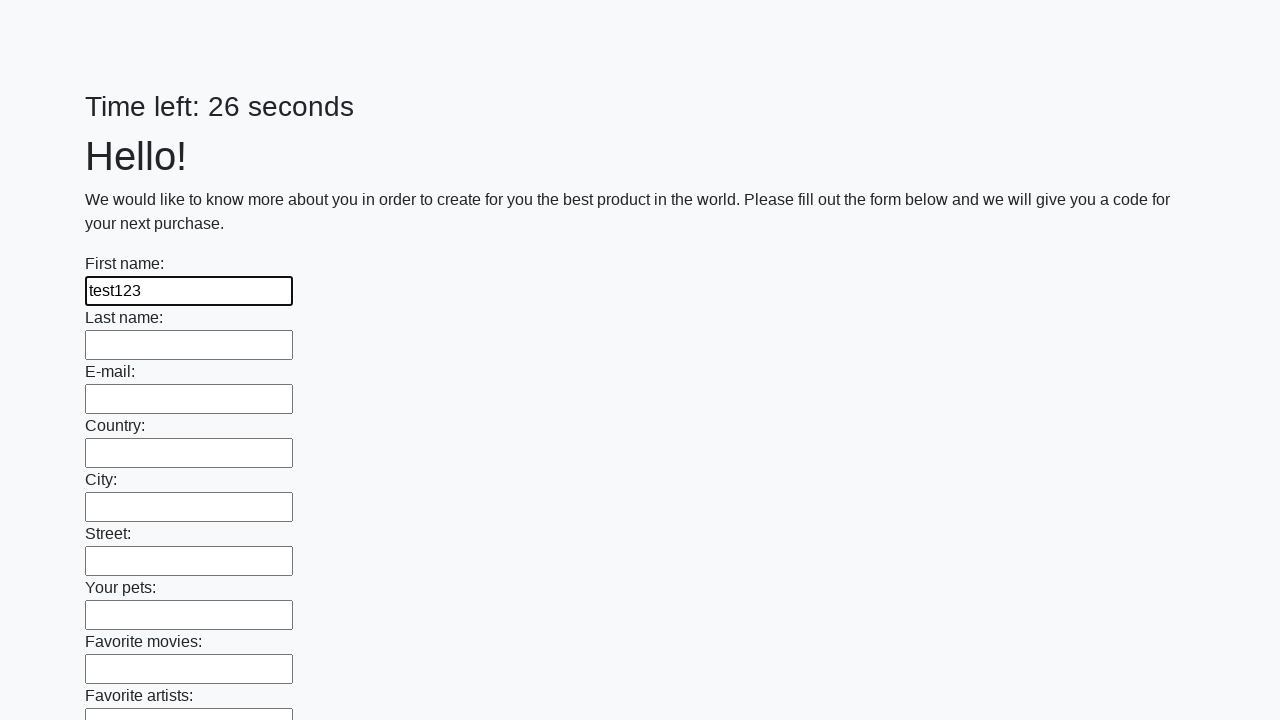

Filled an input field with 'test123' on input >> nth=1
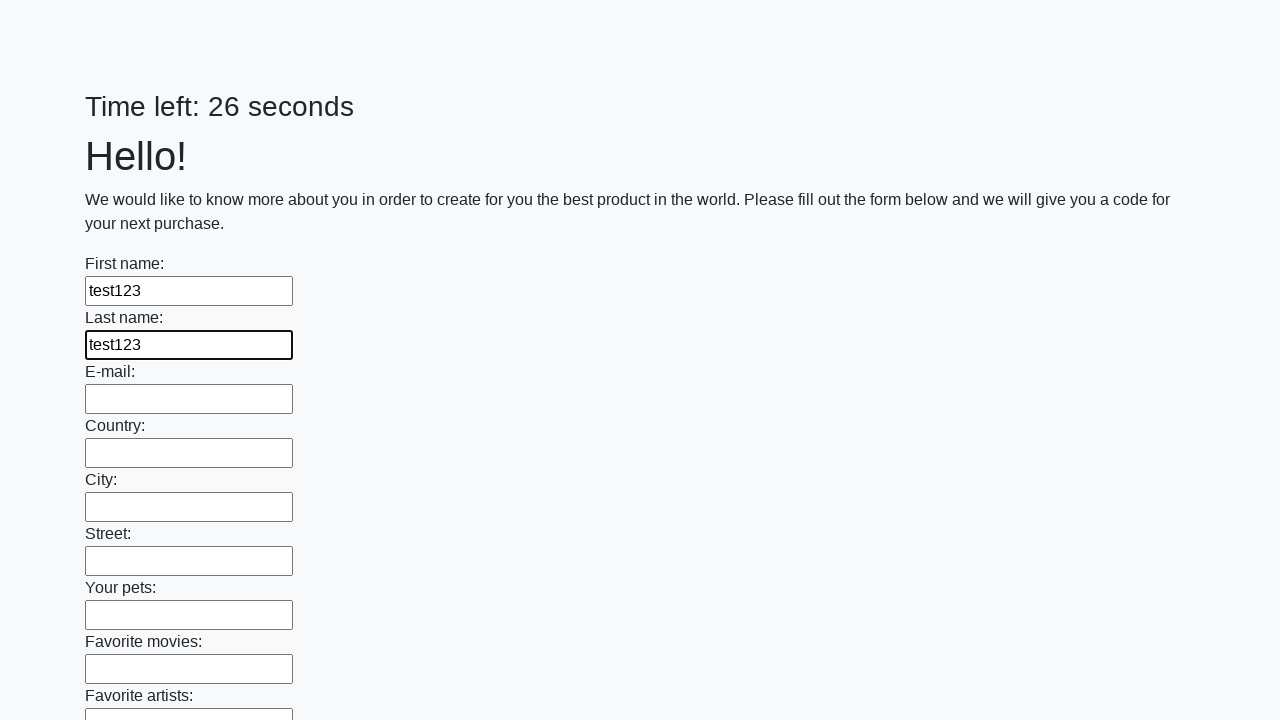

Filled an input field with 'test123' on input >> nth=2
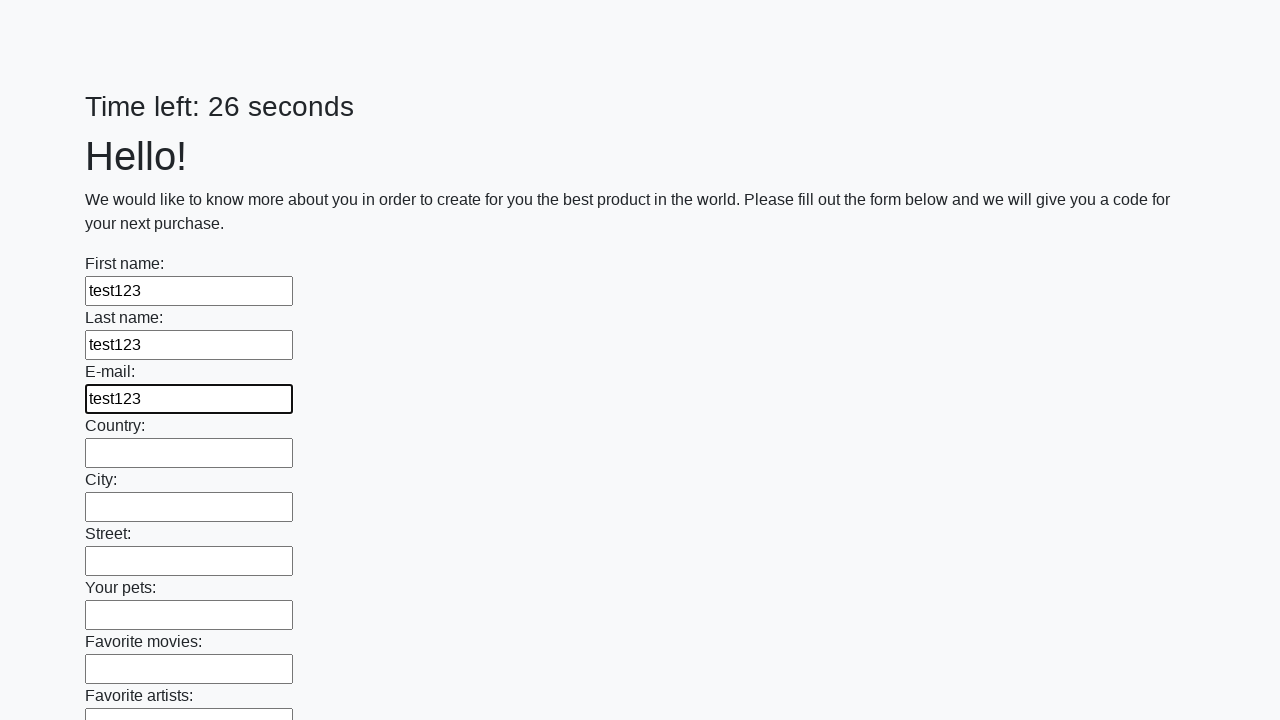

Filled an input field with 'test123' on input >> nth=3
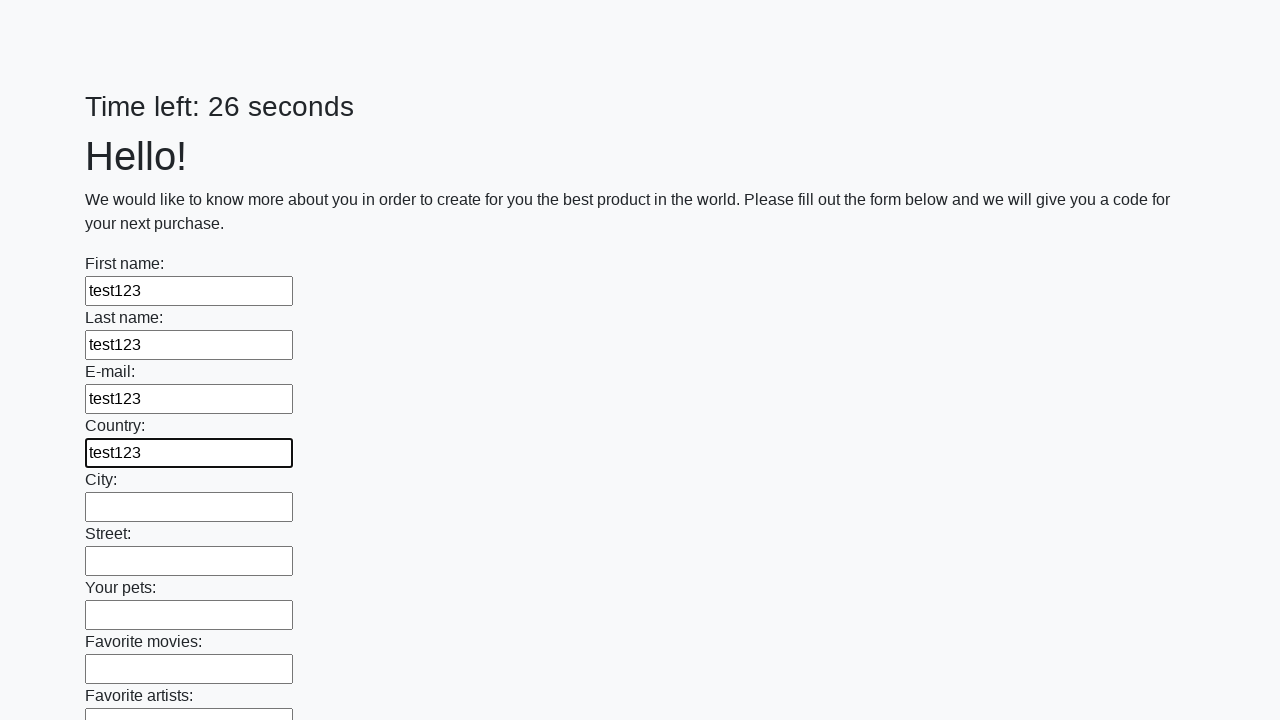

Filled an input field with 'test123' on input >> nth=4
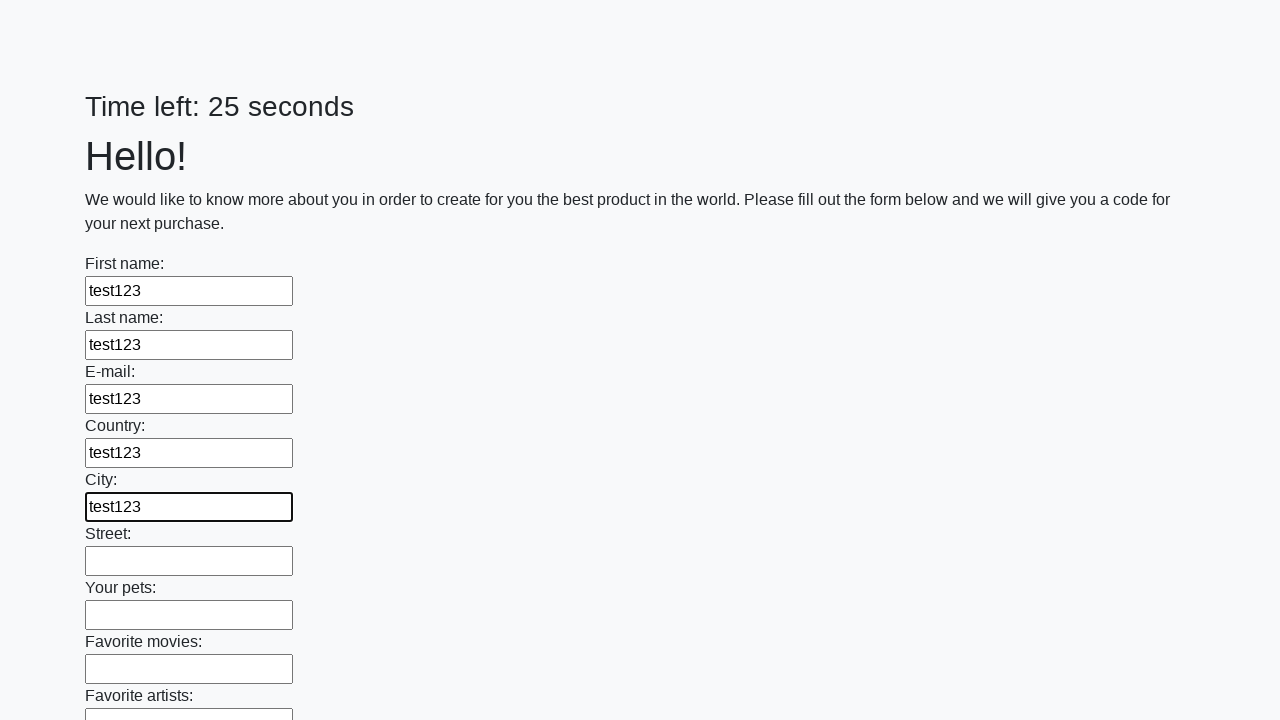

Filled an input field with 'test123' on input >> nth=5
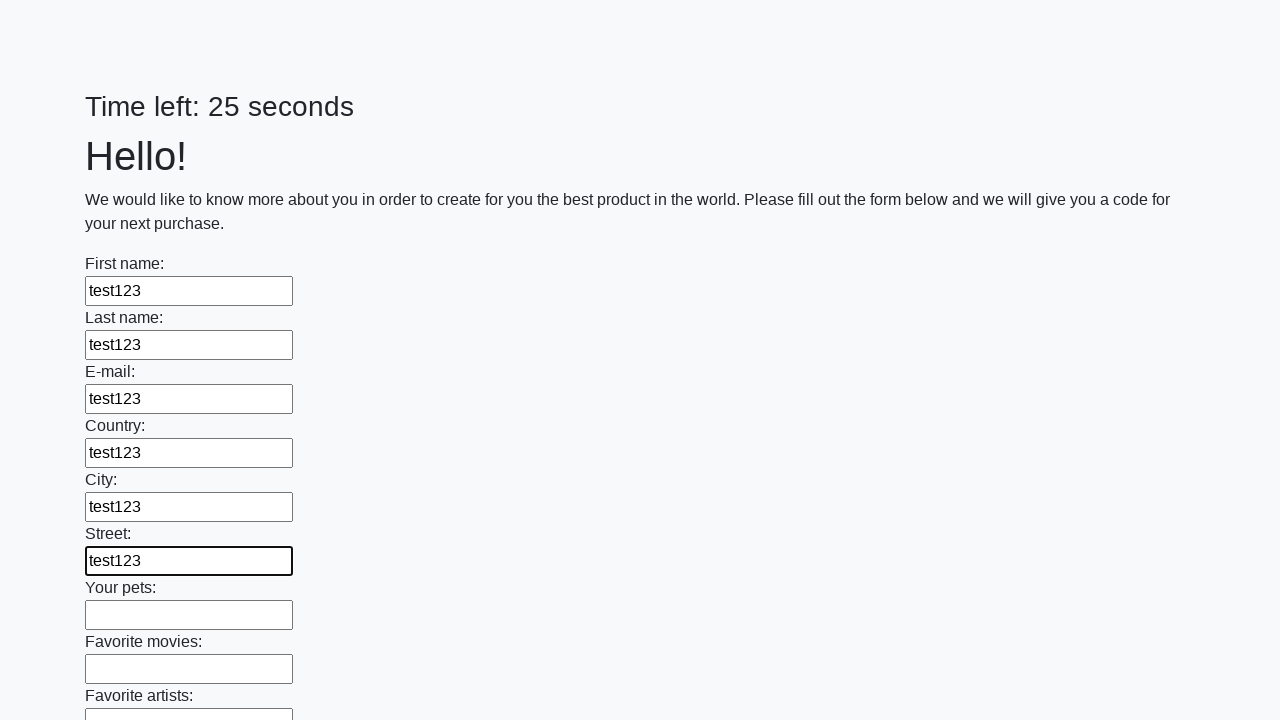

Filled an input field with 'test123' on input >> nth=6
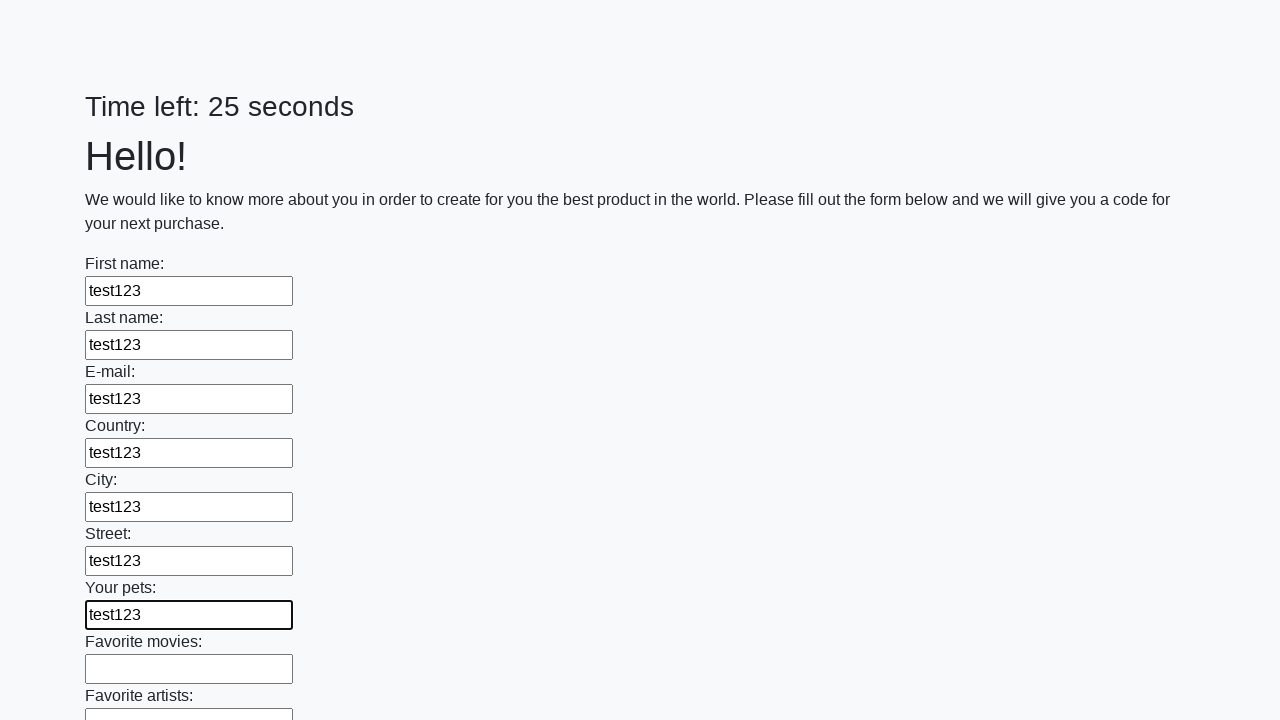

Filled an input field with 'test123' on input >> nth=7
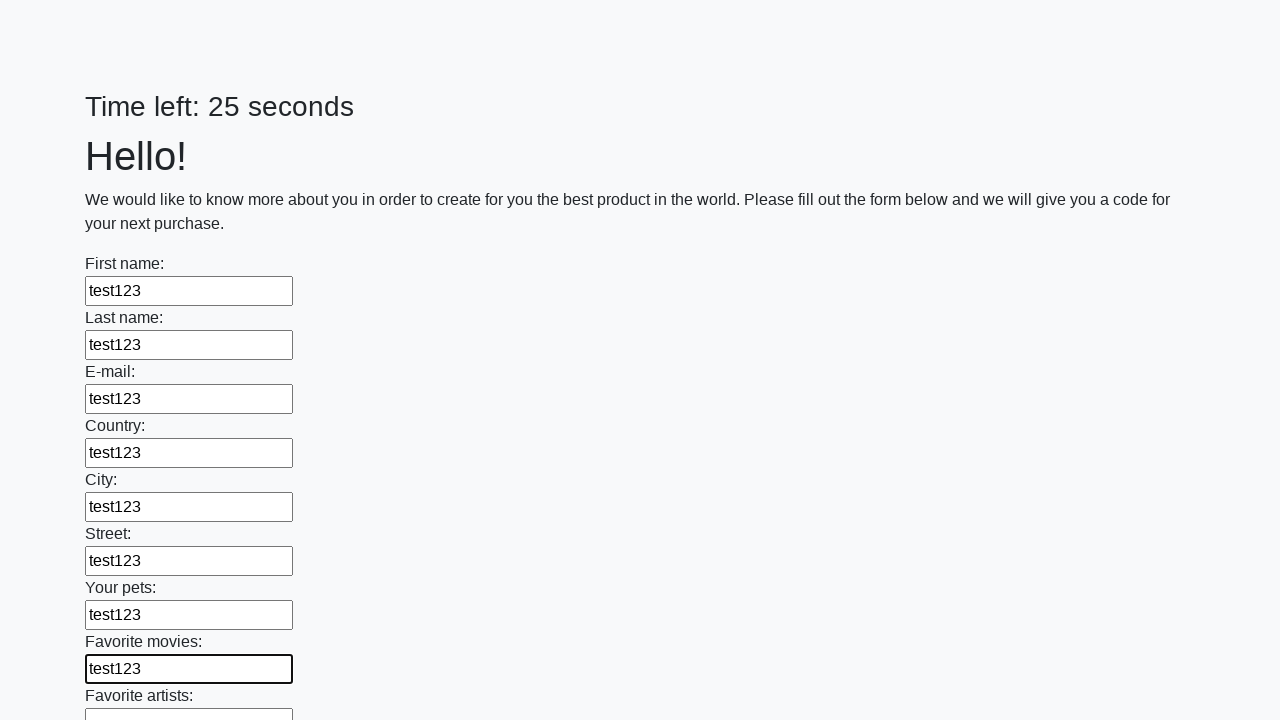

Filled an input field with 'test123' on input >> nth=8
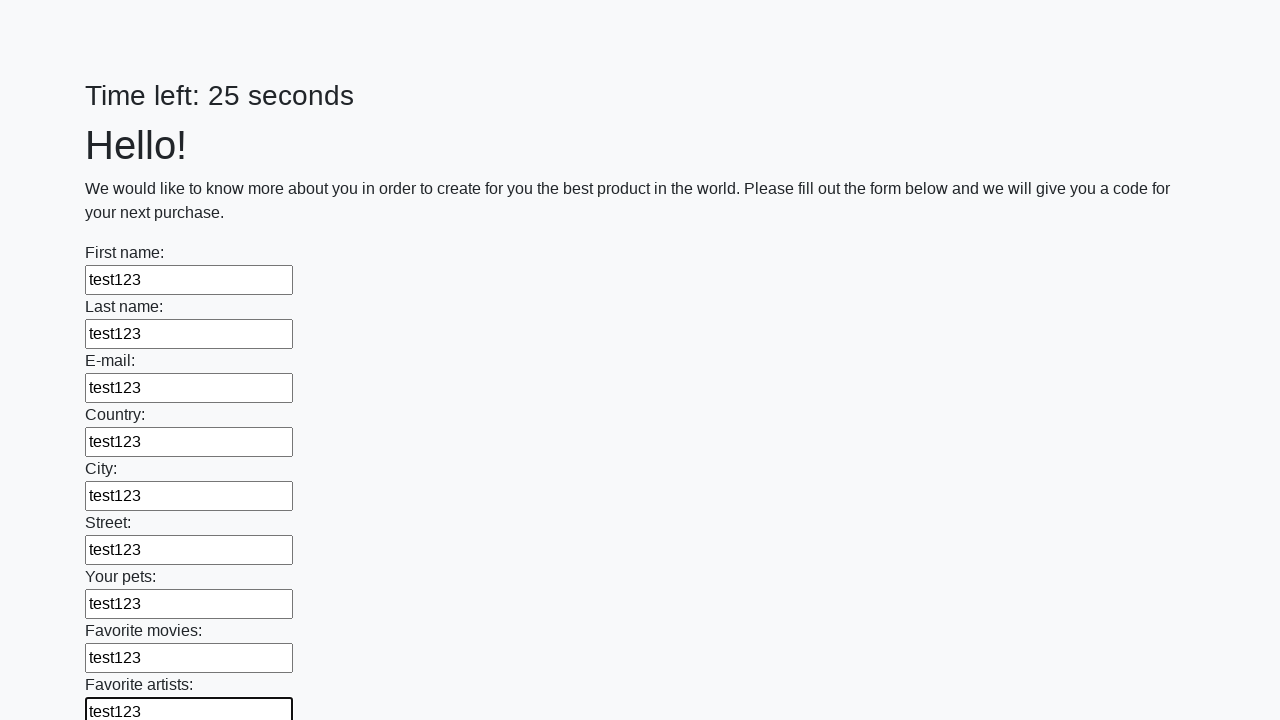

Filled an input field with 'test123' on input >> nth=9
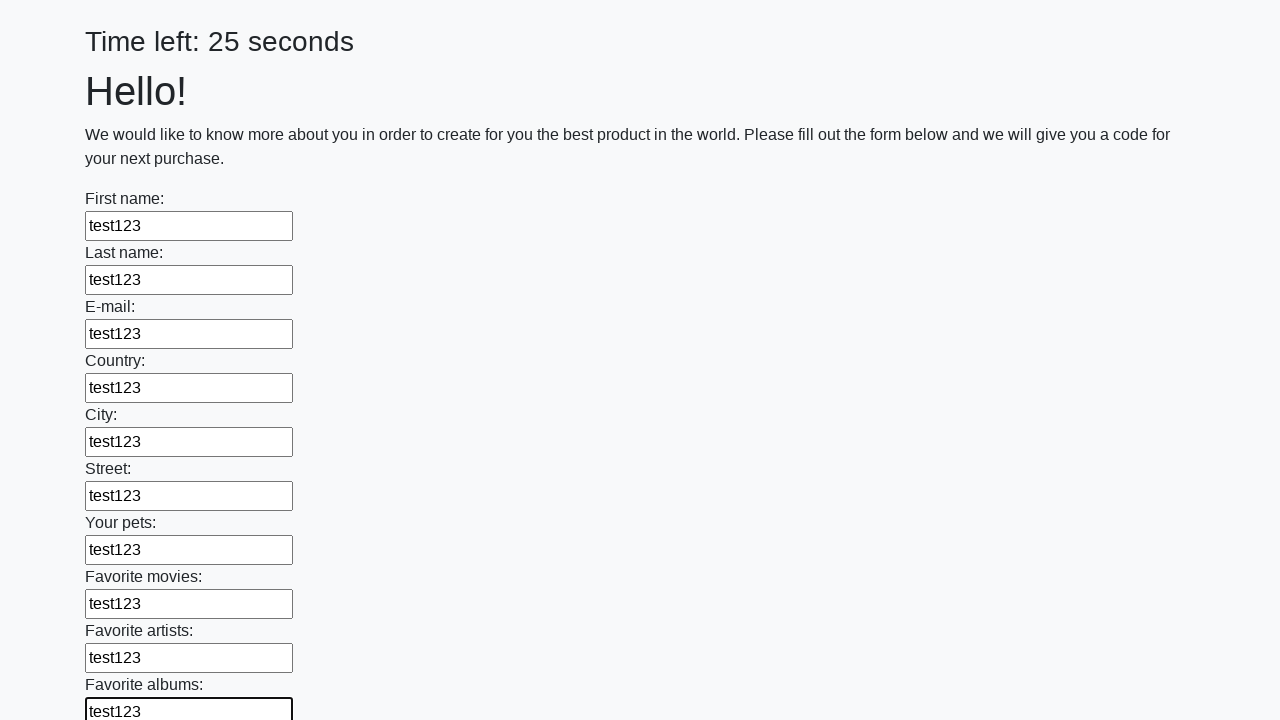

Filled an input field with 'test123' on input >> nth=10
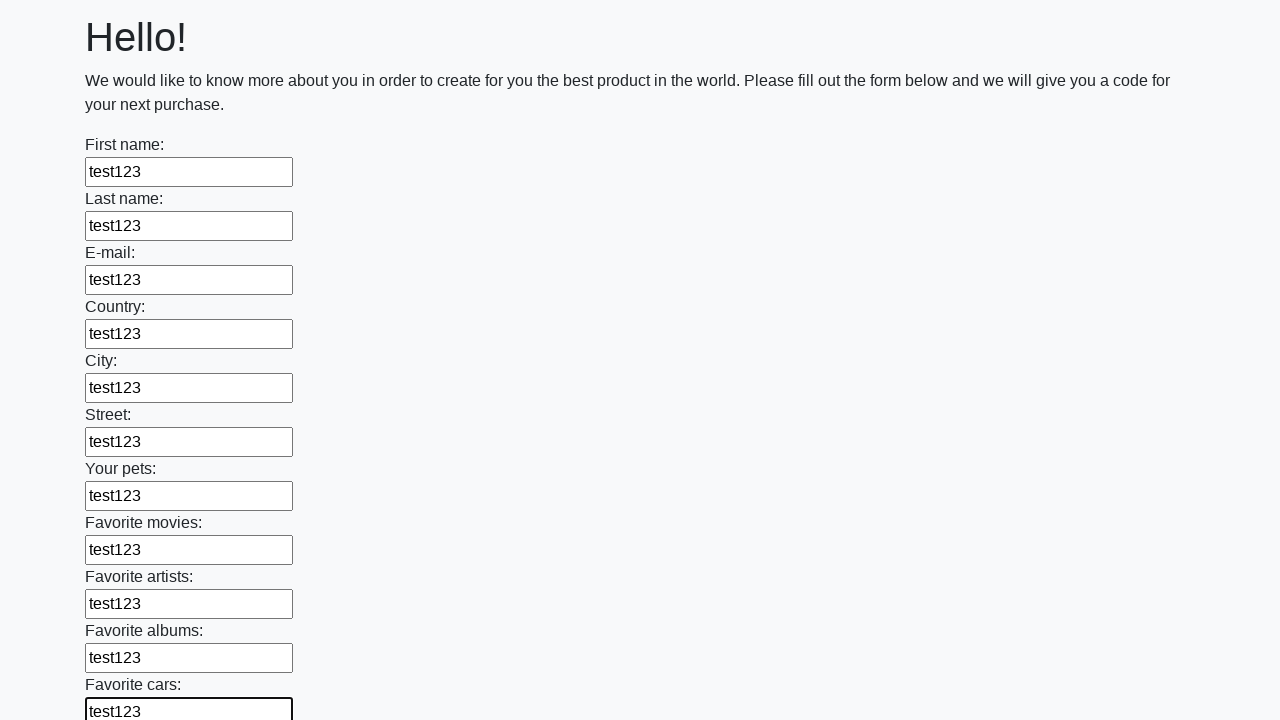

Filled an input field with 'test123' on input >> nth=11
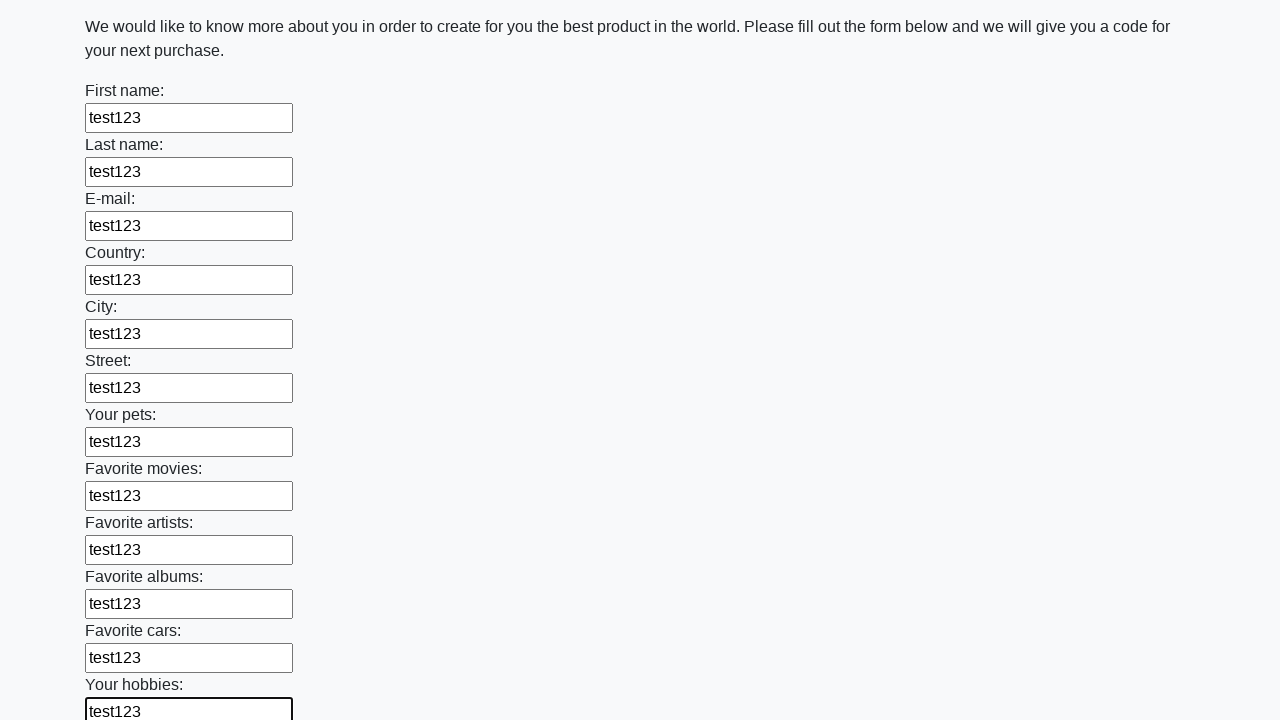

Filled an input field with 'test123' on input >> nth=12
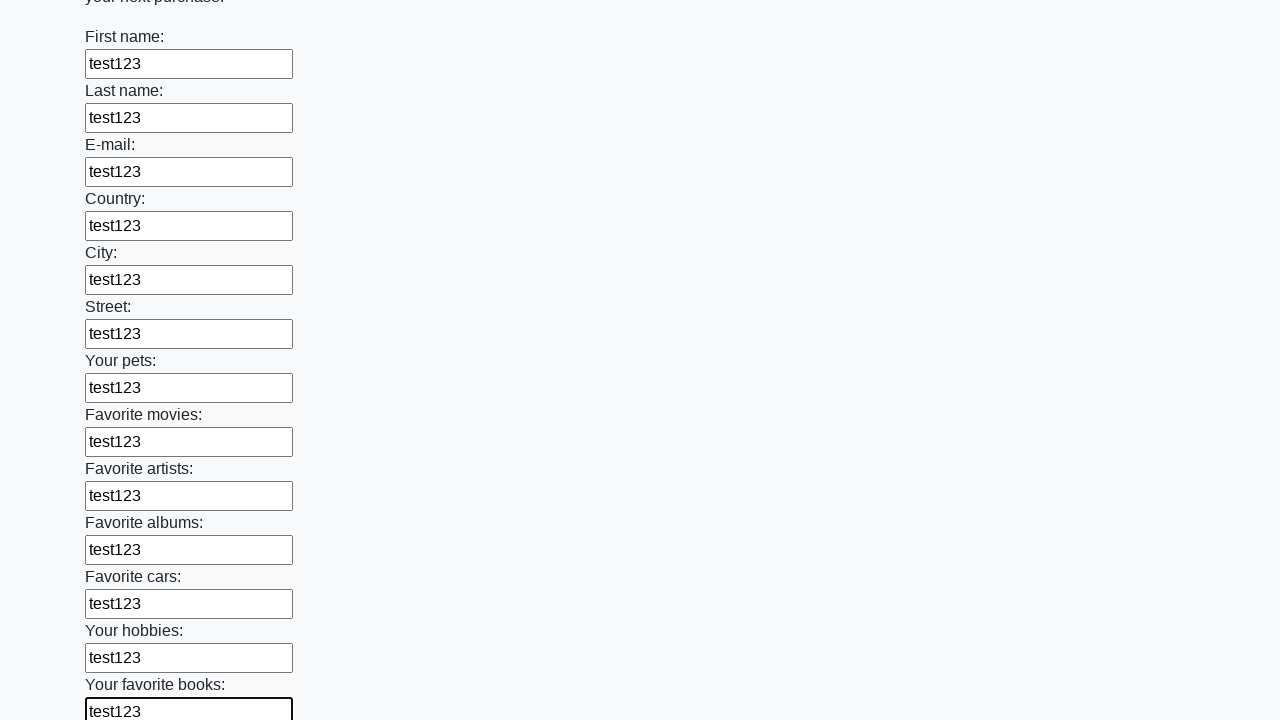

Filled an input field with 'test123' on input >> nth=13
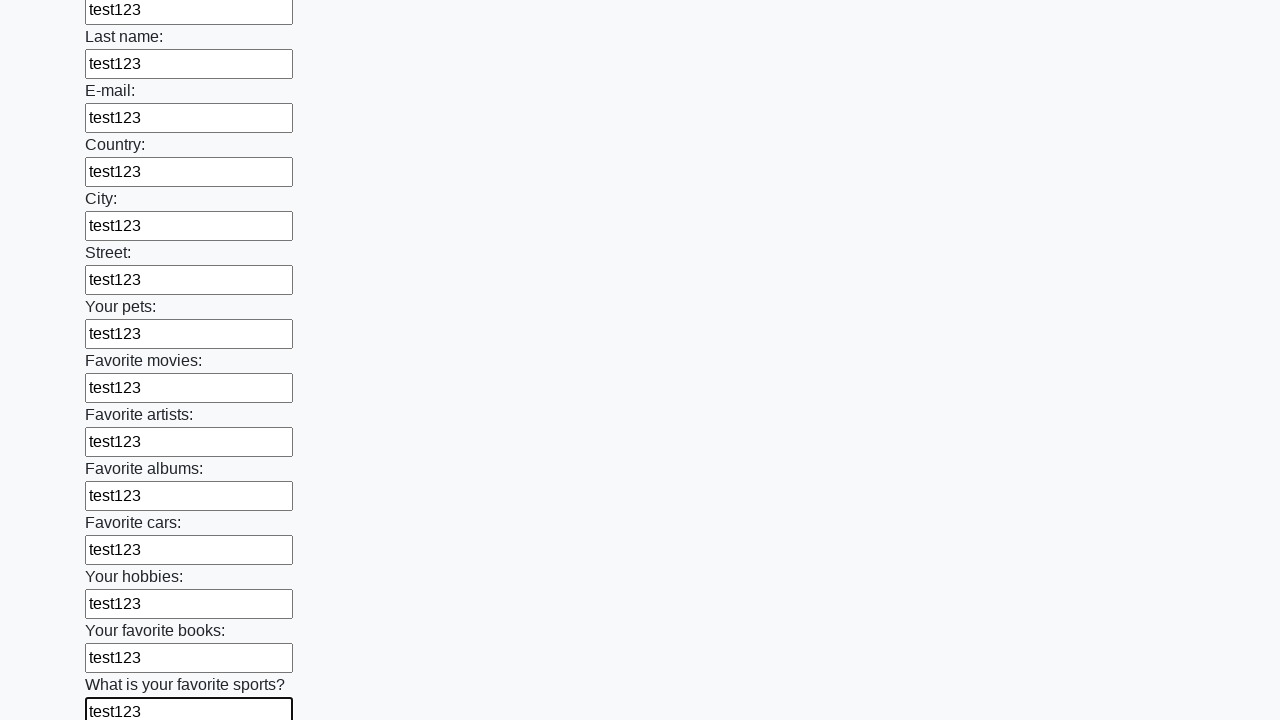

Filled an input field with 'test123' on input >> nth=14
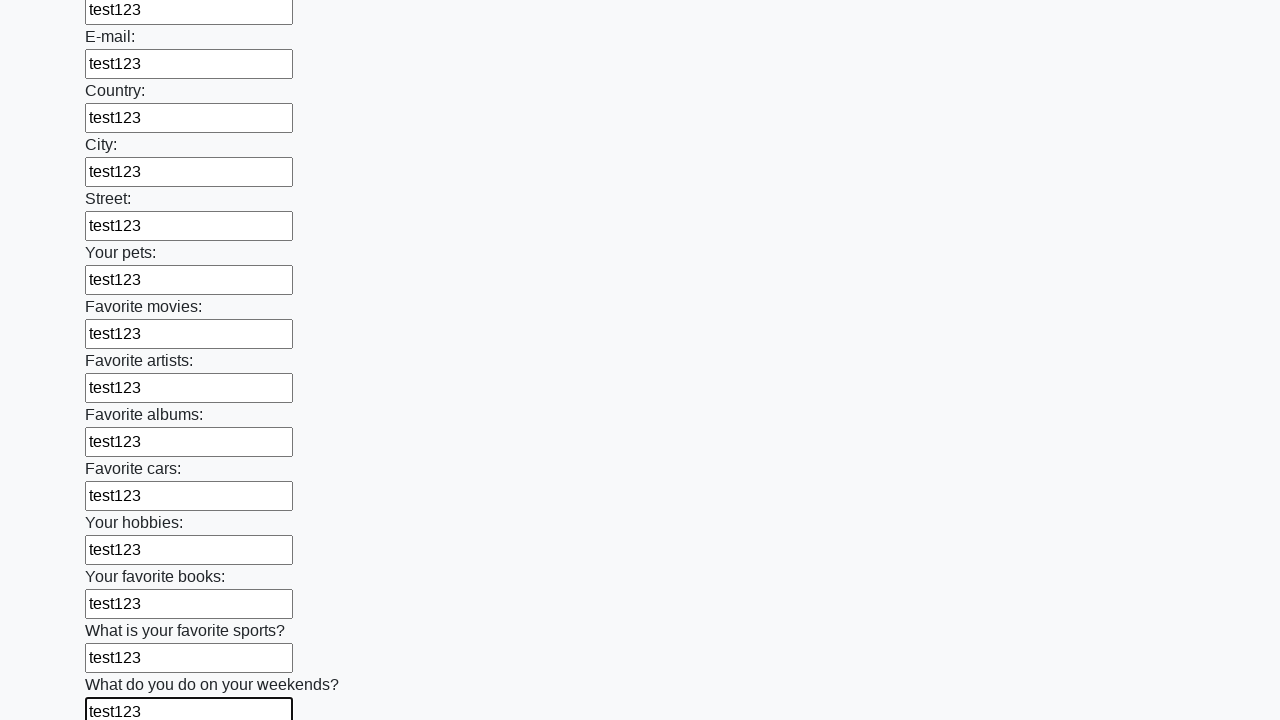

Filled an input field with 'test123' on input >> nth=15
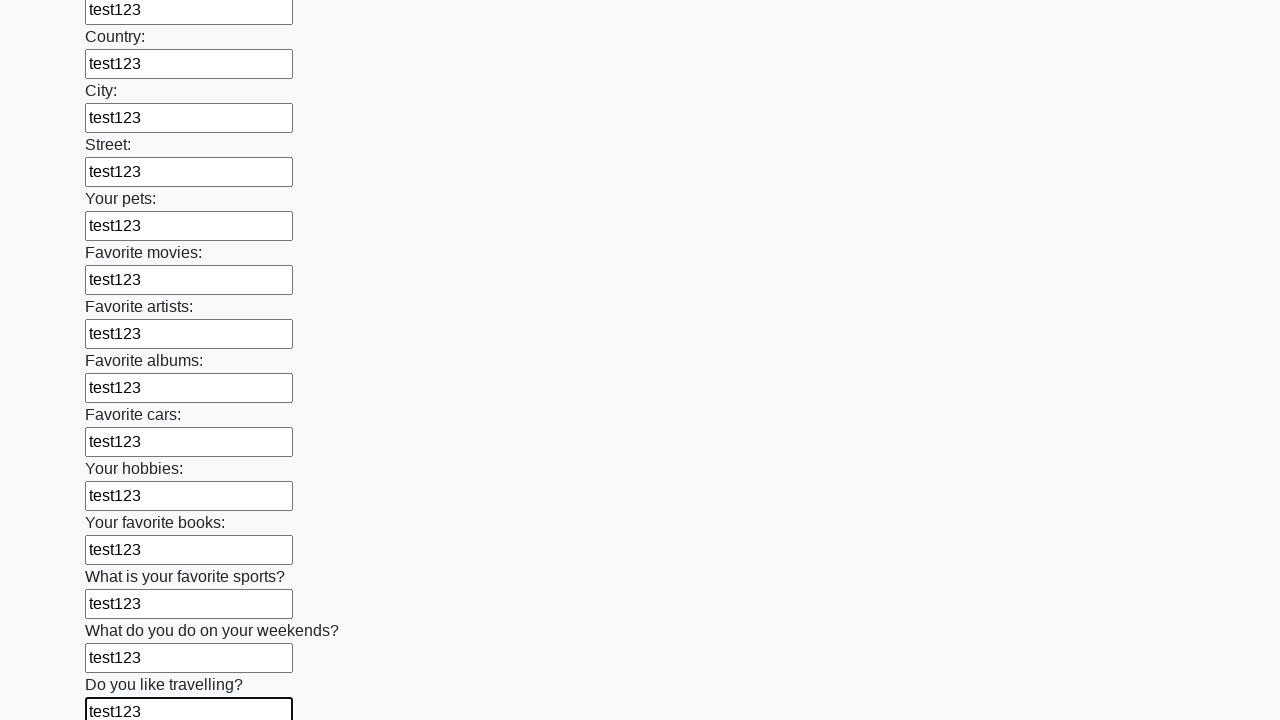

Filled an input field with 'test123' on input >> nth=16
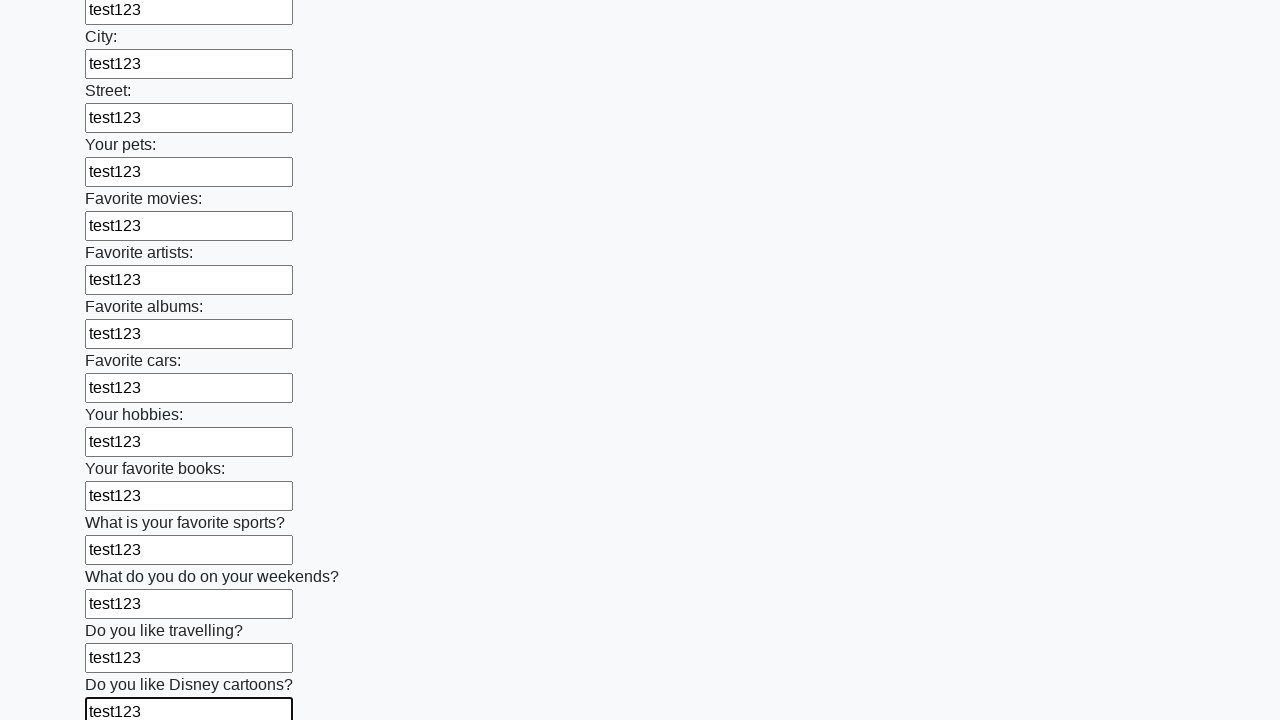

Filled an input field with 'test123' on input >> nth=17
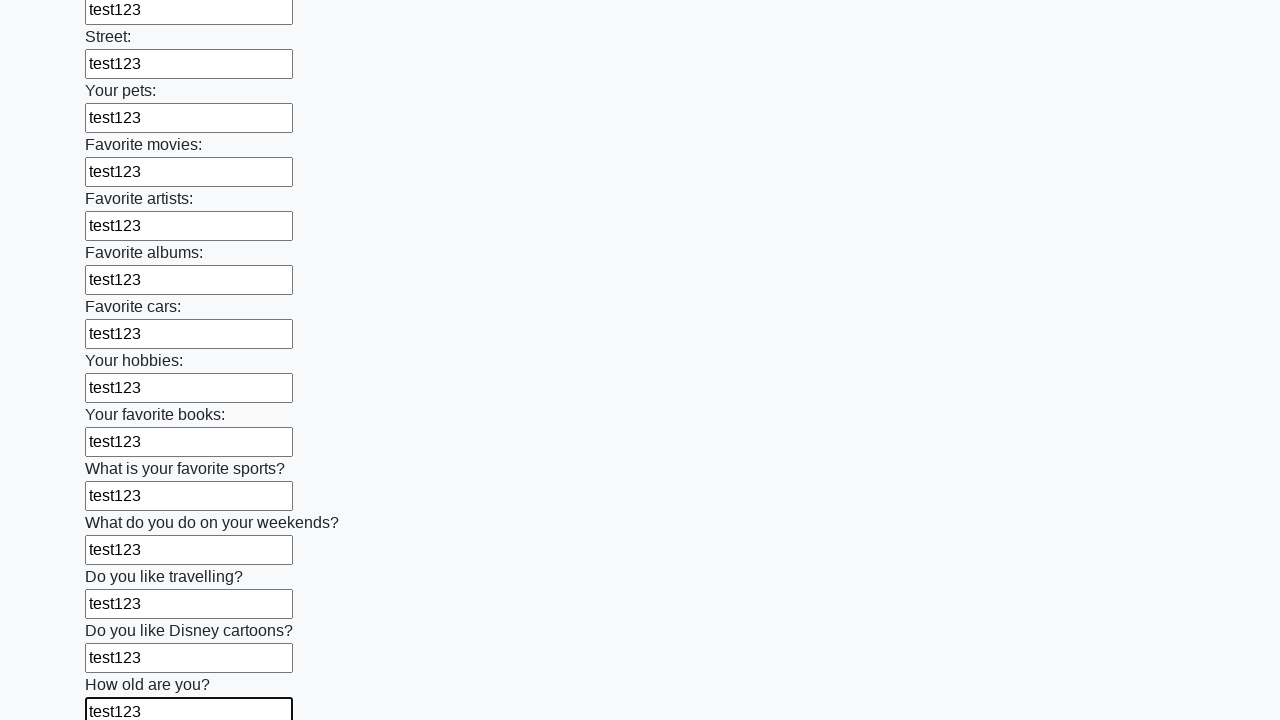

Filled an input field with 'test123' on input >> nth=18
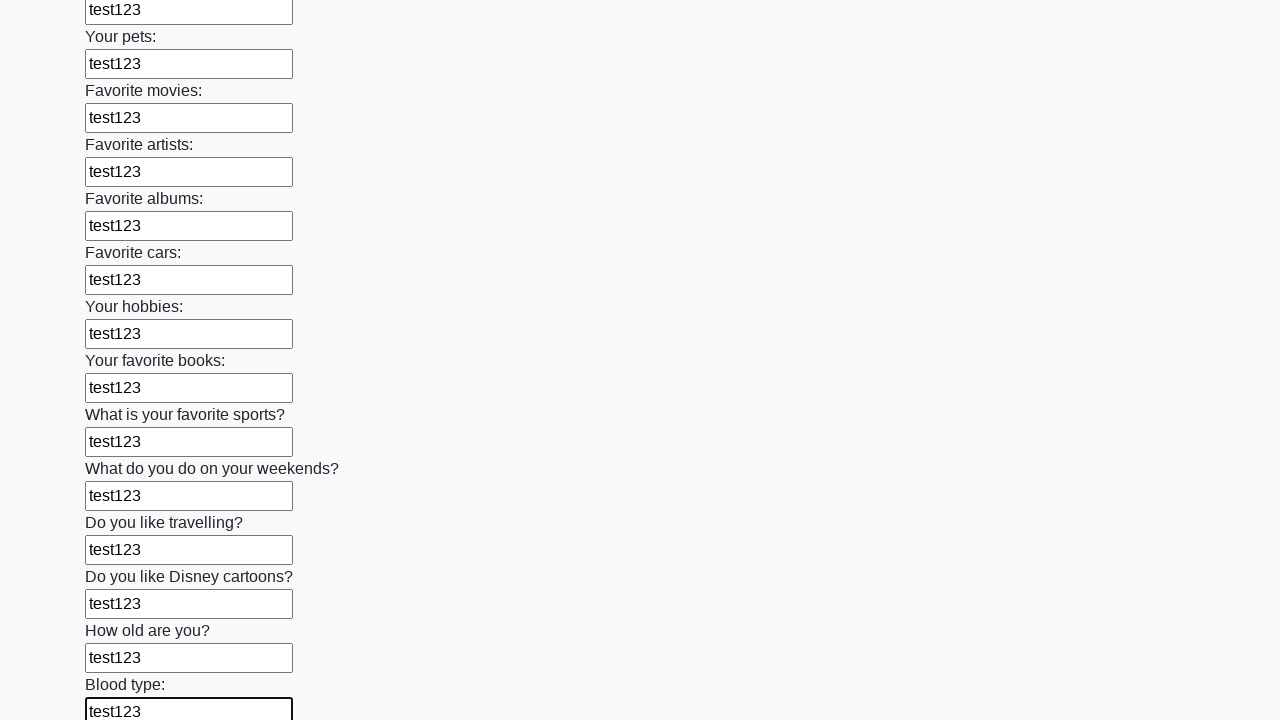

Filled an input field with 'test123' on input >> nth=19
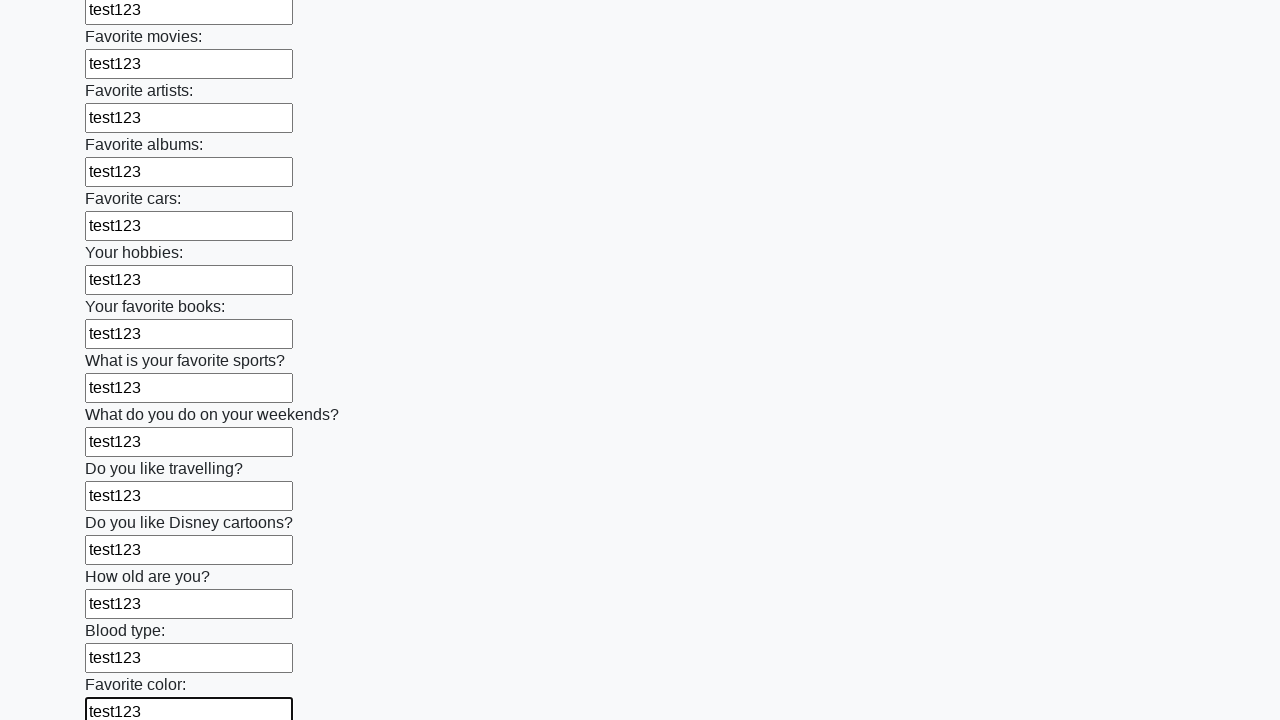

Filled an input field with 'test123' on input >> nth=20
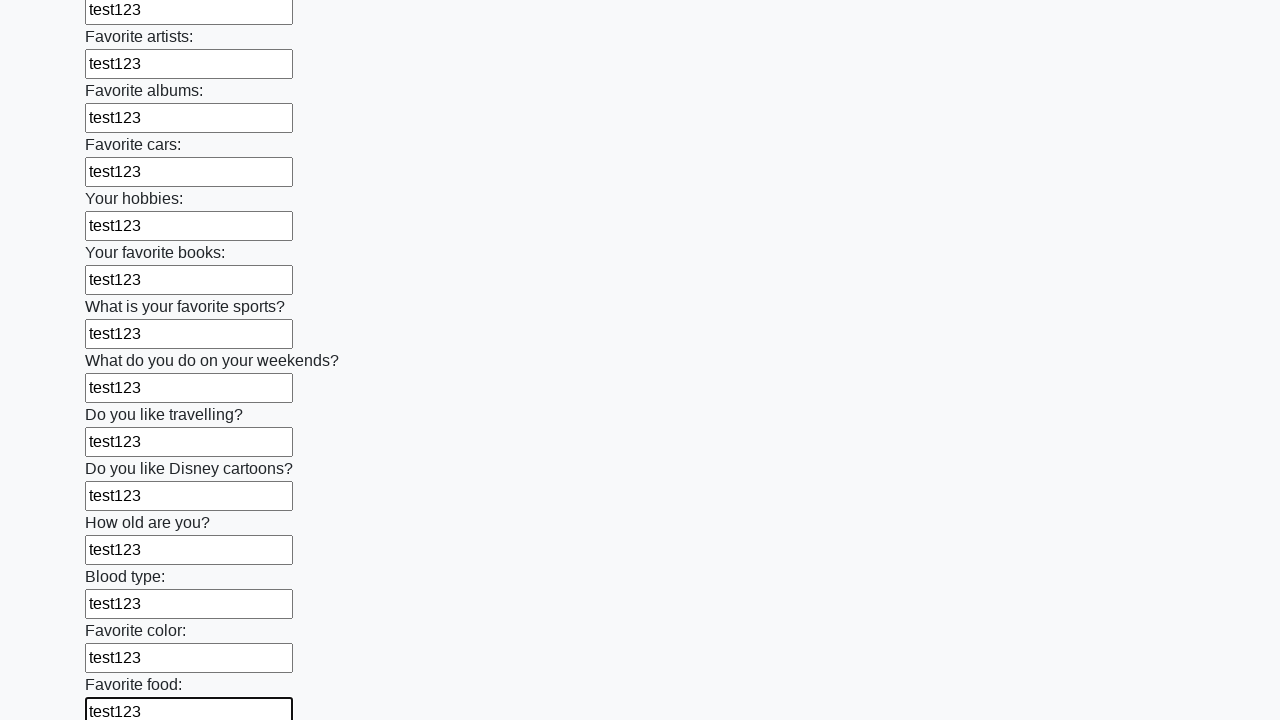

Filled an input field with 'test123' on input >> nth=21
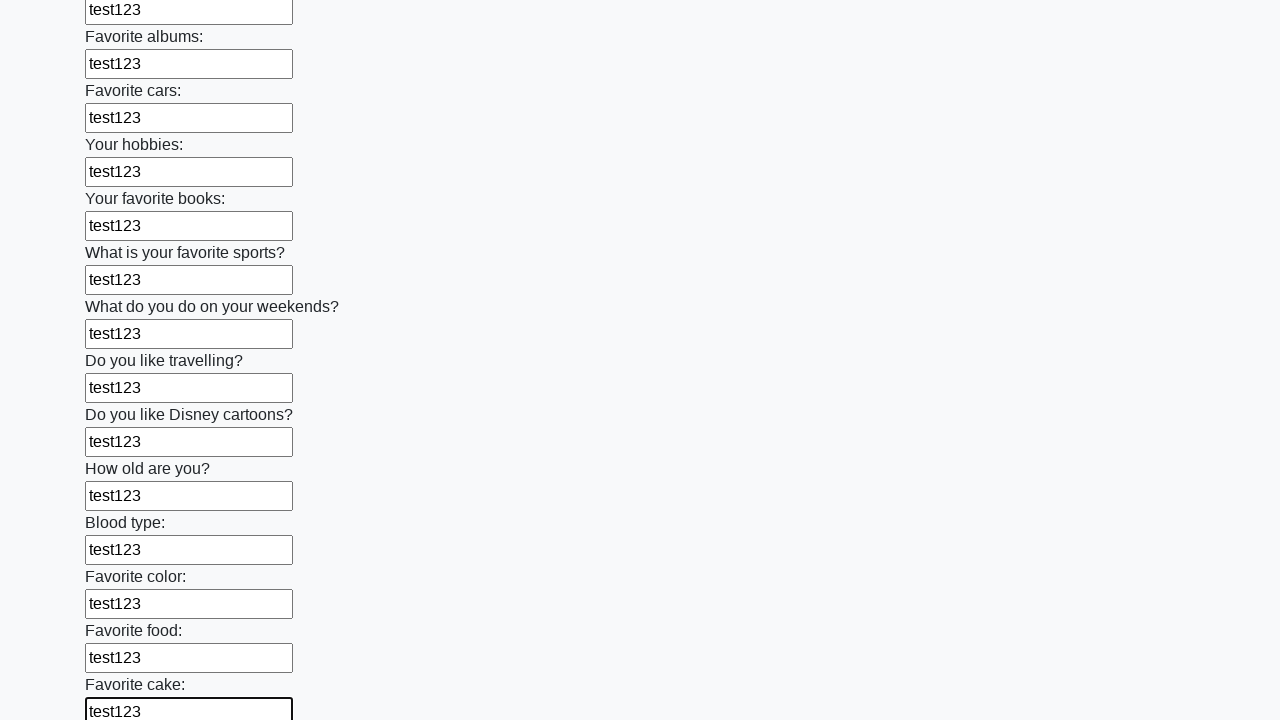

Filled an input field with 'test123' on input >> nth=22
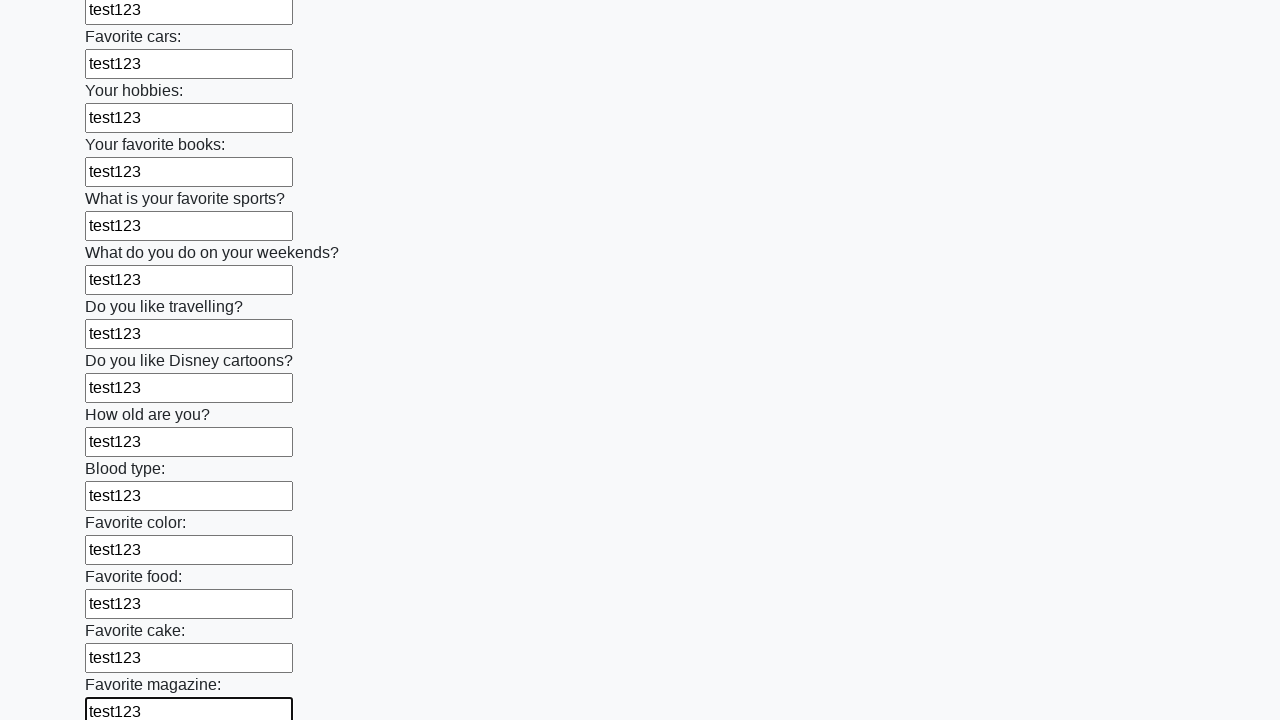

Filled an input field with 'test123' on input >> nth=23
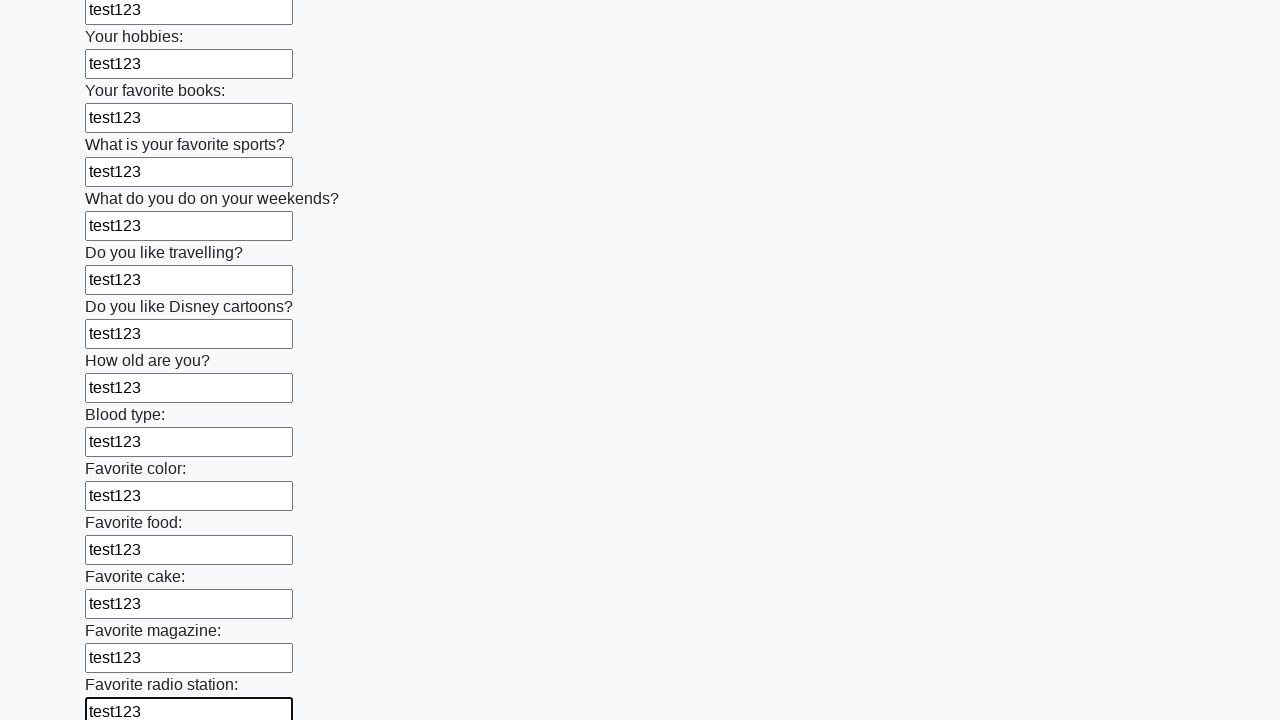

Filled an input field with 'test123' on input >> nth=24
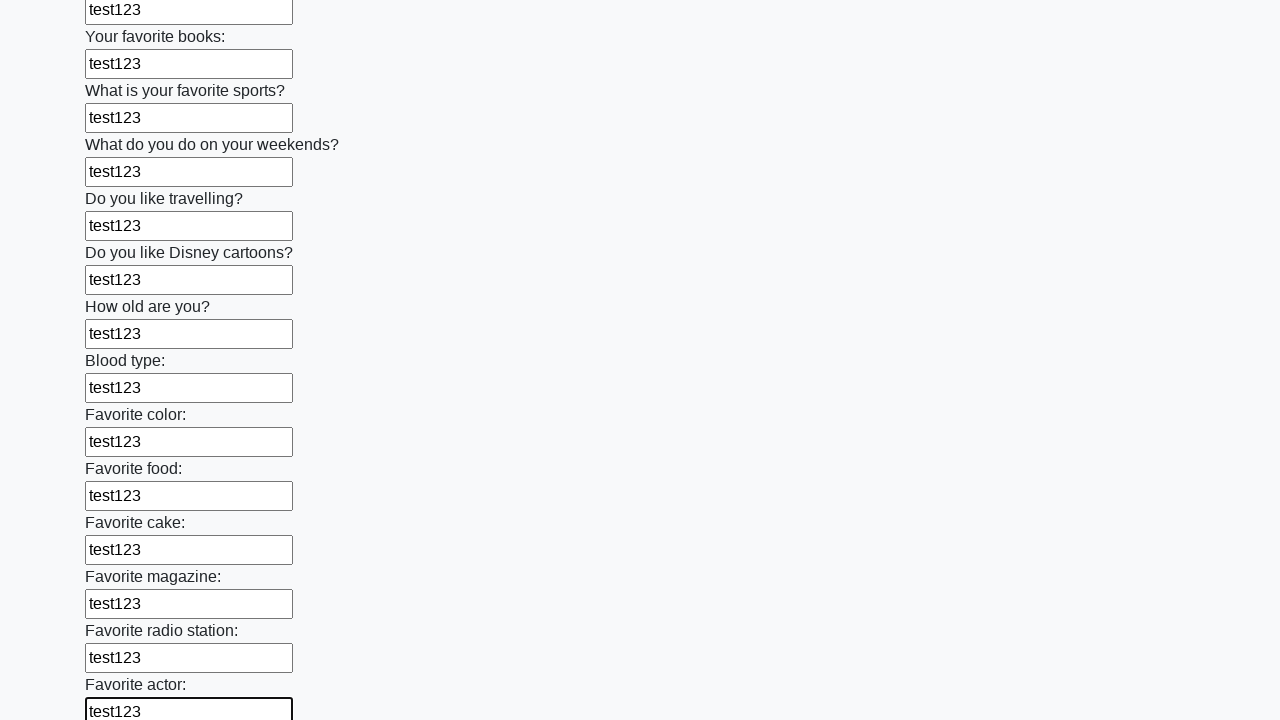

Filled an input field with 'test123' on input >> nth=25
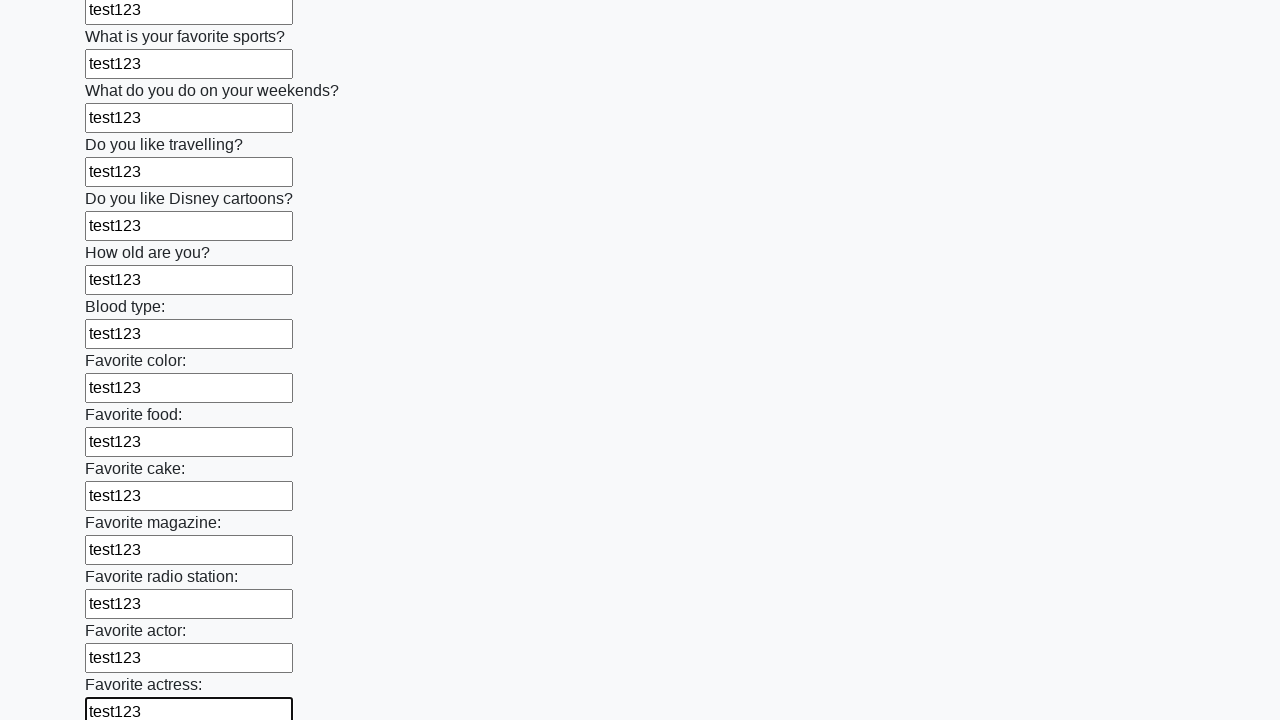

Filled an input field with 'test123' on input >> nth=26
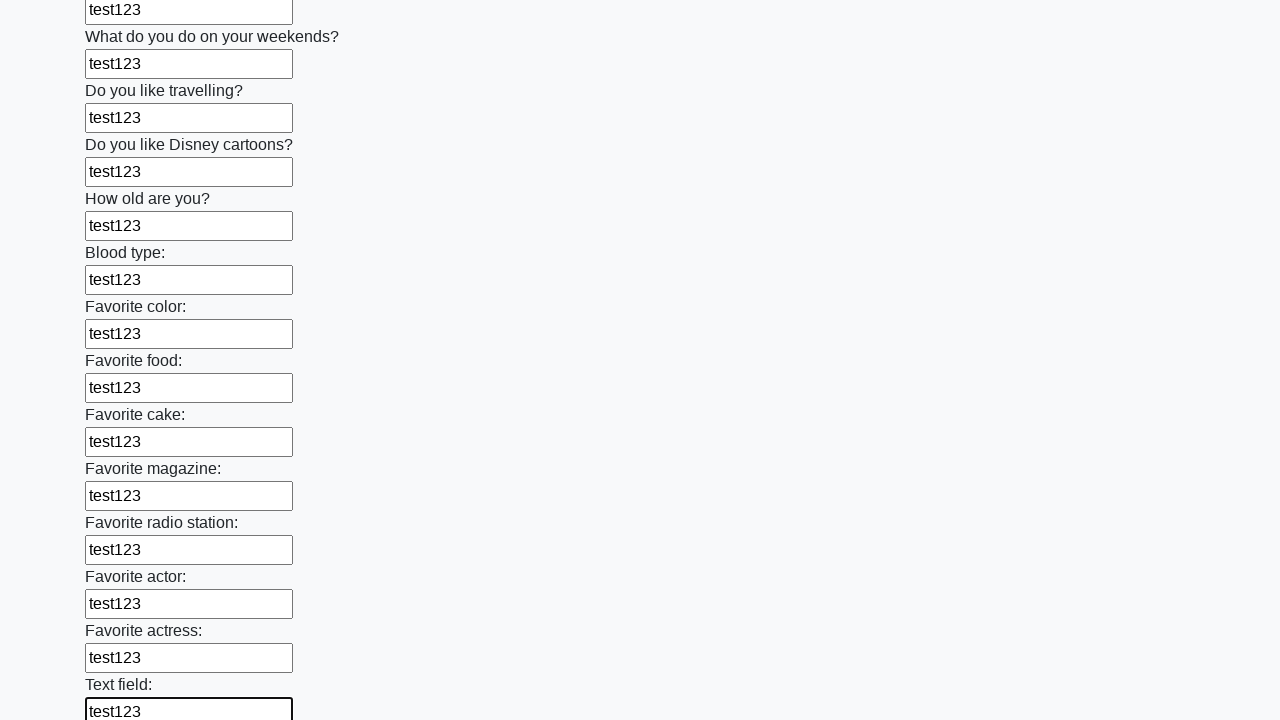

Filled an input field with 'test123' on input >> nth=27
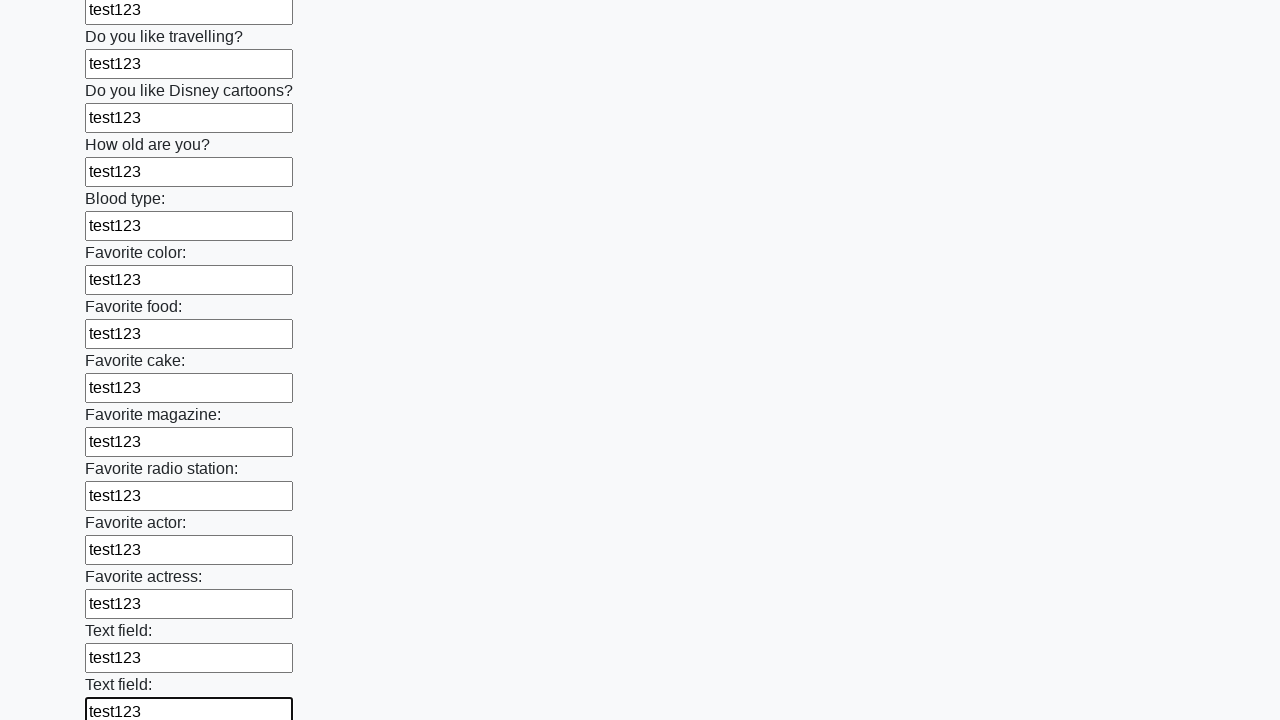

Filled an input field with 'test123' on input >> nth=28
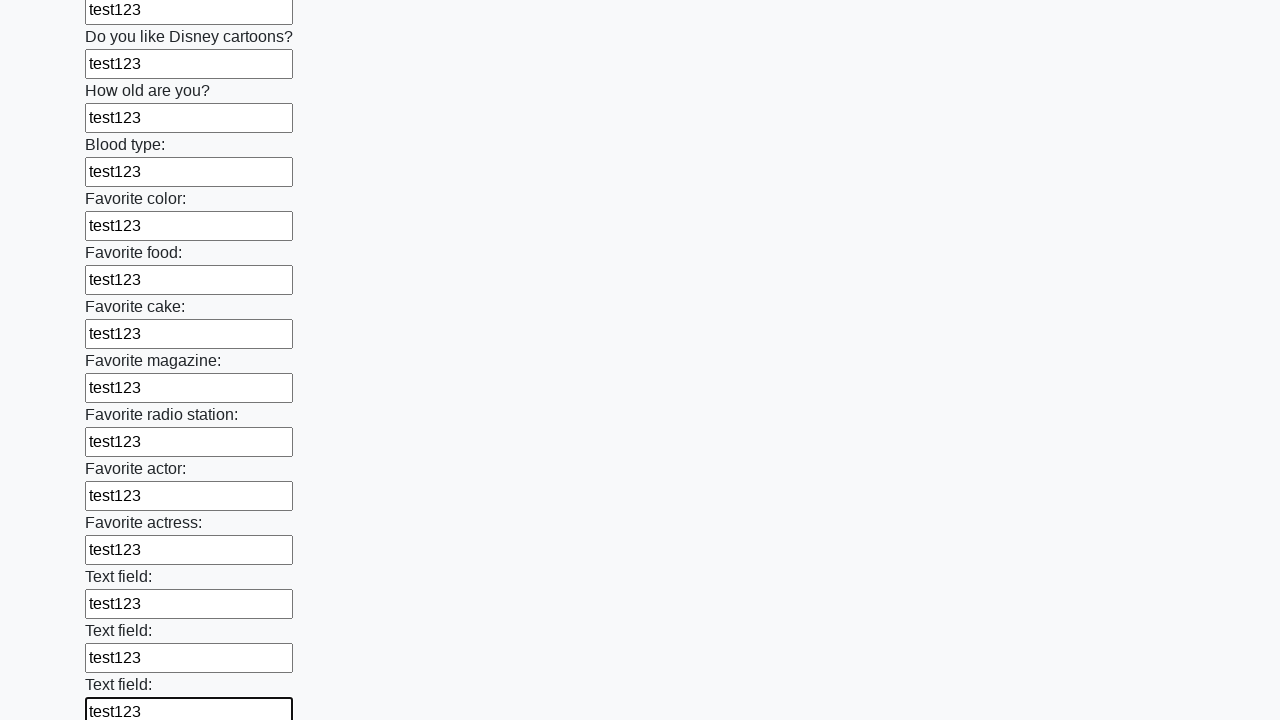

Filled an input field with 'test123' on input >> nth=29
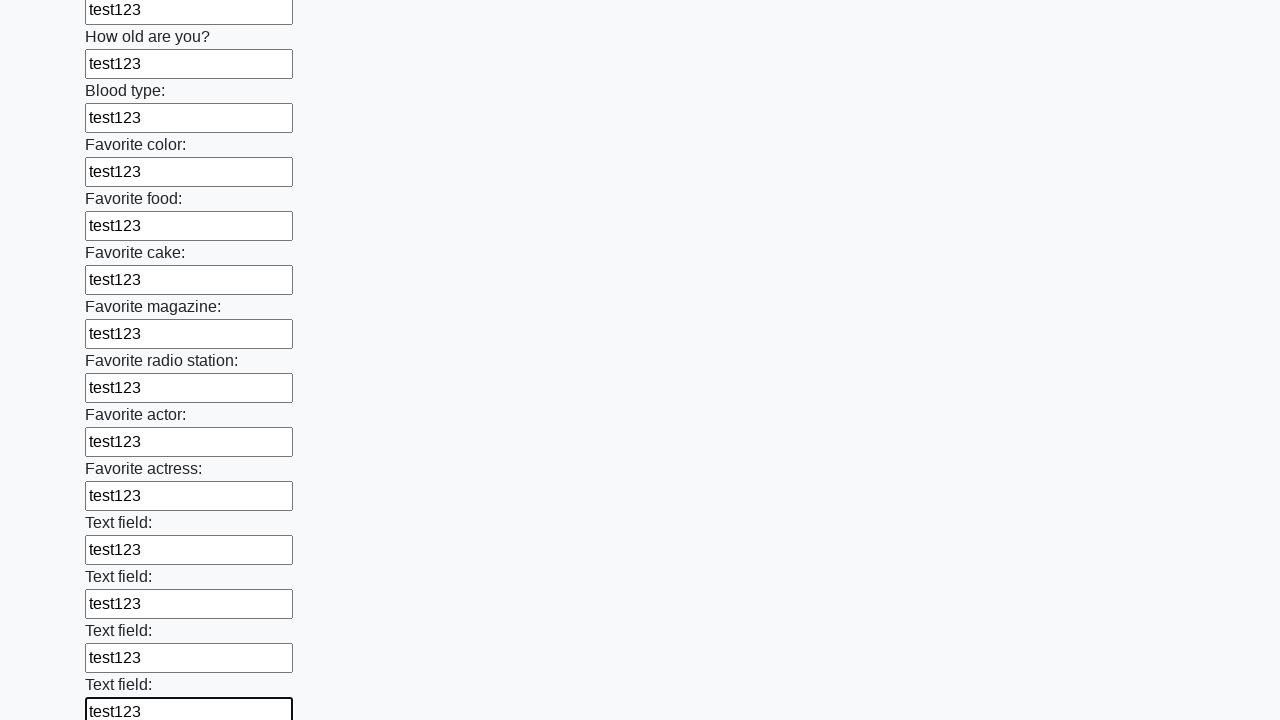

Filled an input field with 'test123' on input >> nth=30
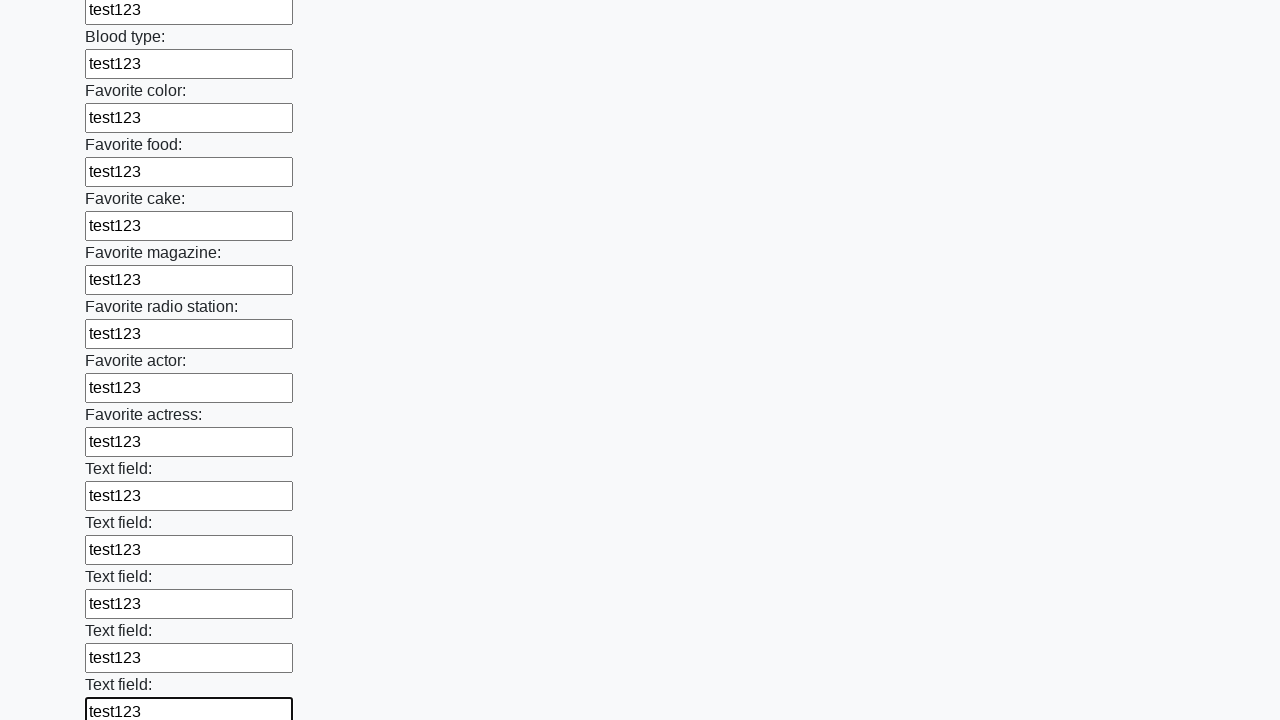

Filled an input field with 'test123' on input >> nth=31
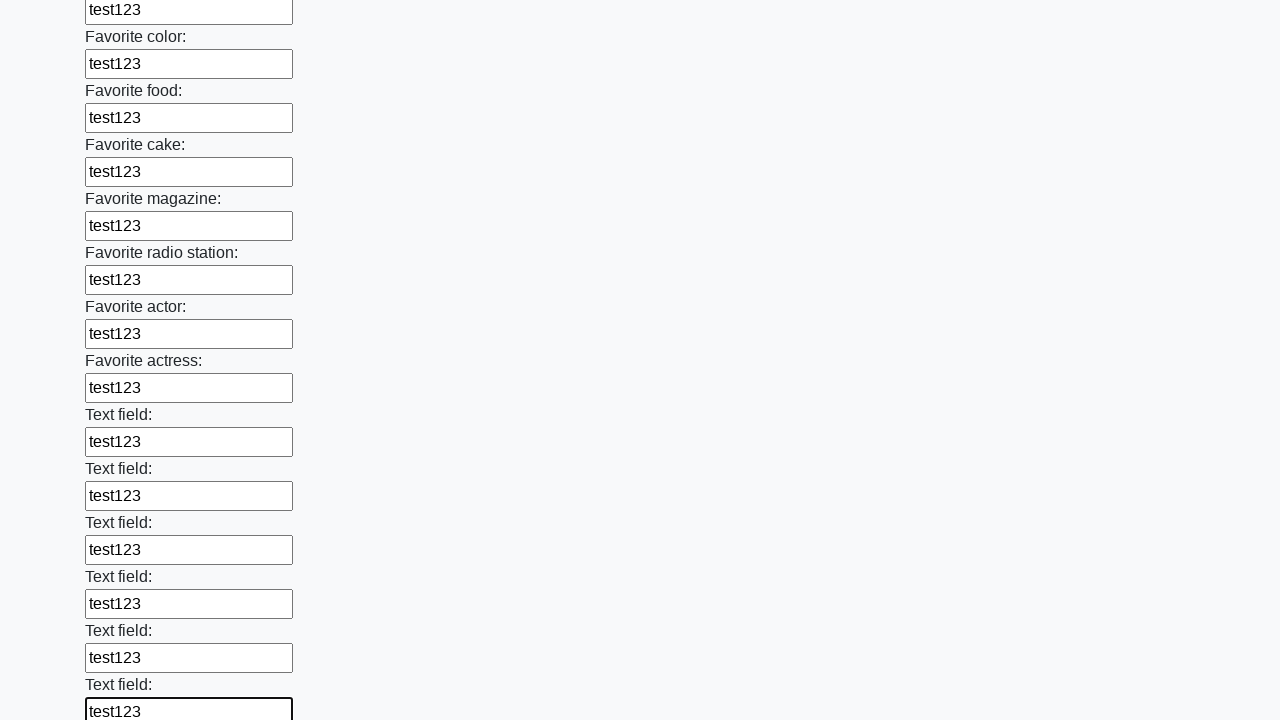

Filled an input field with 'test123' on input >> nth=32
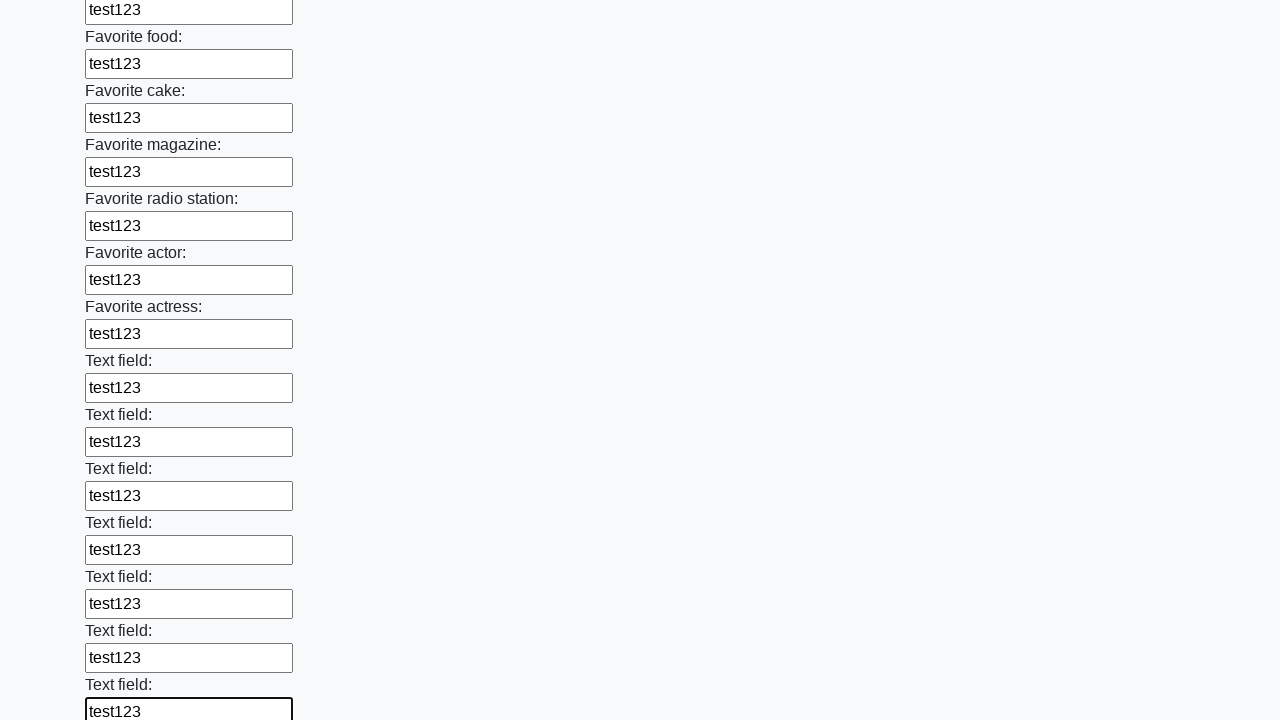

Filled an input field with 'test123' on input >> nth=33
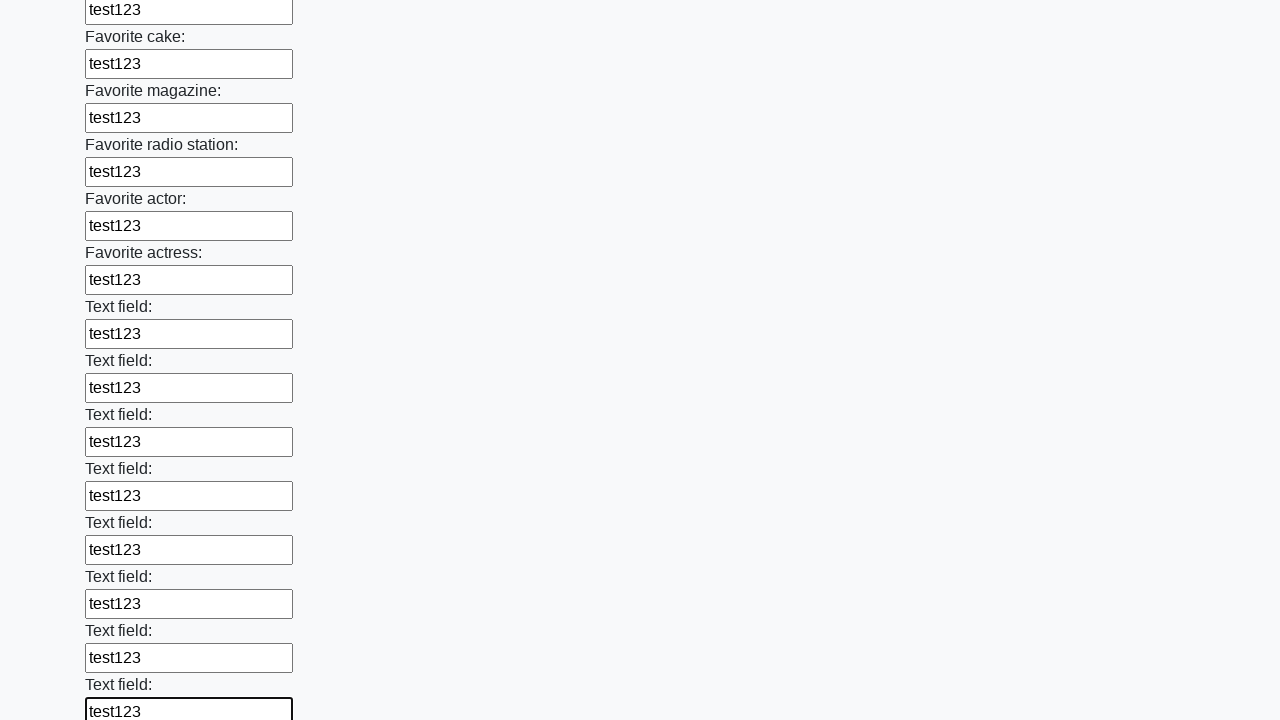

Filled an input field with 'test123' on input >> nth=34
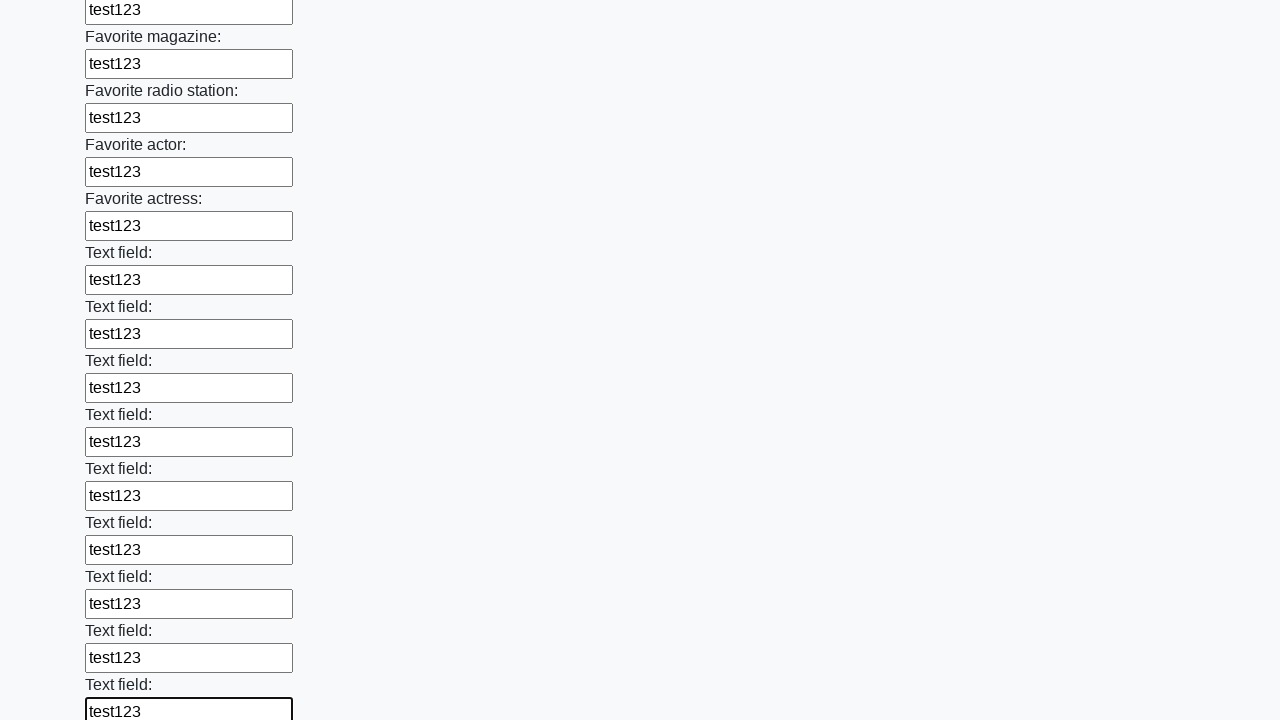

Filled an input field with 'test123' on input >> nth=35
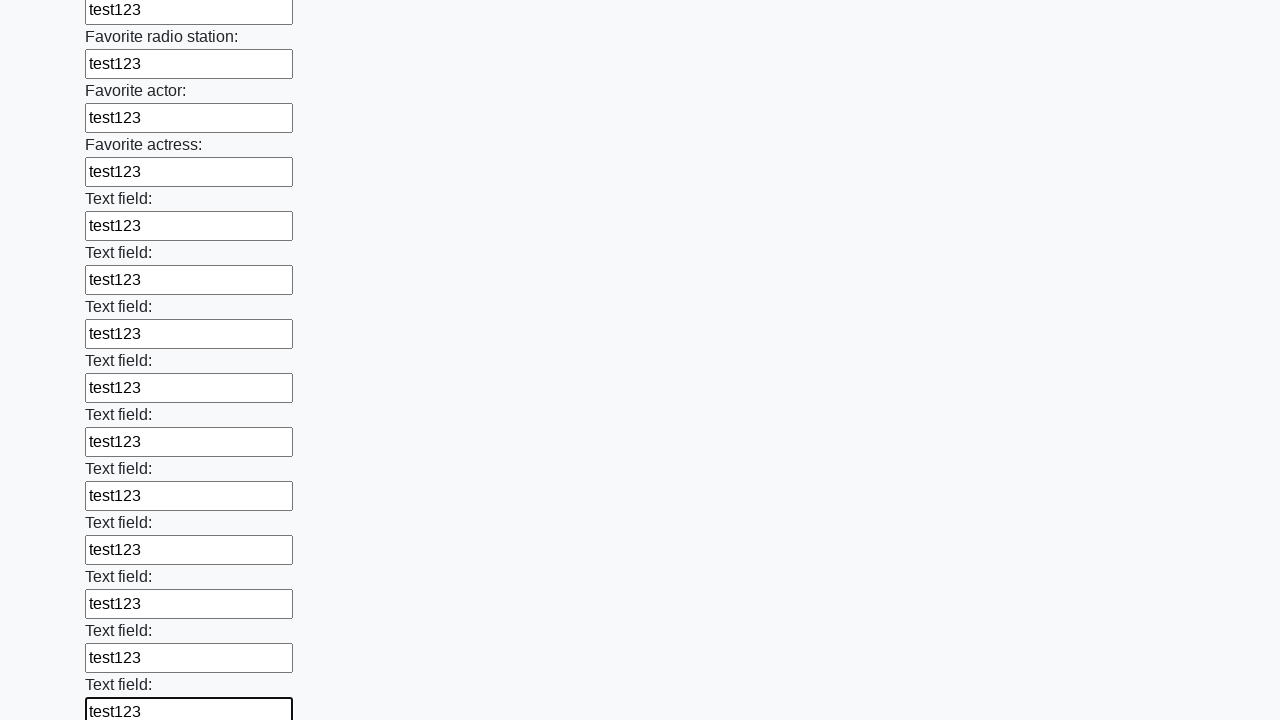

Filled an input field with 'test123' on input >> nth=36
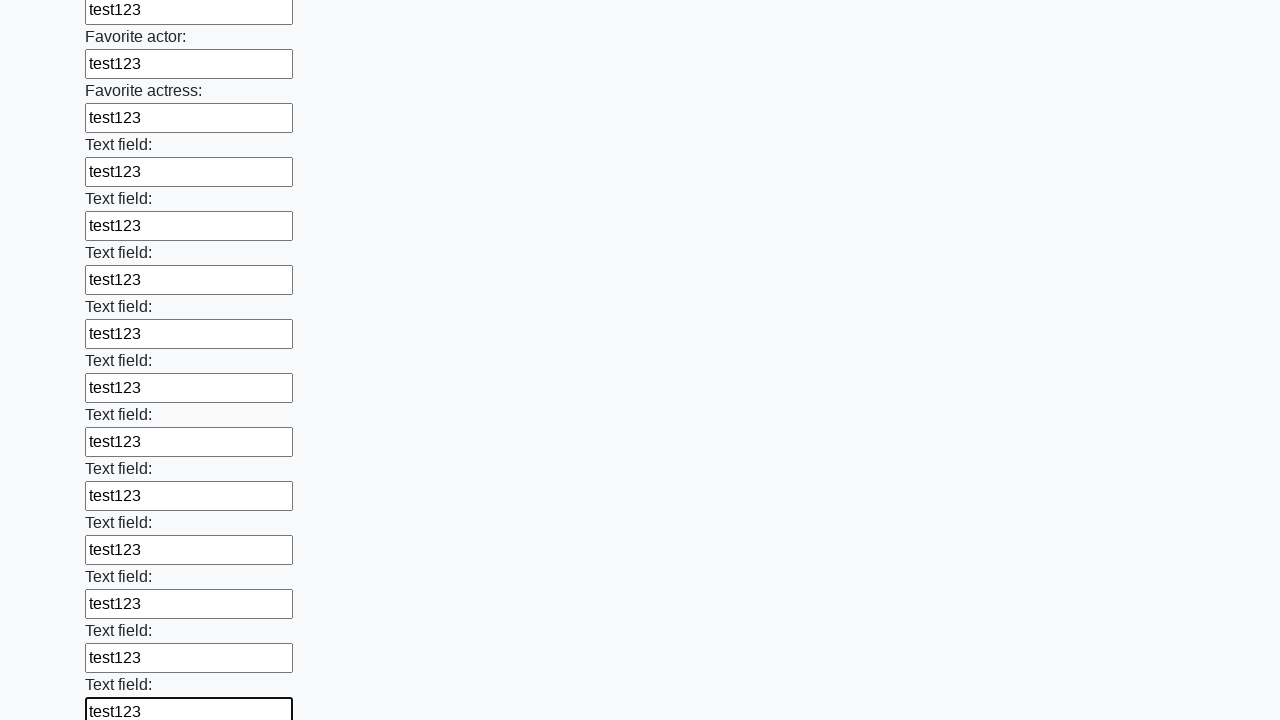

Filled an input field with 'test123' on input >> nth=37
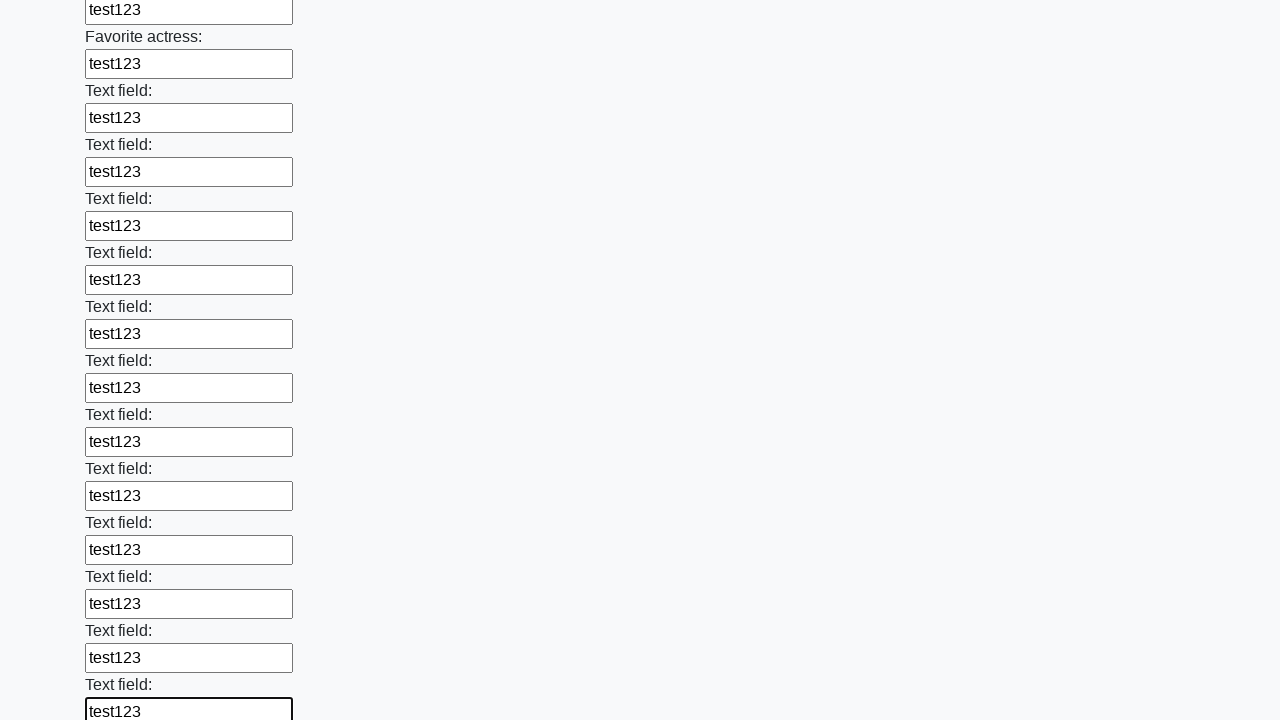

Filled an input field with 'test123' on input >> nth=38
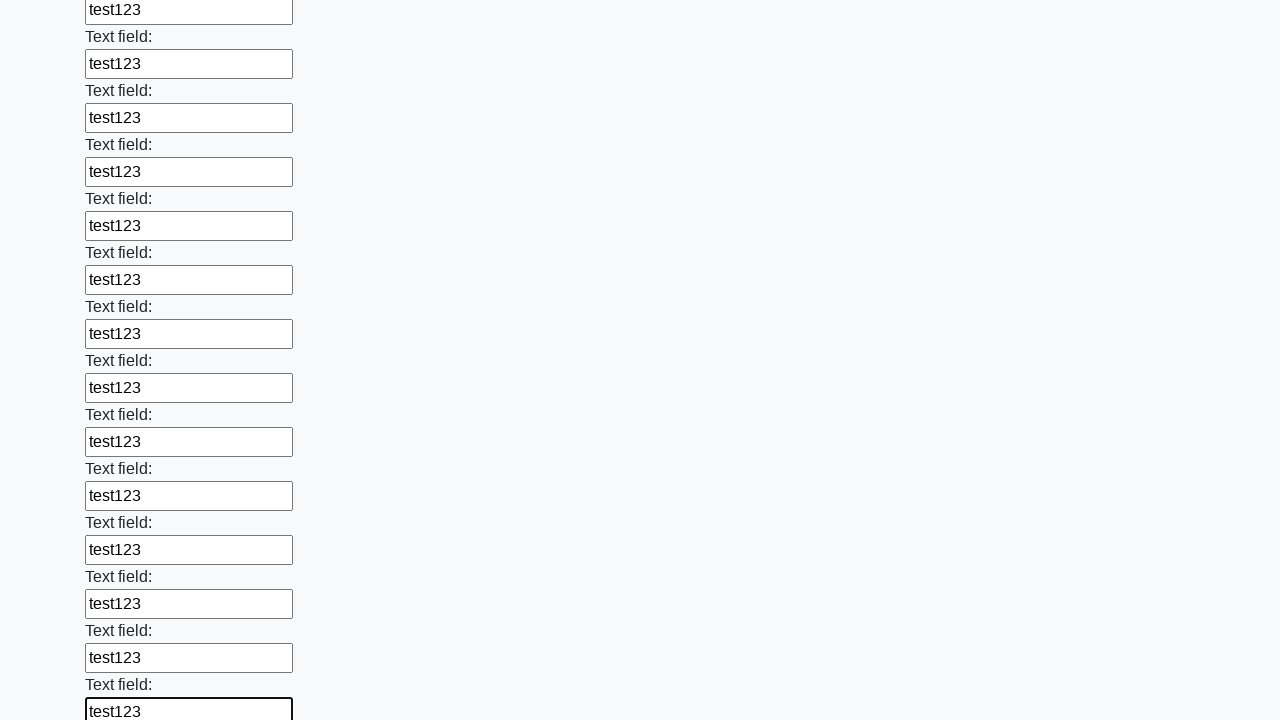

Filled an input field with 'test123' on input >> nth=39
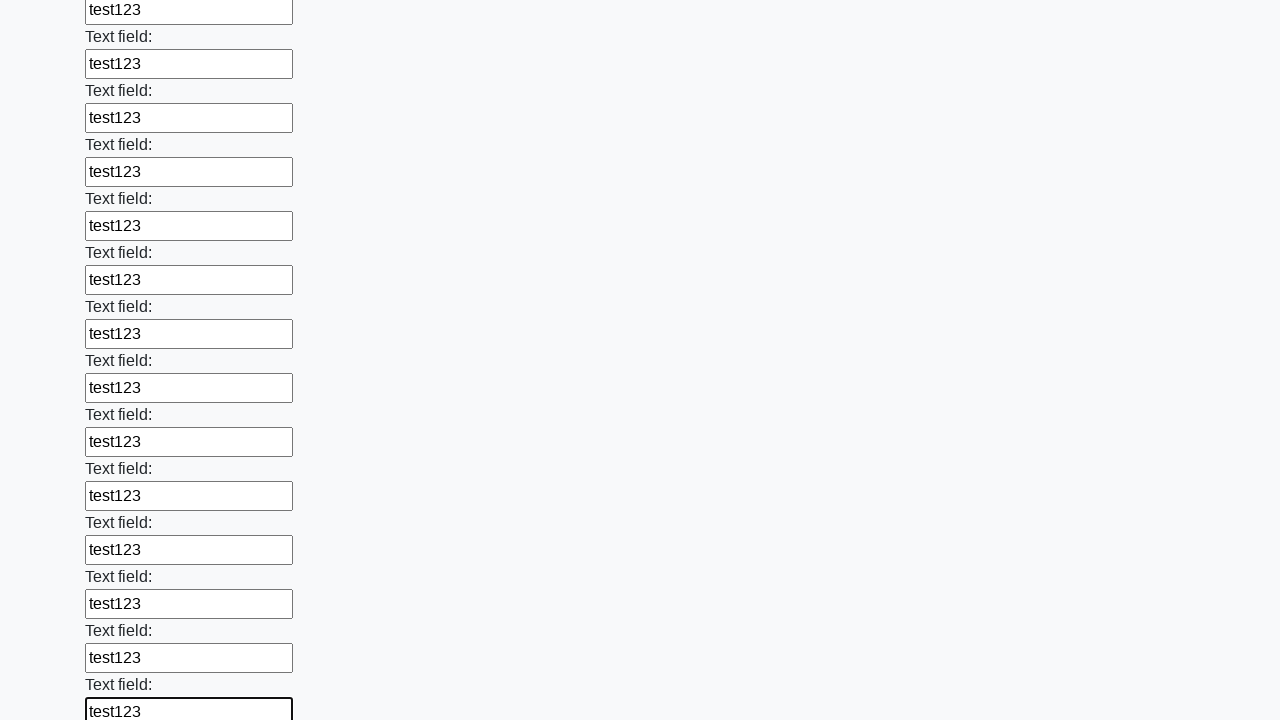

Filled an input field with 'test123' on input >> nth=40
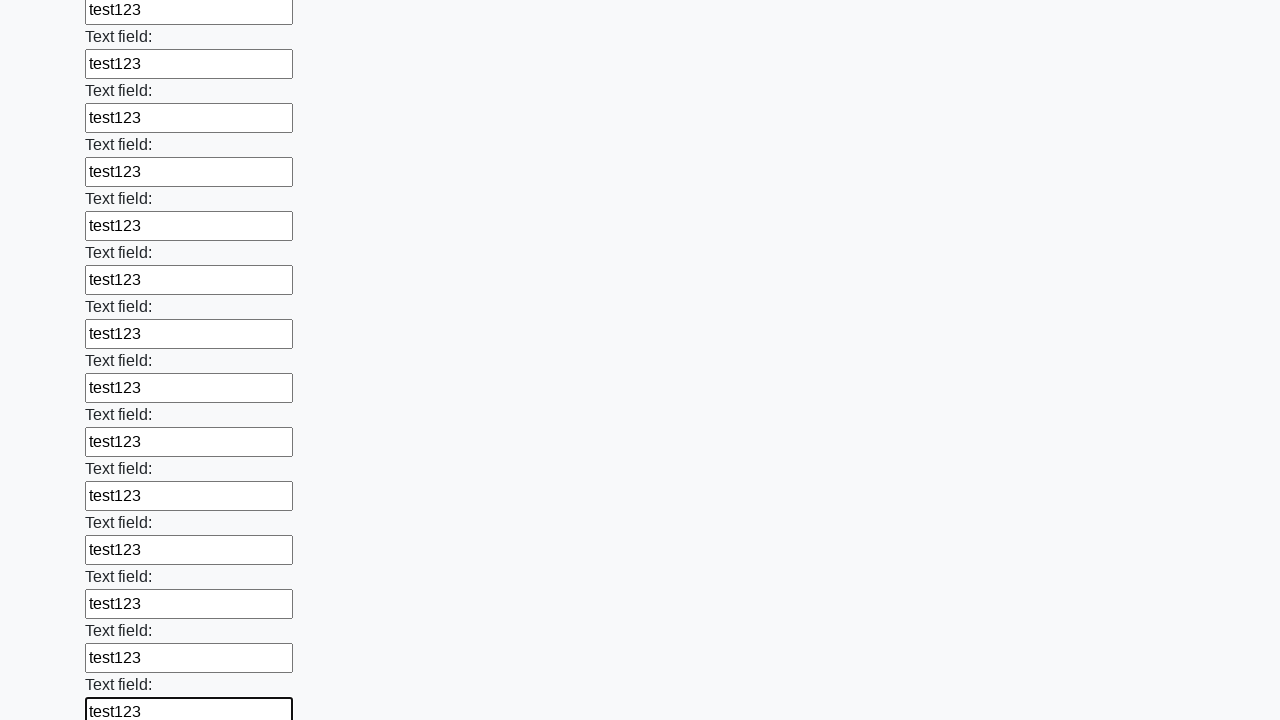

Filled an input field with 'test123' on input >> nth=41
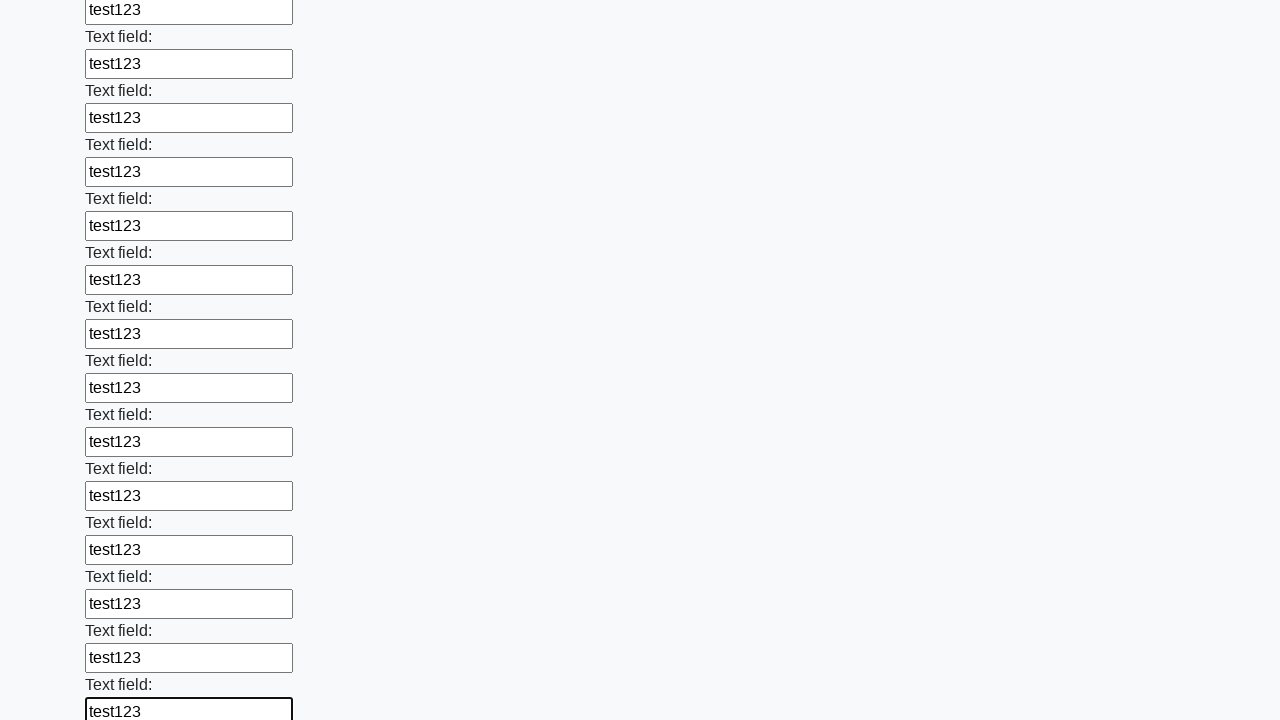

Filled an input field with 'test123' on input >> nth=42
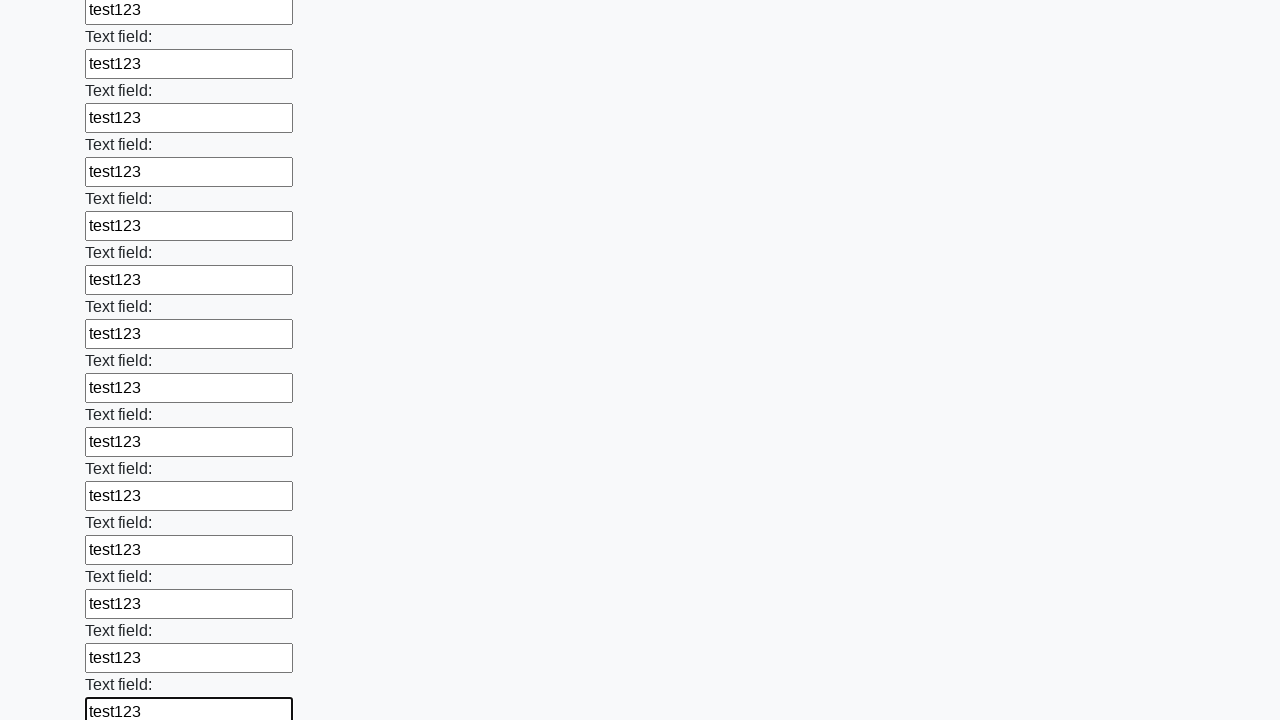

Filled an input field with 'test123' on input >> nth=43
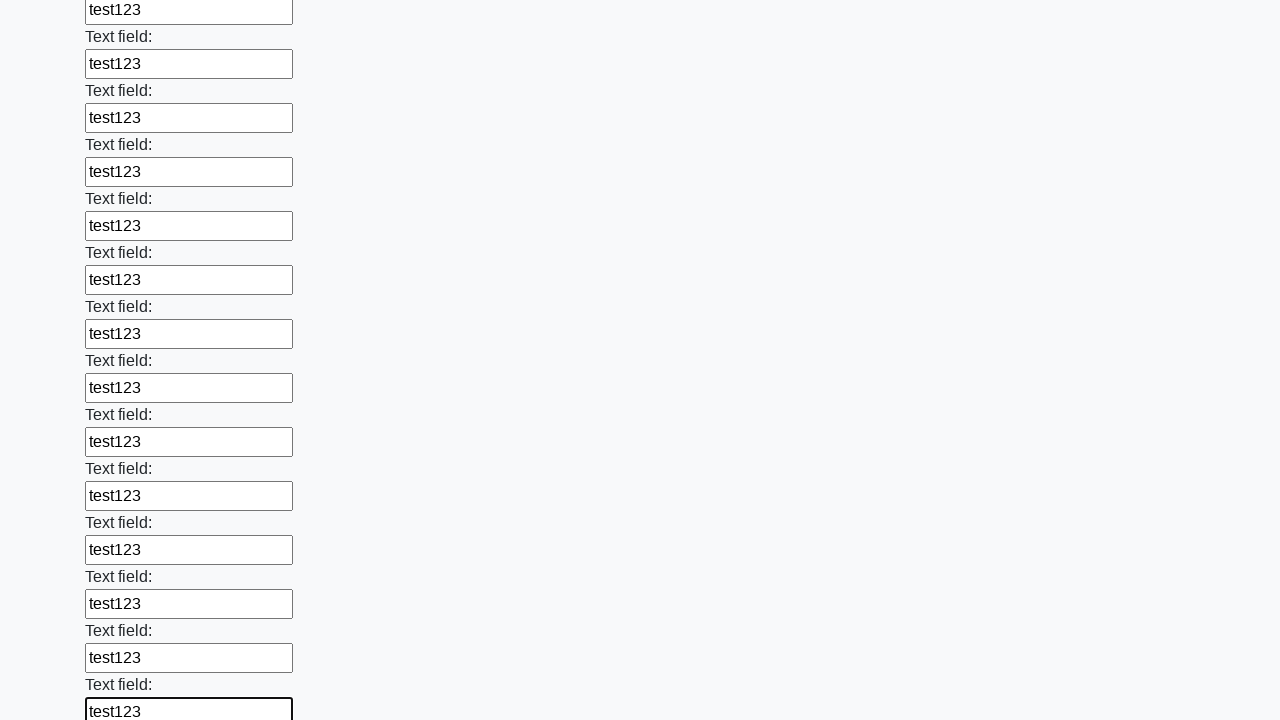

Filled an input field with 'test123' on input >> nth=44
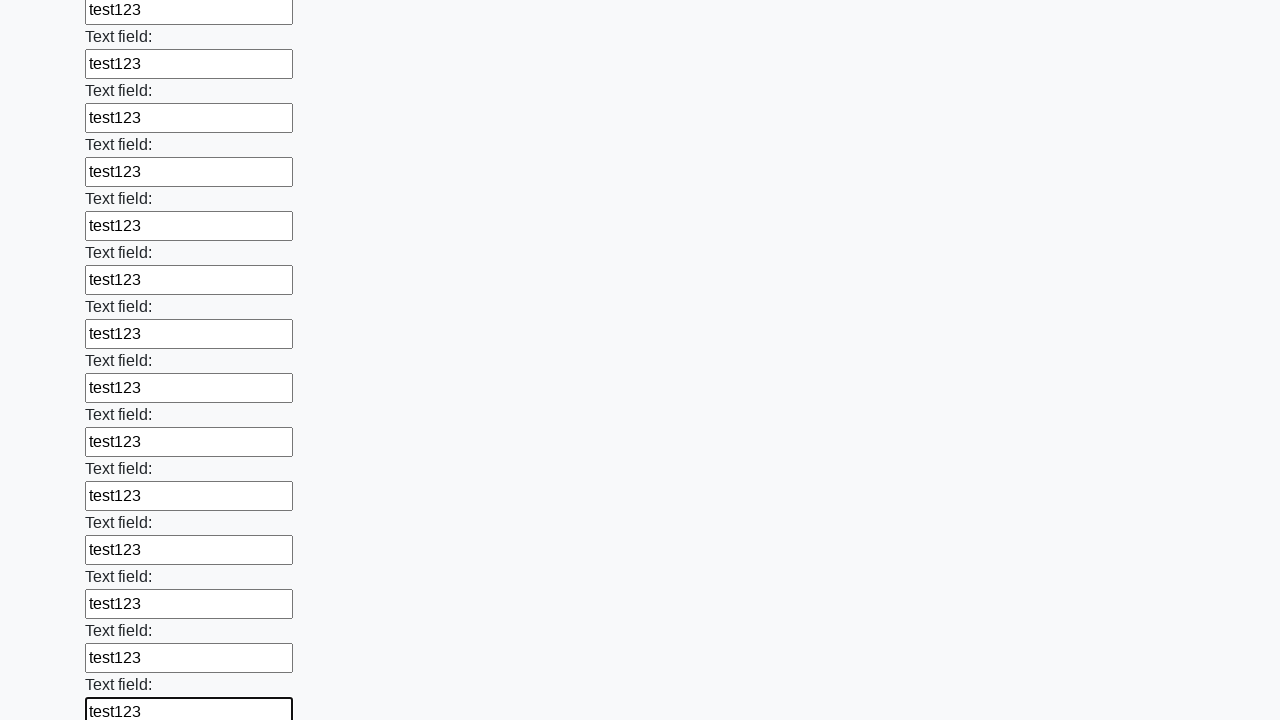

Filled an input field with 'test123' on input >> nth=45
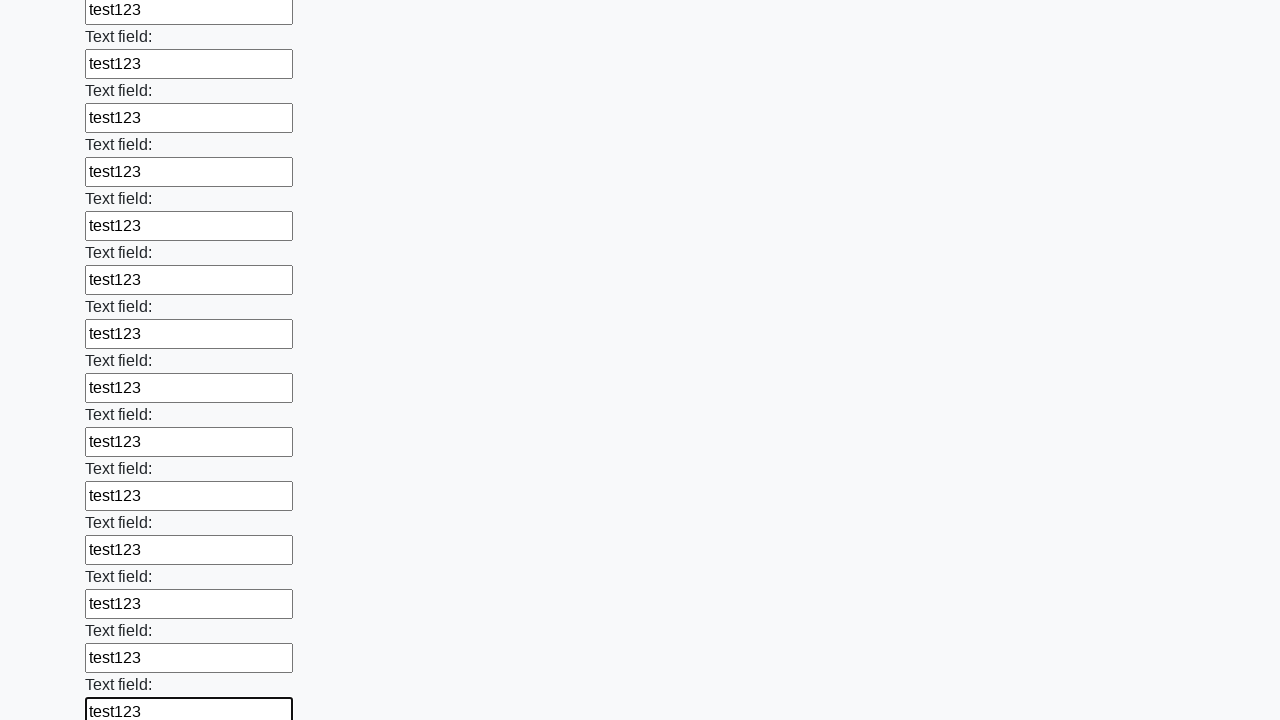

Filled an input field with 'test123' on input >> nth=46
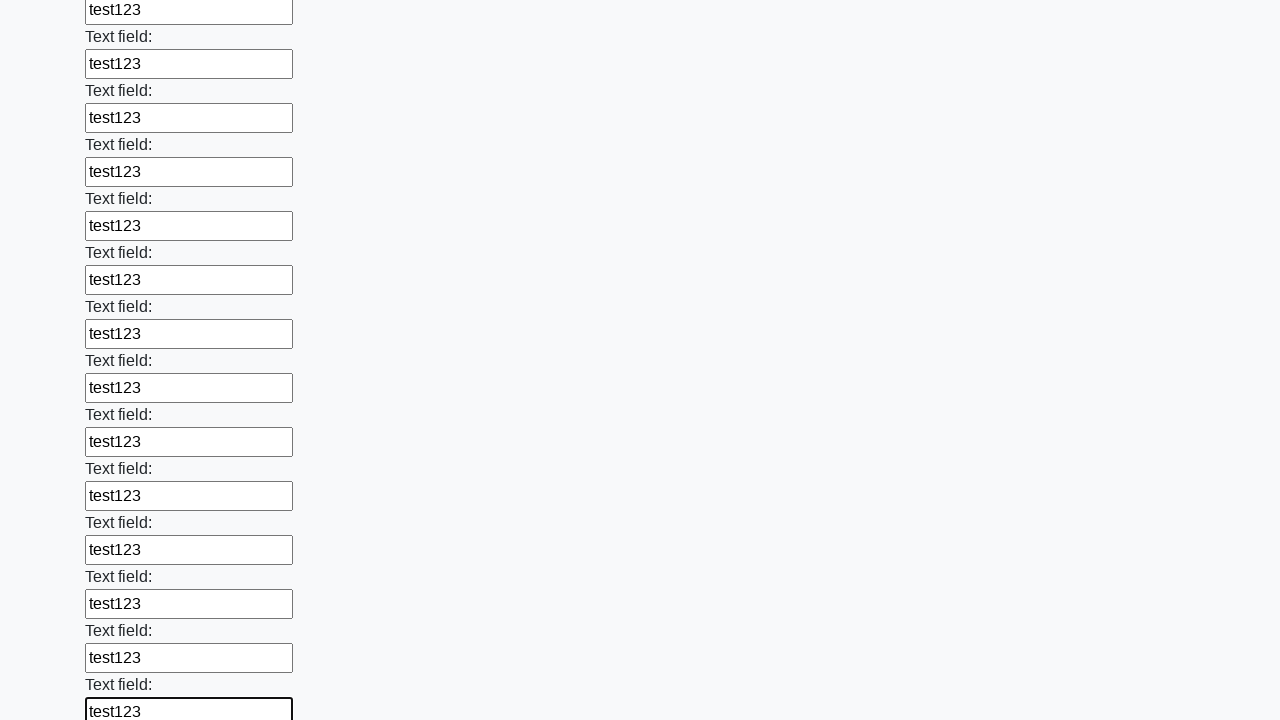

Filled an input field with 'test123' on input >> nth=47
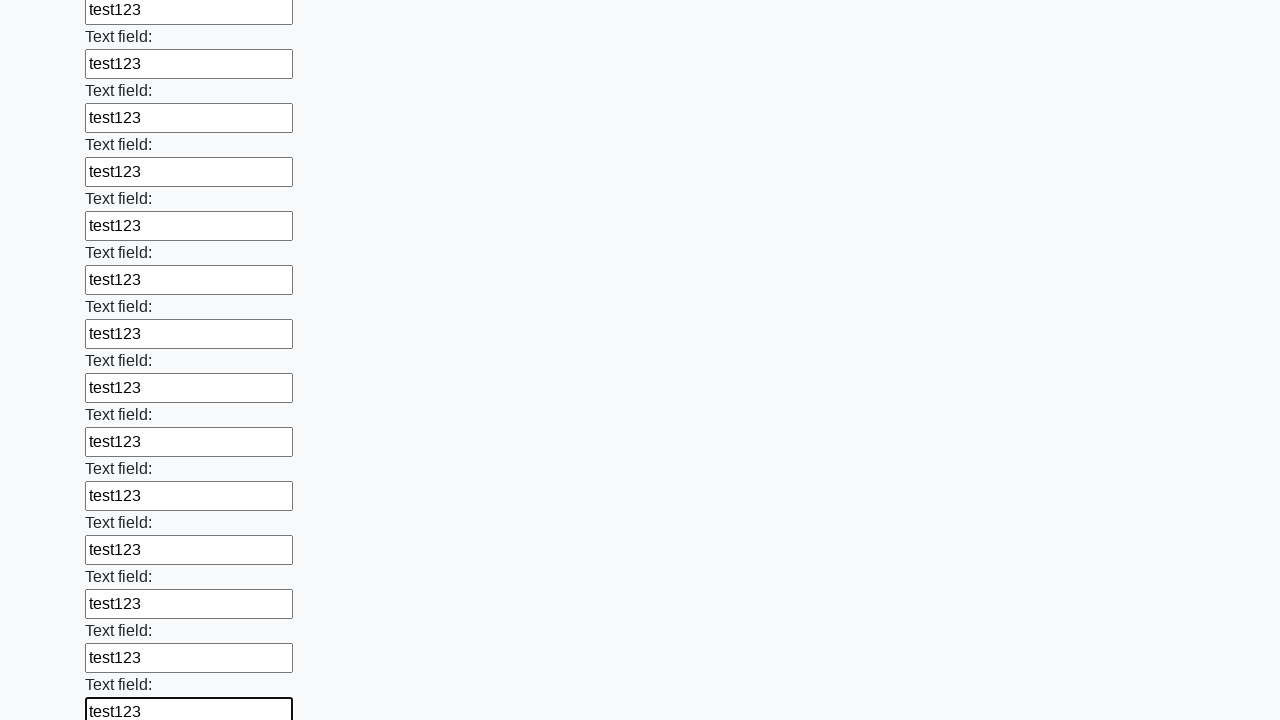

Filled an input field with 'test123' on input >> nth=48
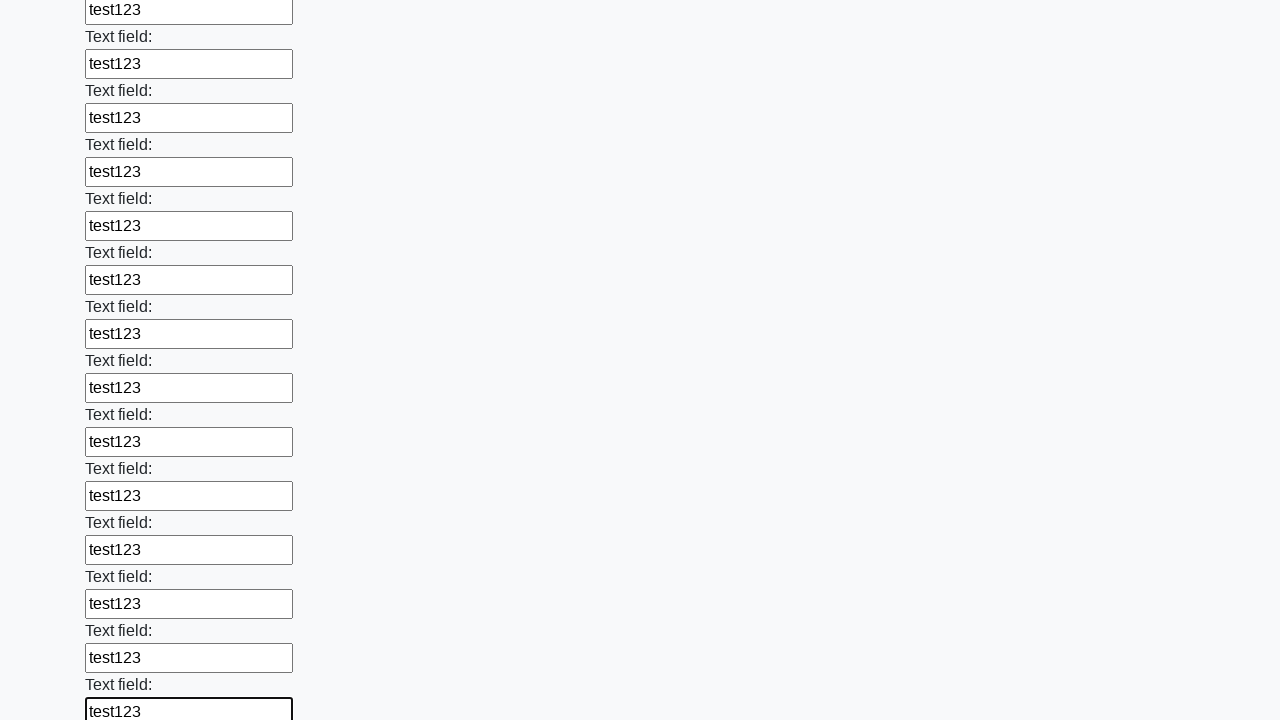

Filled an input field with 'test123' on input >> nth=49
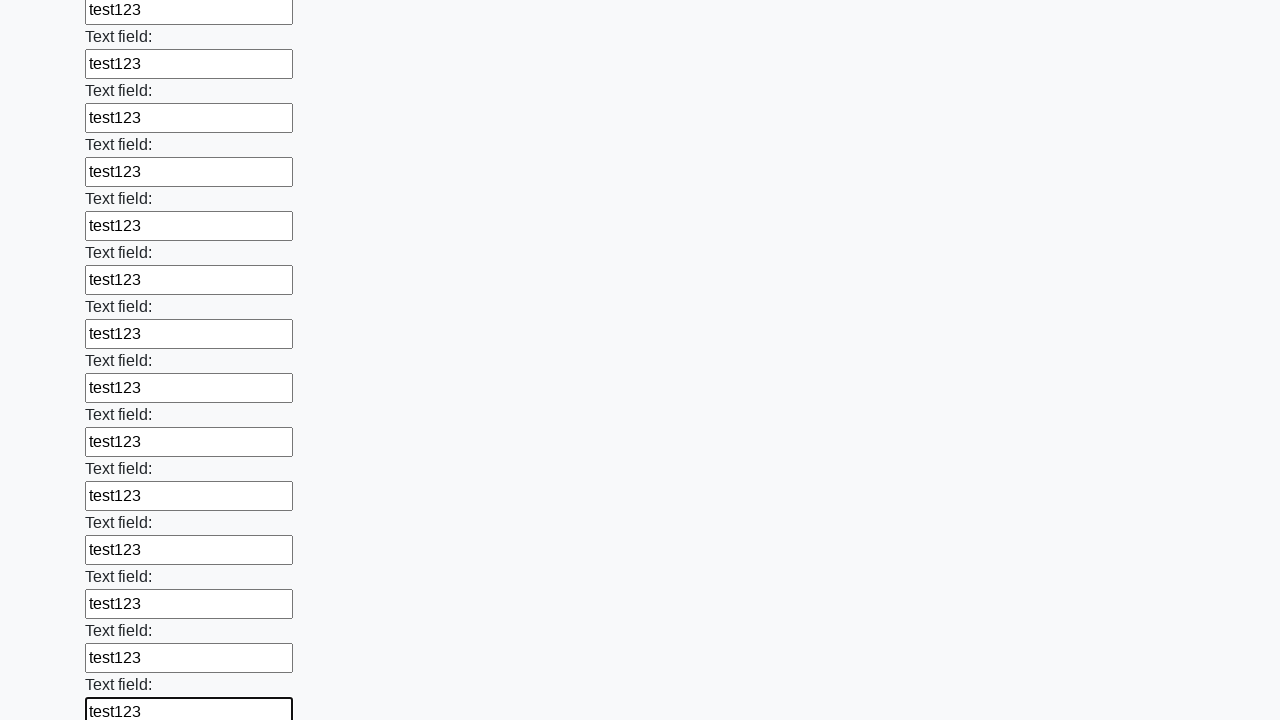

Filled an input field with 'test123' on input >> nth=50
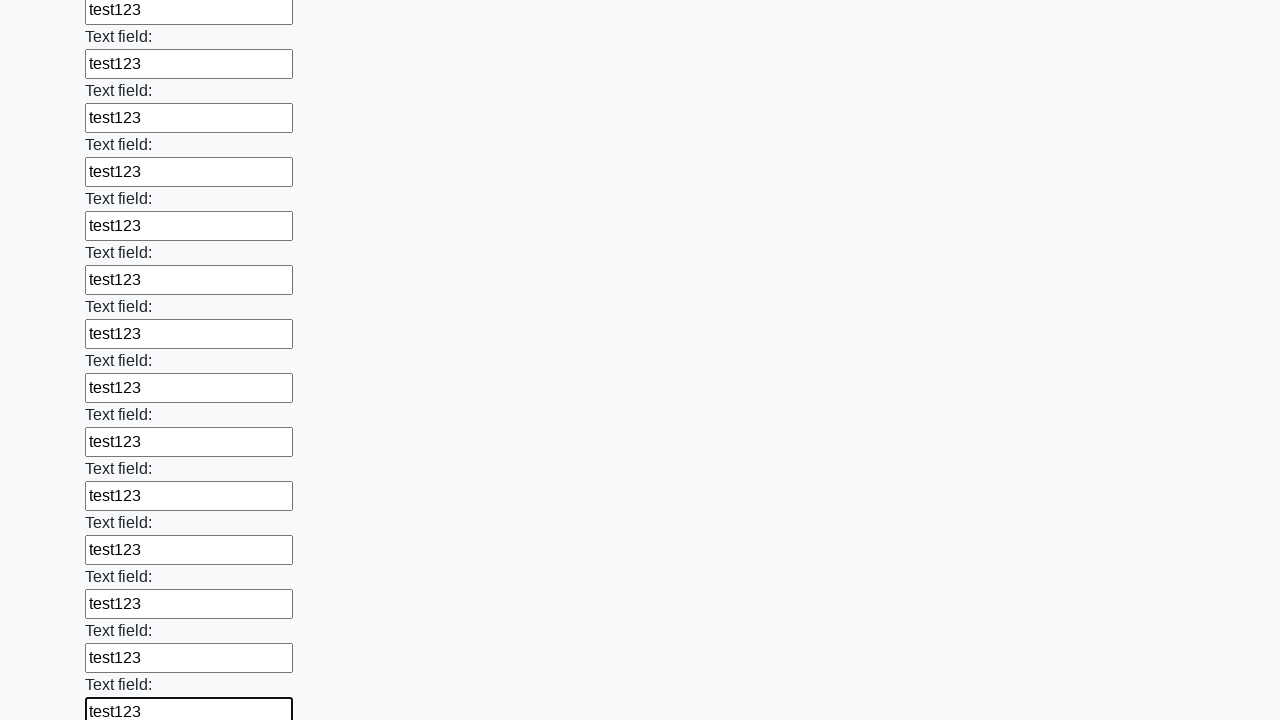

Filled an input field with 'test123' on input >> nth=51
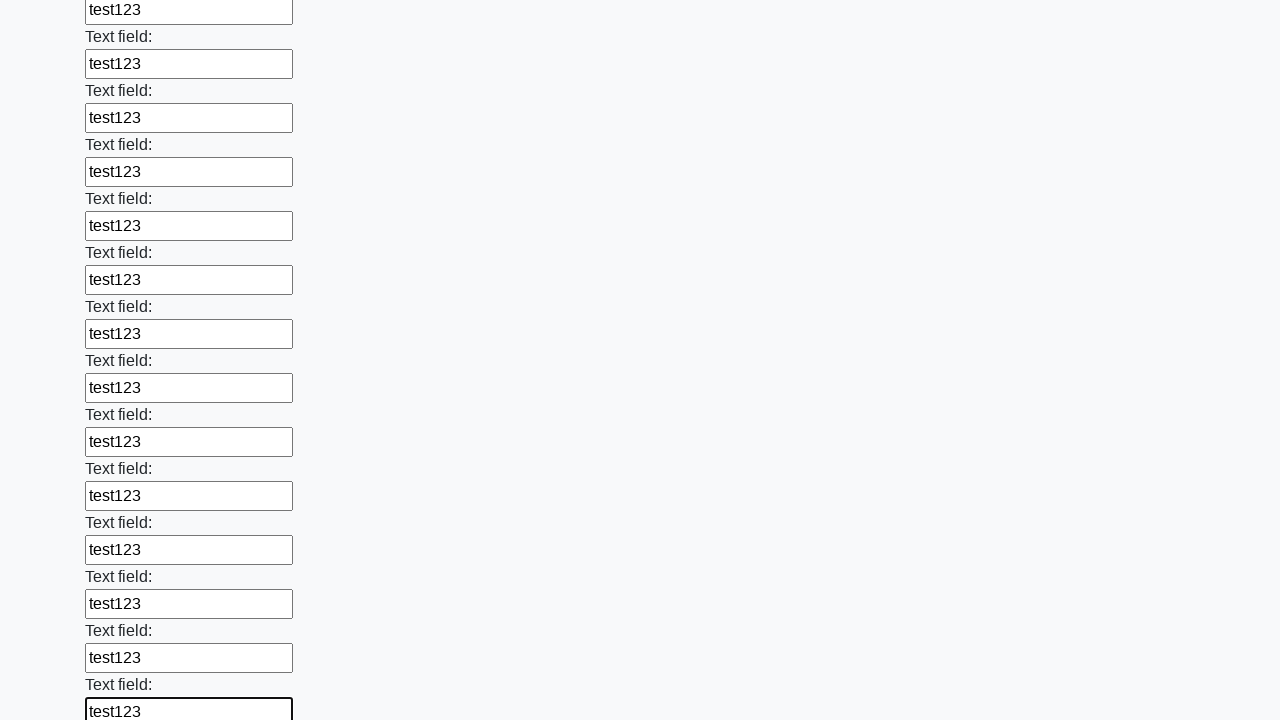

Filled an input field with 'test123' on input >> nth=52
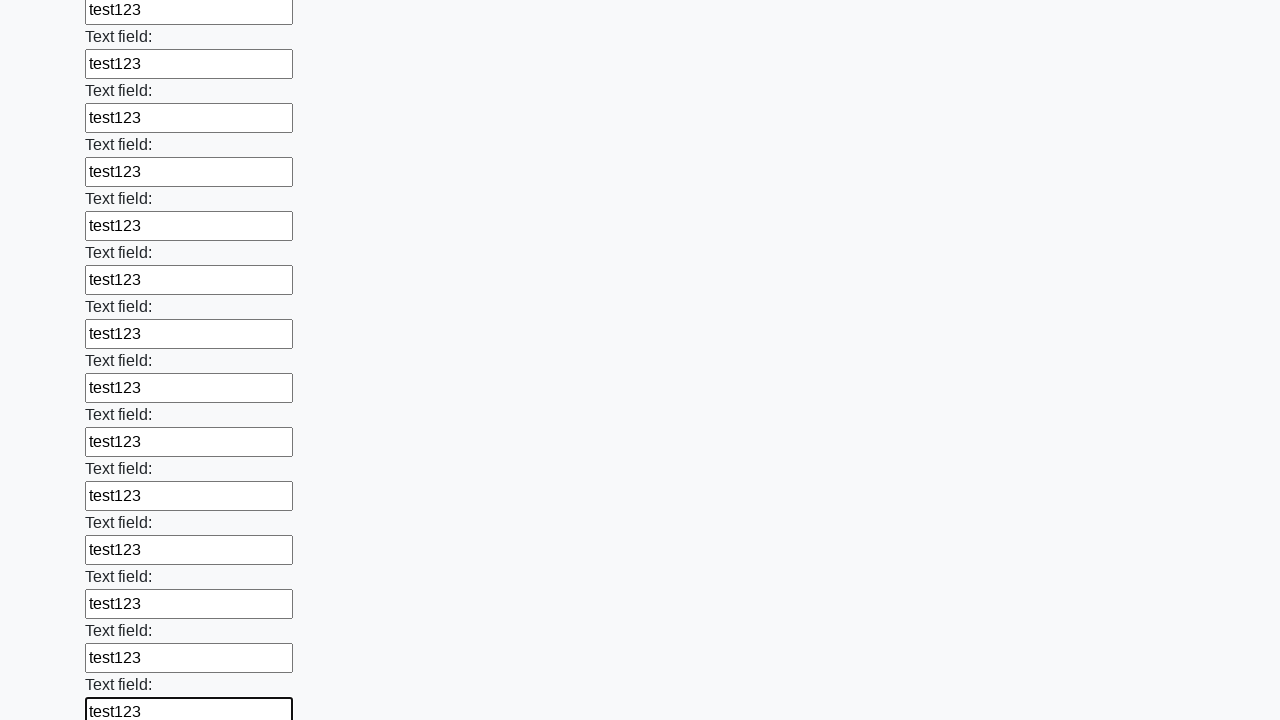

Filled an input field with 'test123' on input >> nth=53
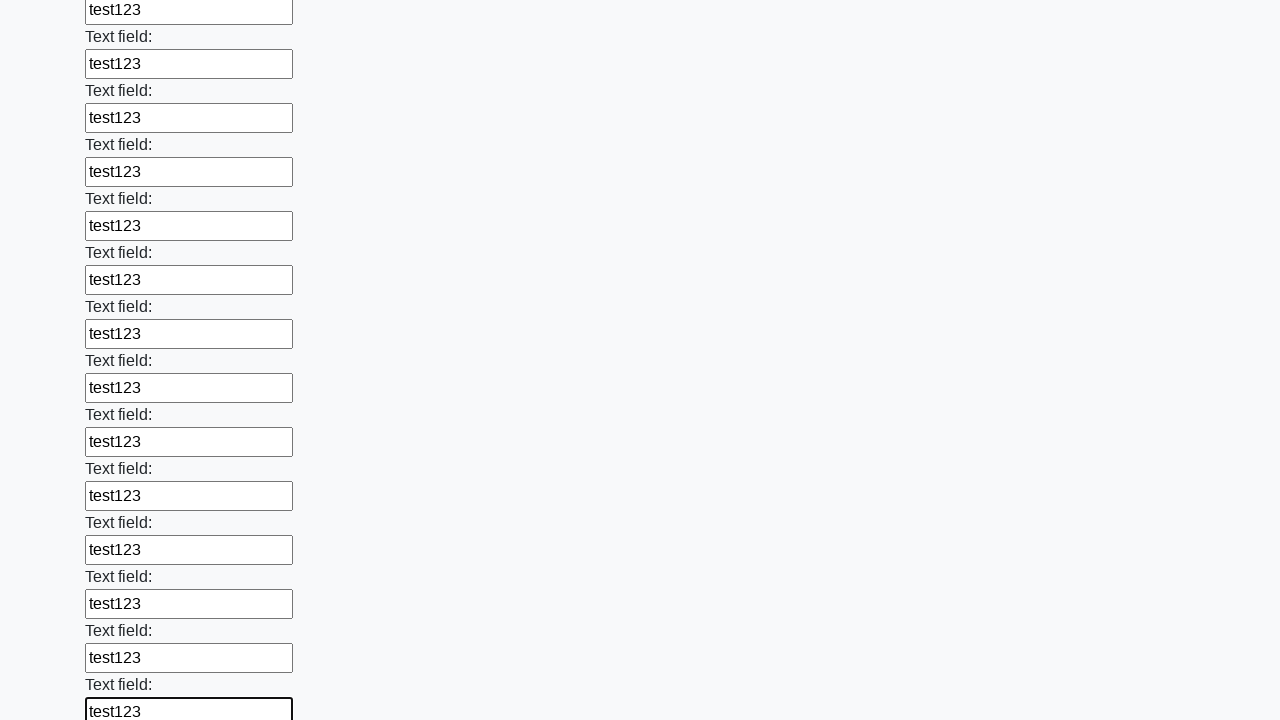

Filled an input field with 'test123' on input >> nth=54
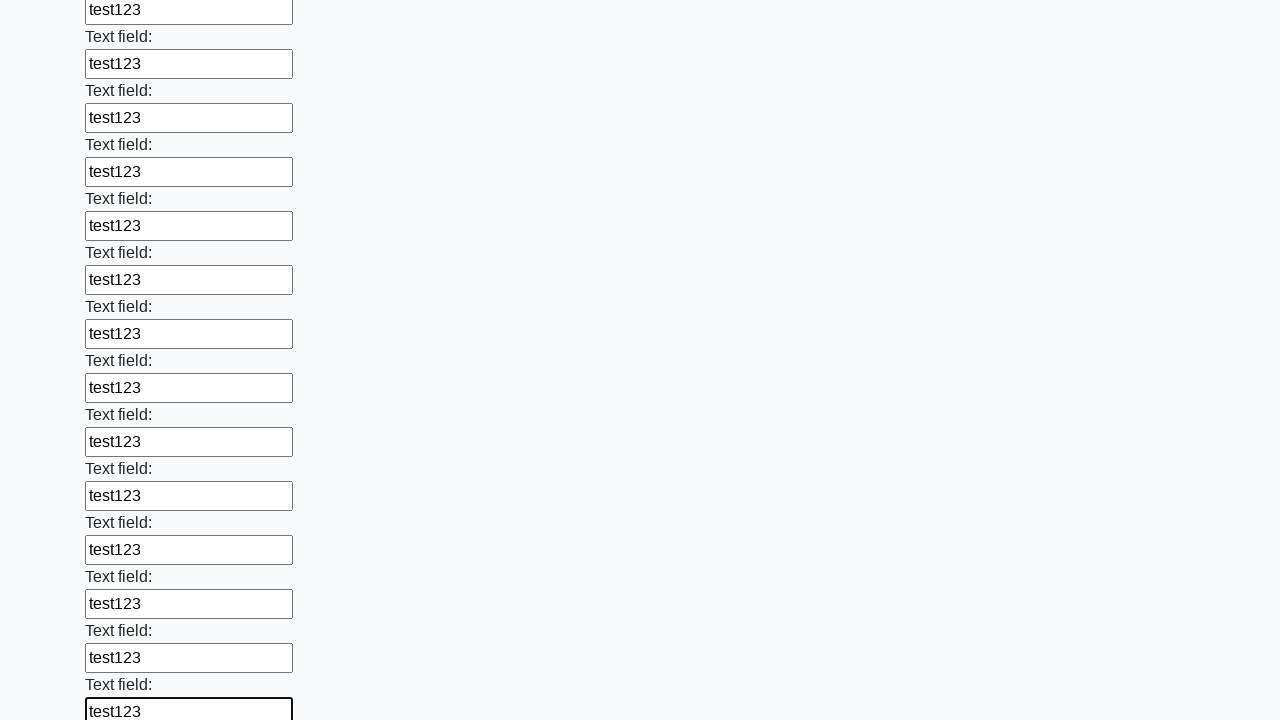

Filled an input field with 'test123' on input >> nth=55
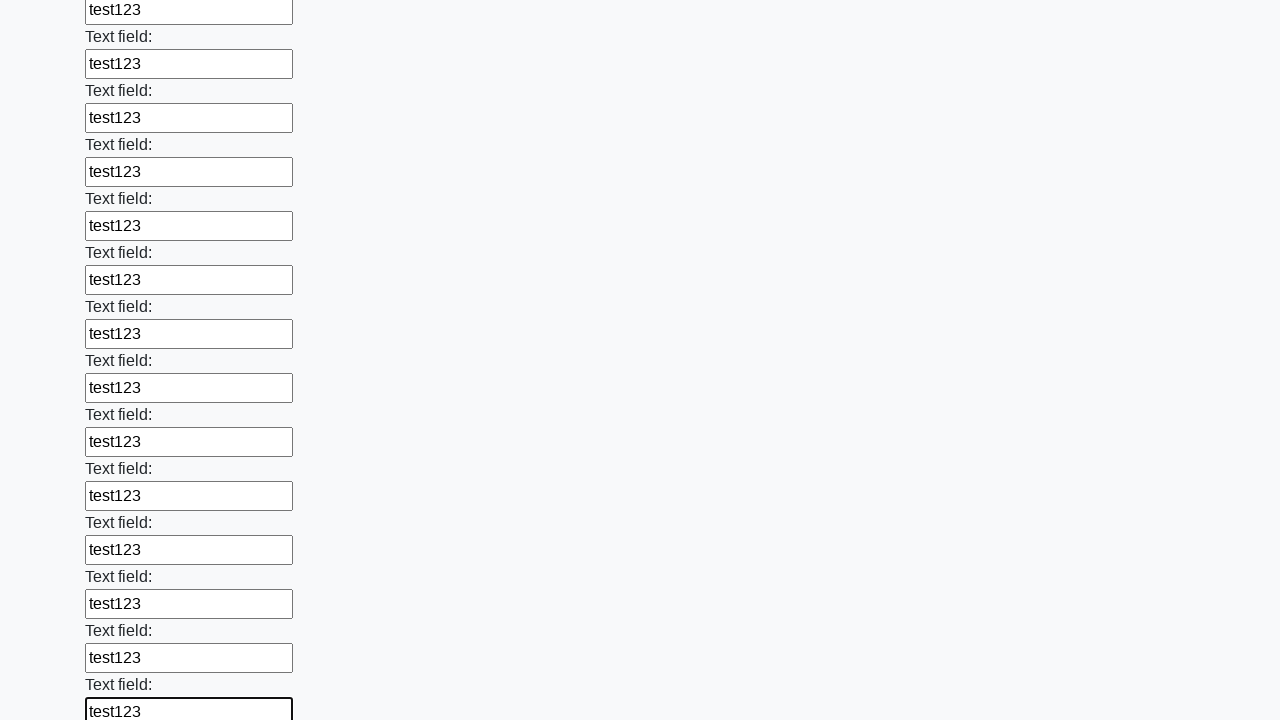

Filled an input field with 'test123' on input >> nth=56
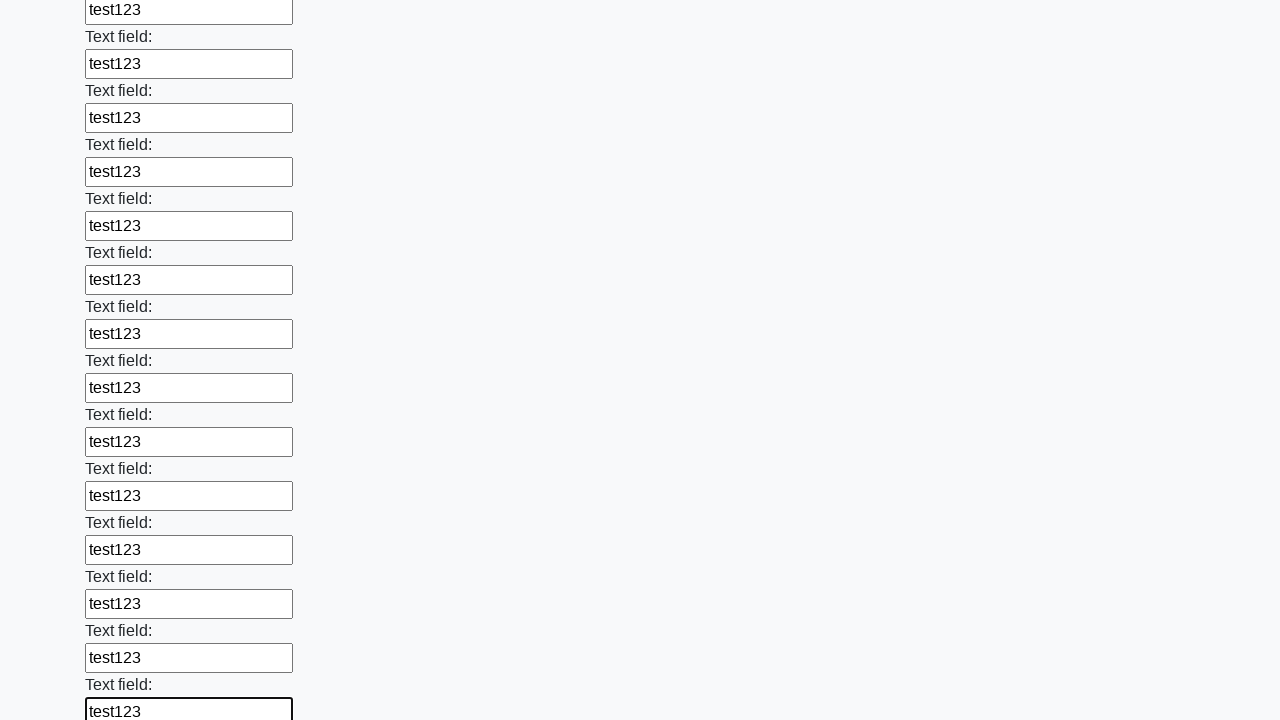

Filled an input field with 'test123' on input >> nth=57
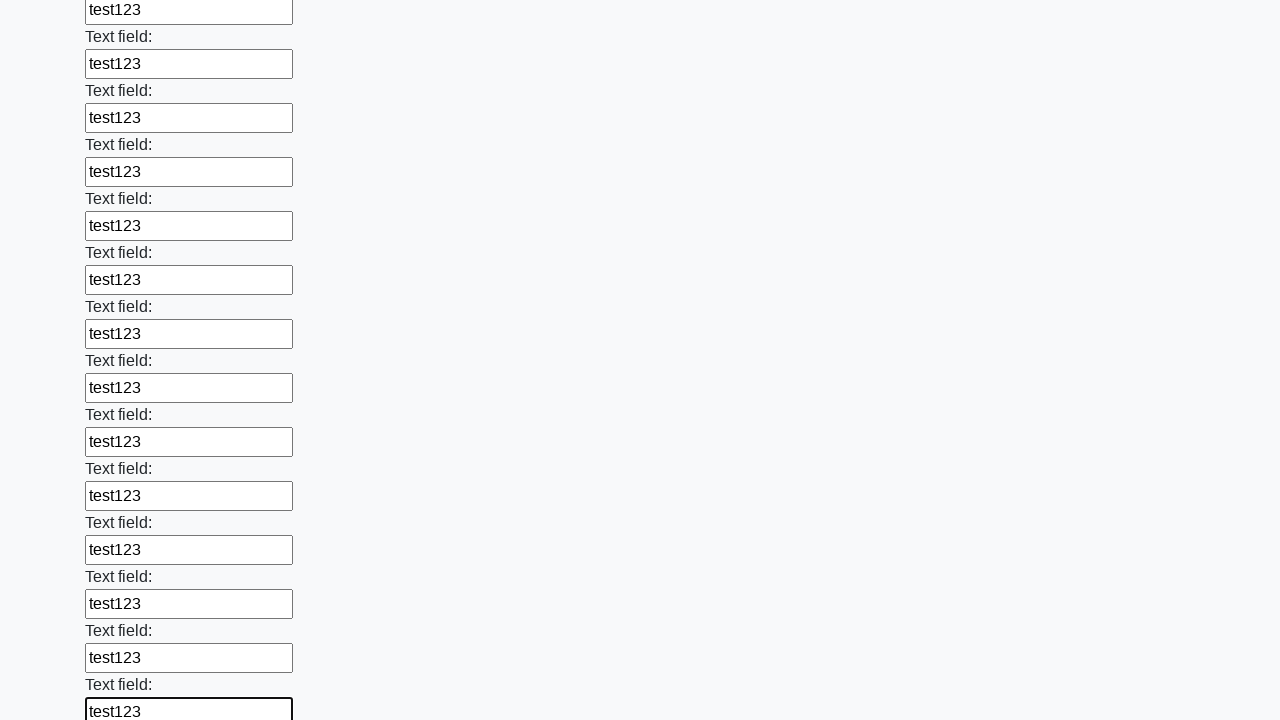

Filled an input field with 'test123' on input >> nth=58
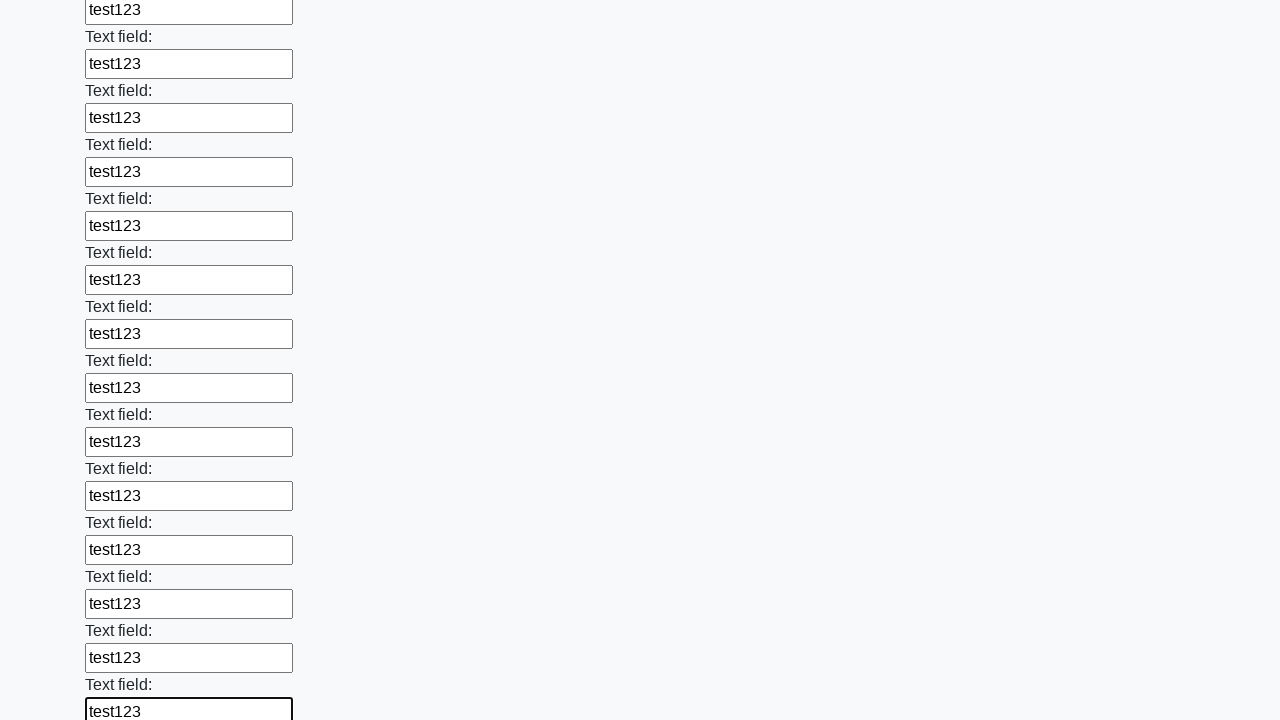

Filled an input field with 'test123' on input >> nth=59
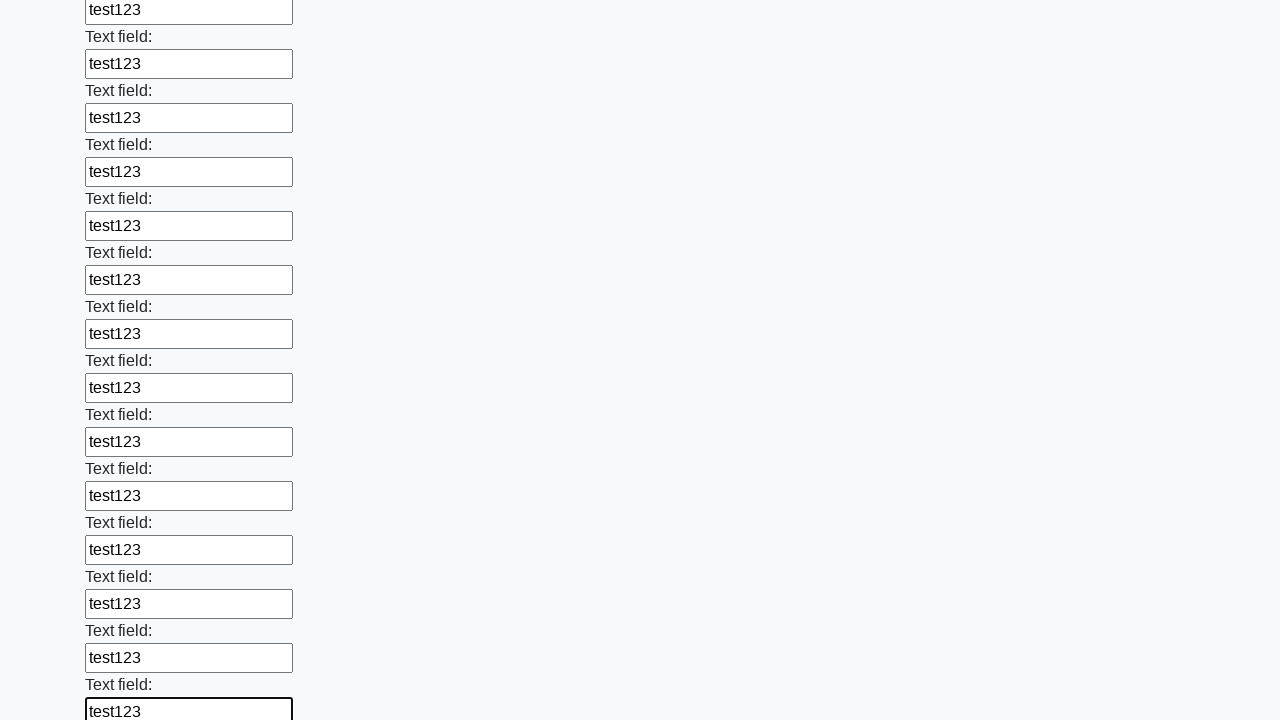

Filled an input field with 'test123' on input >> nth=60
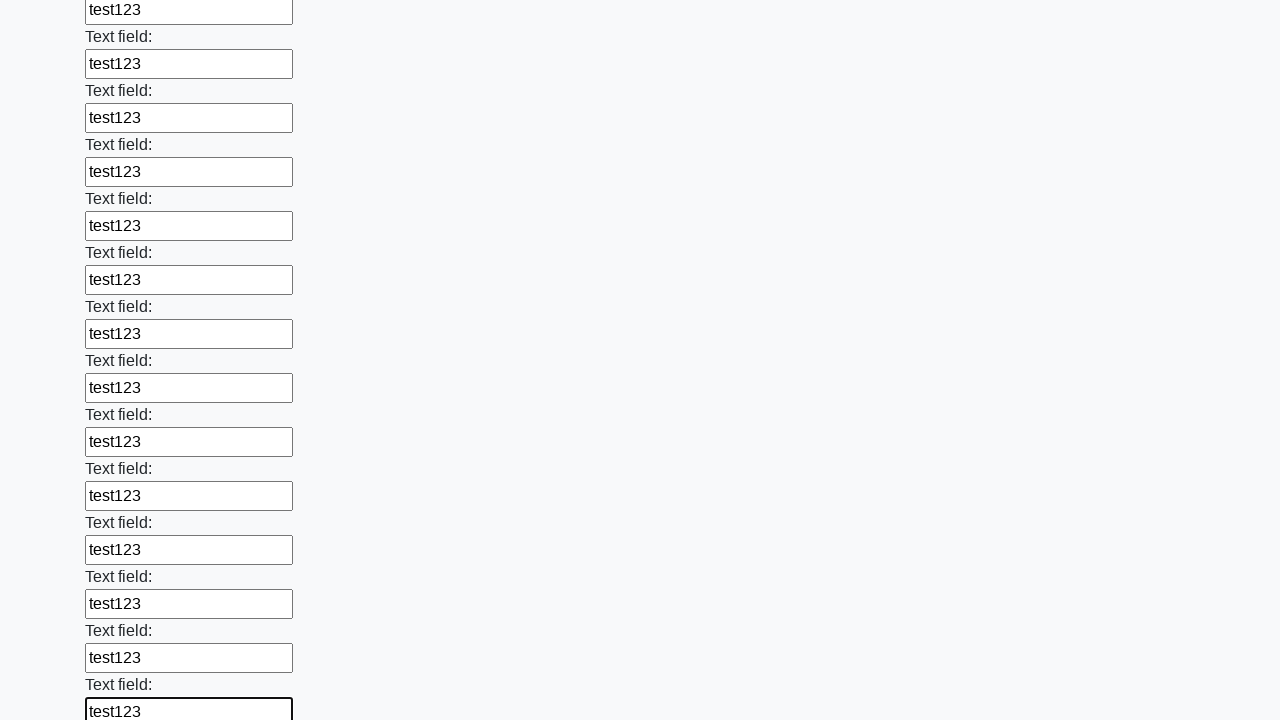

Filled an input field with 'test123' on input >> nth=61
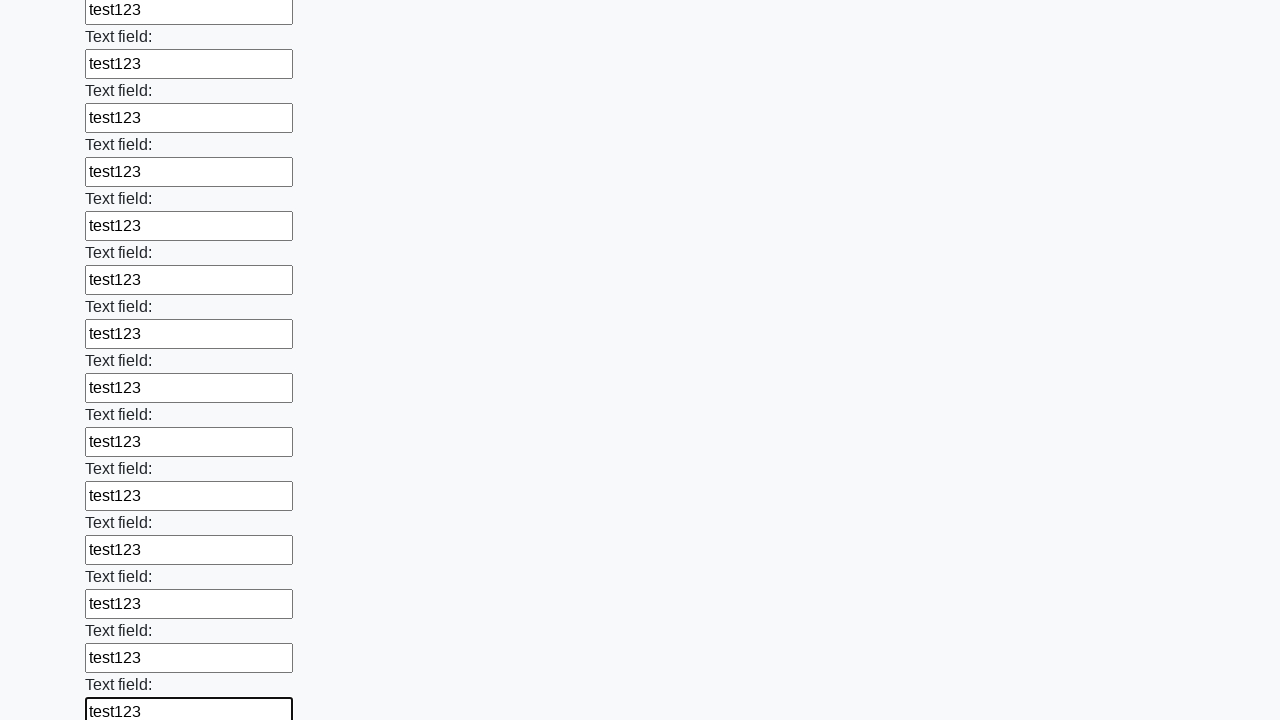

Filled an input field with 'test123' on input >> nth=62
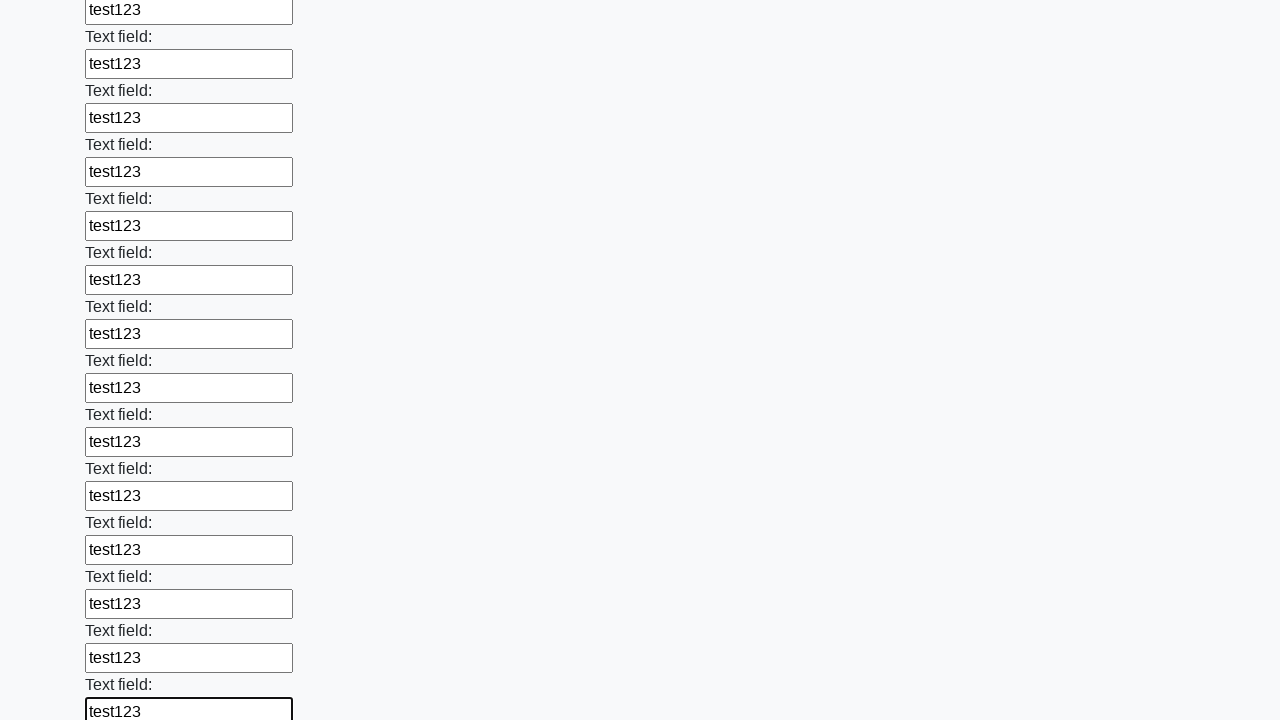

Filled an input field with 'test123' on input >> nth=63
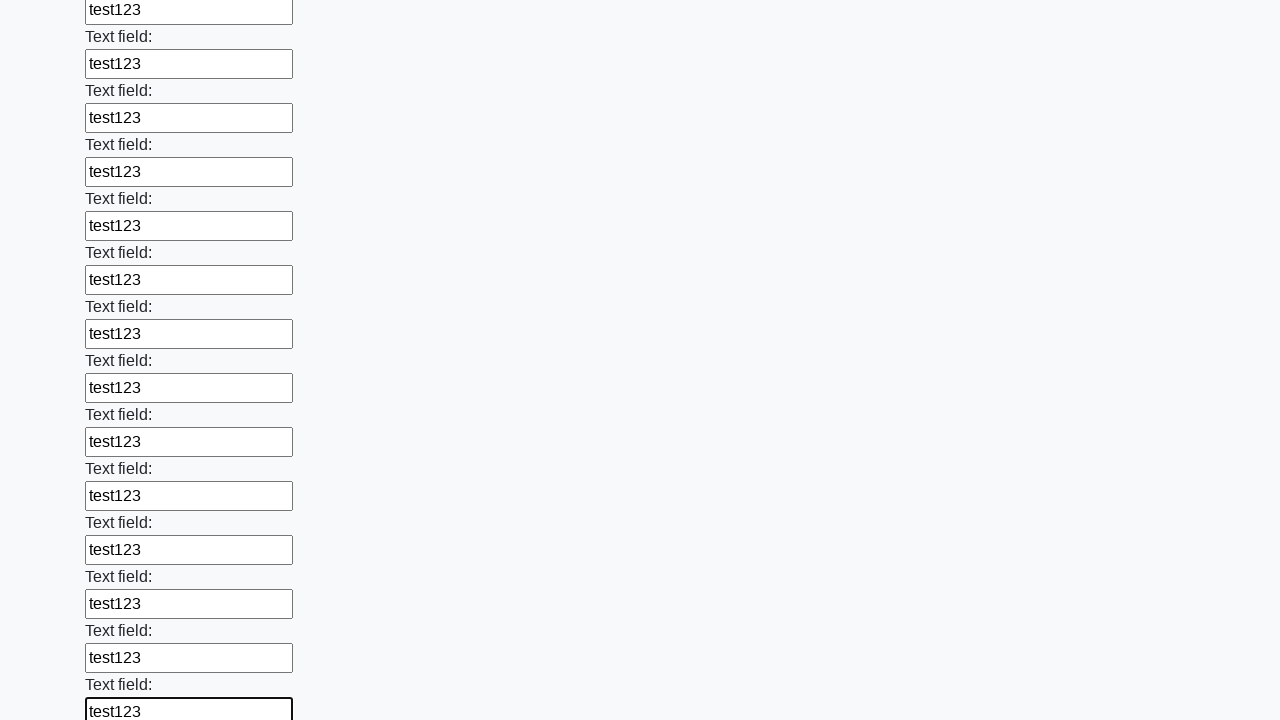

Filled an input field with 'test123' on input >> nth=64
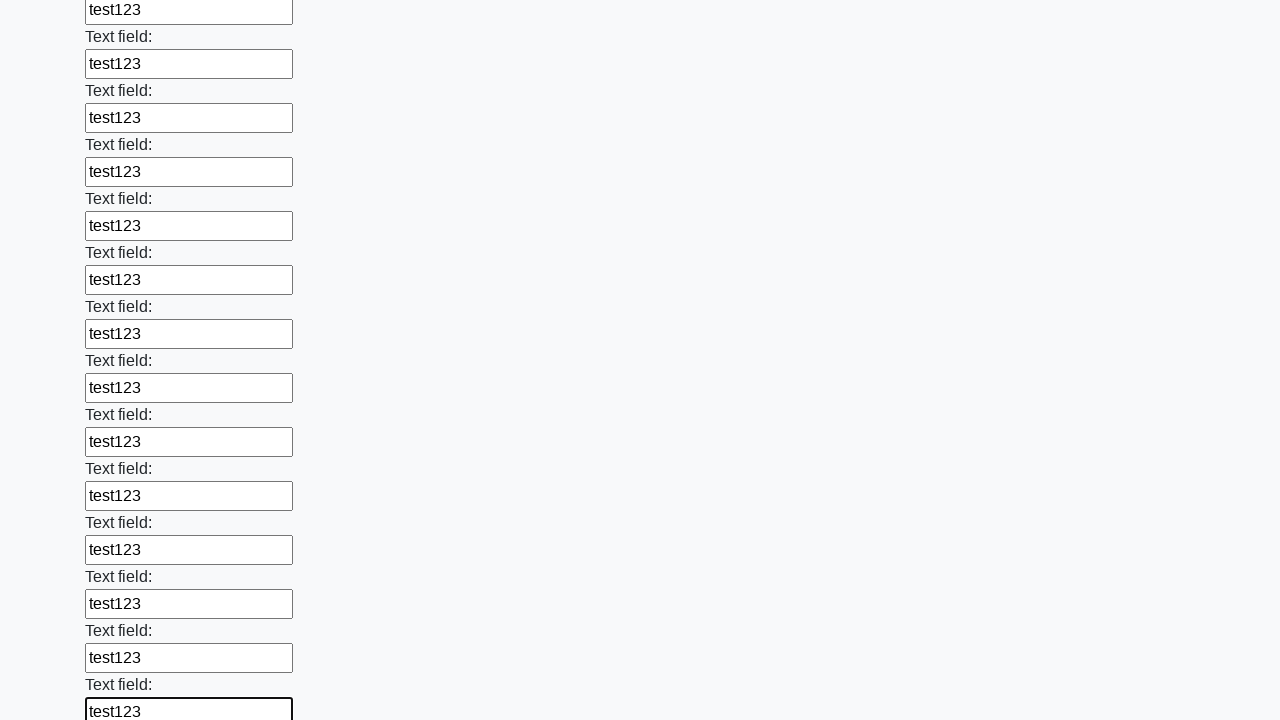

Filled an input field with 'test123' on input >> nth=65
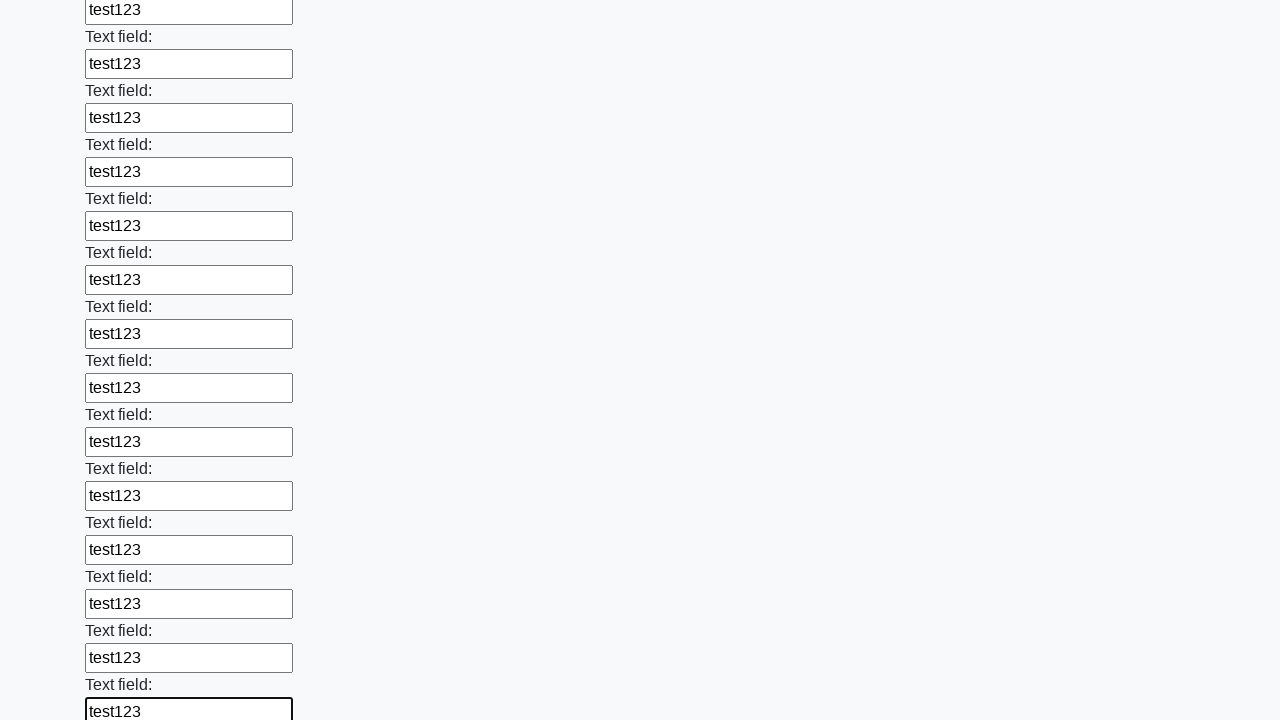

Filled an input field with 'test123' on input >> nth=66
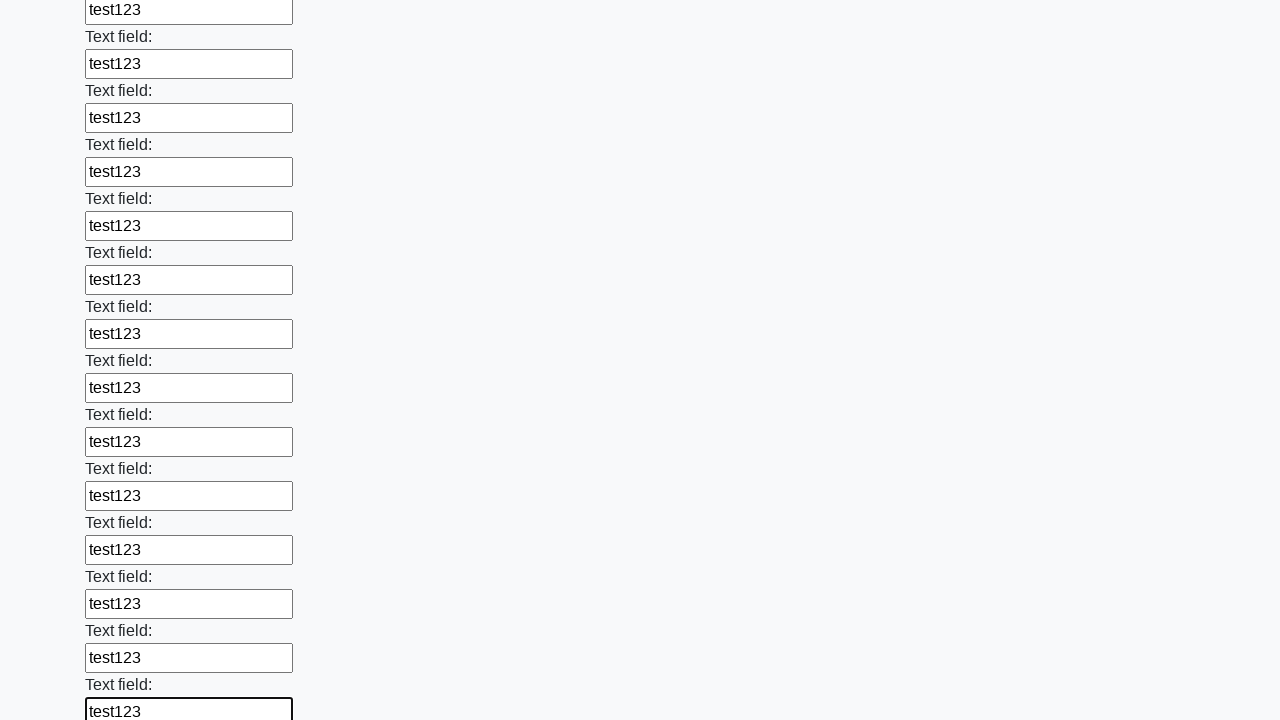

Filled an input field with 'test123' on input >> nth=67
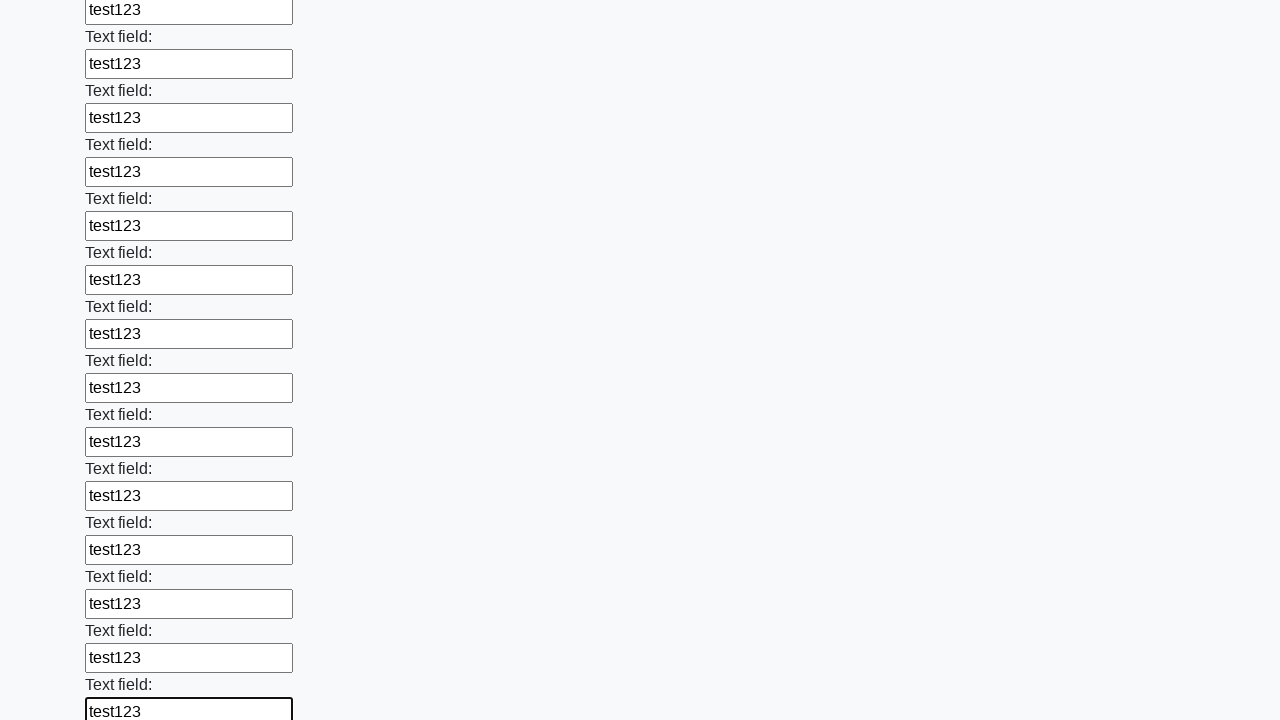

Filled an input field with 'test123' on input >> nth=68
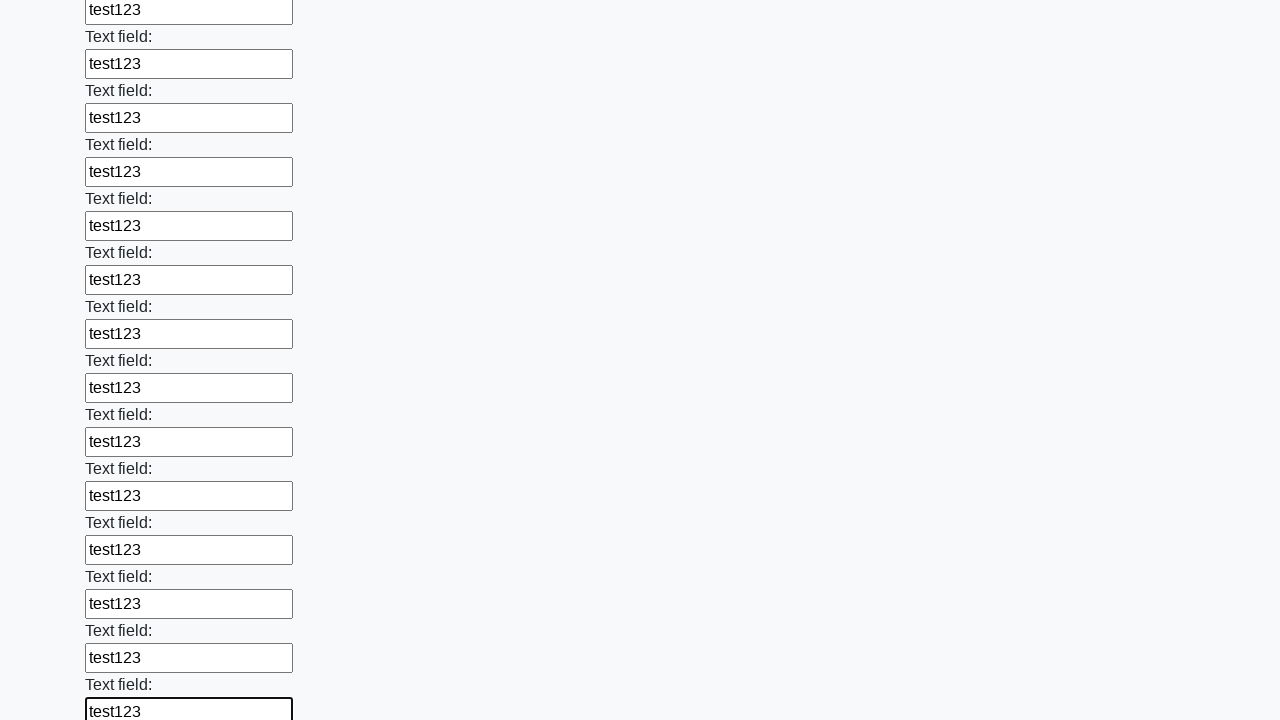

Filled an input field with 'test123' on input >> nth=69
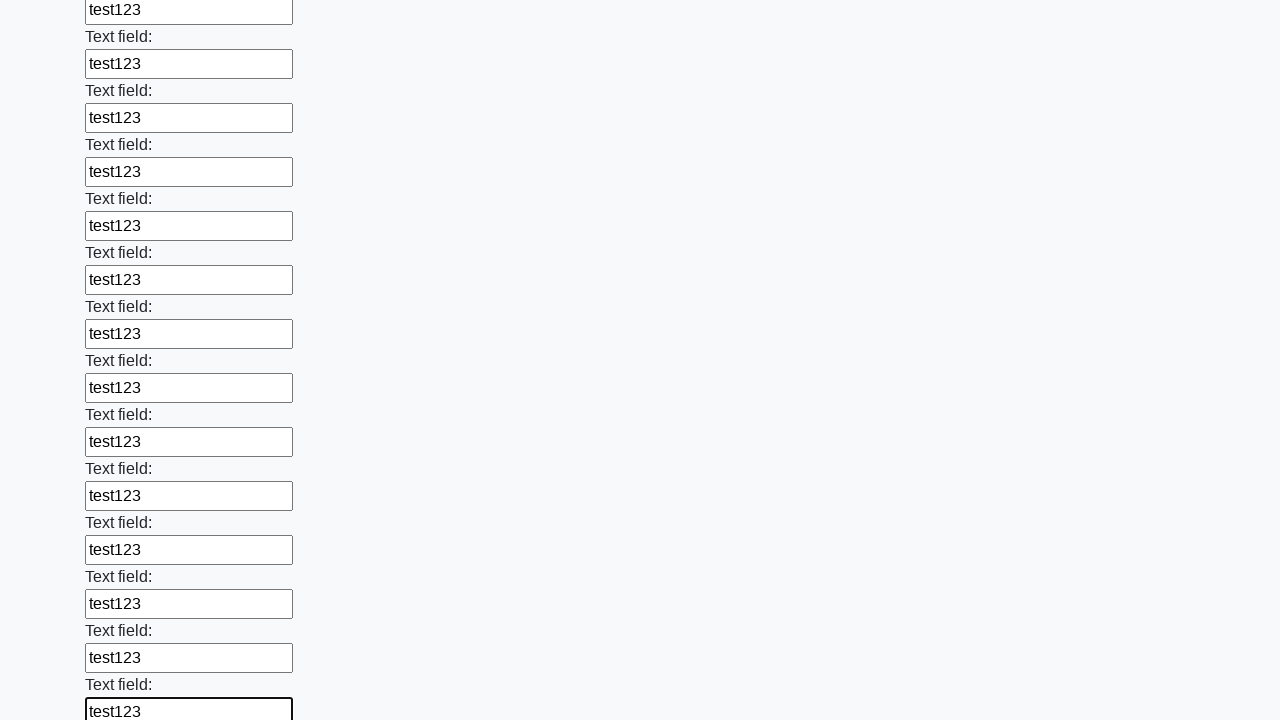

Filled an input field with 'test123' on input >> nth=70
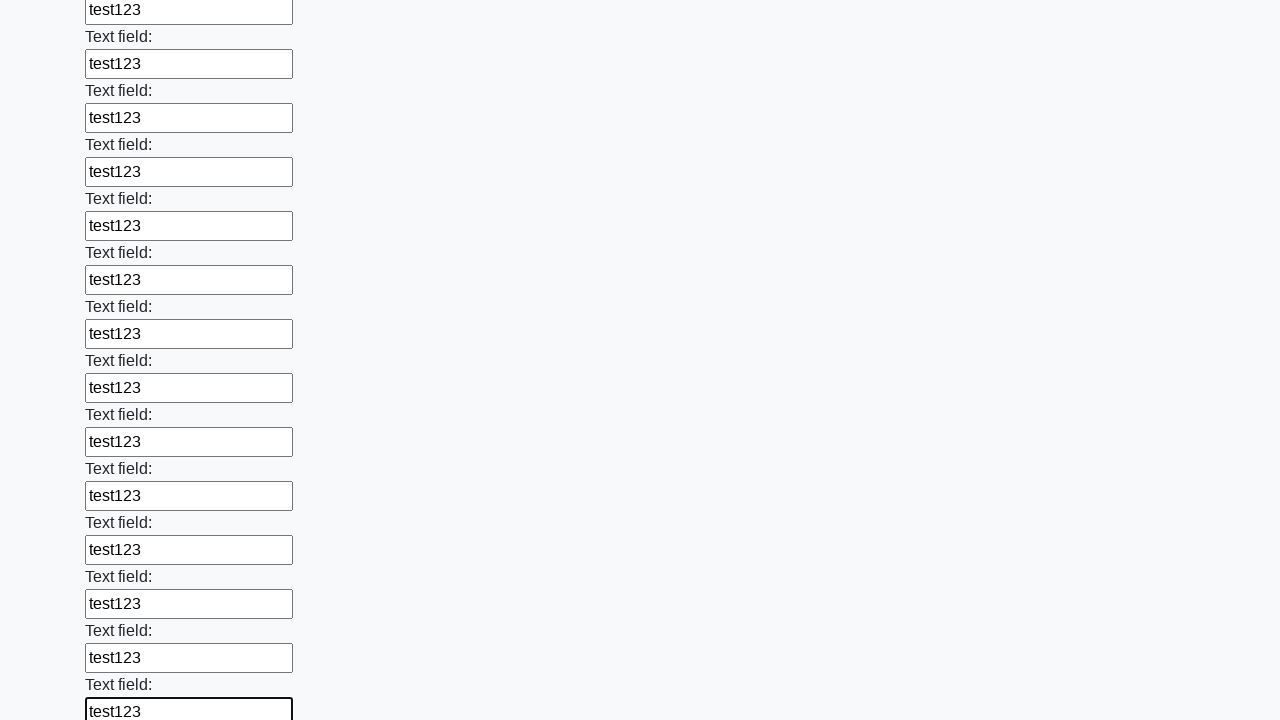

Filled an input field with 'test123' on input >> nth=71
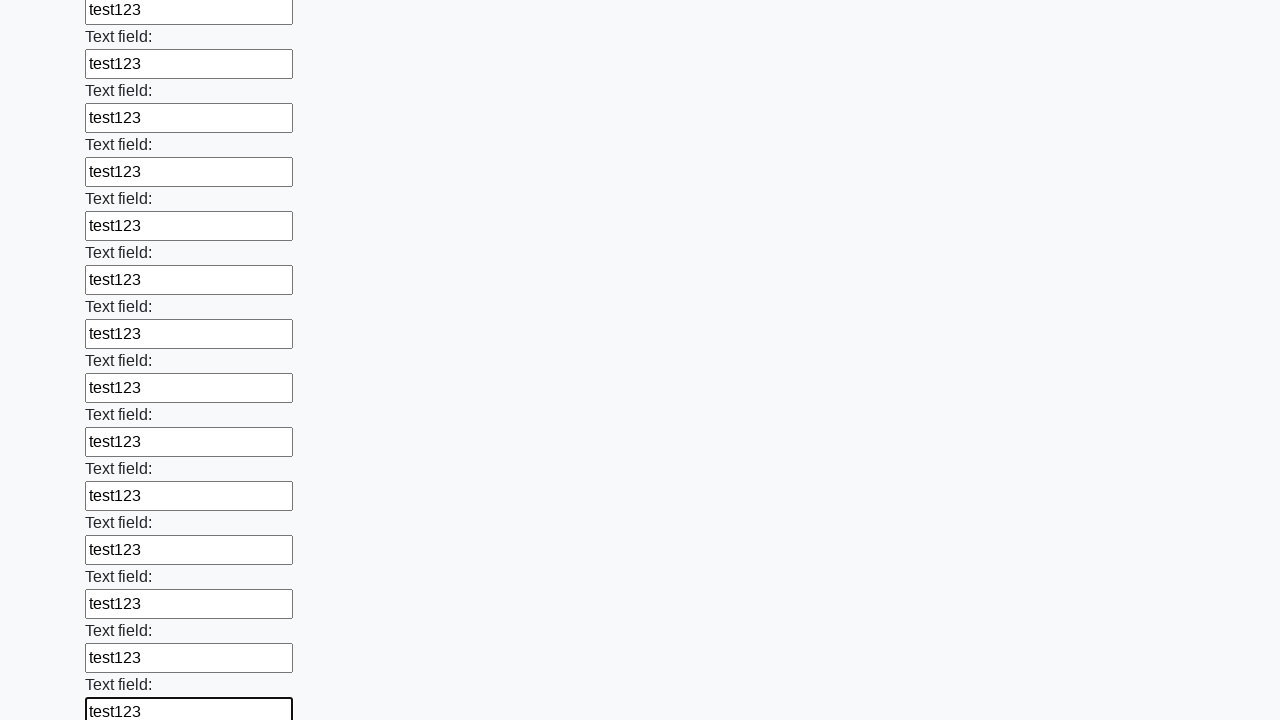

Filled an input field with 'test123' on input >> nth=72
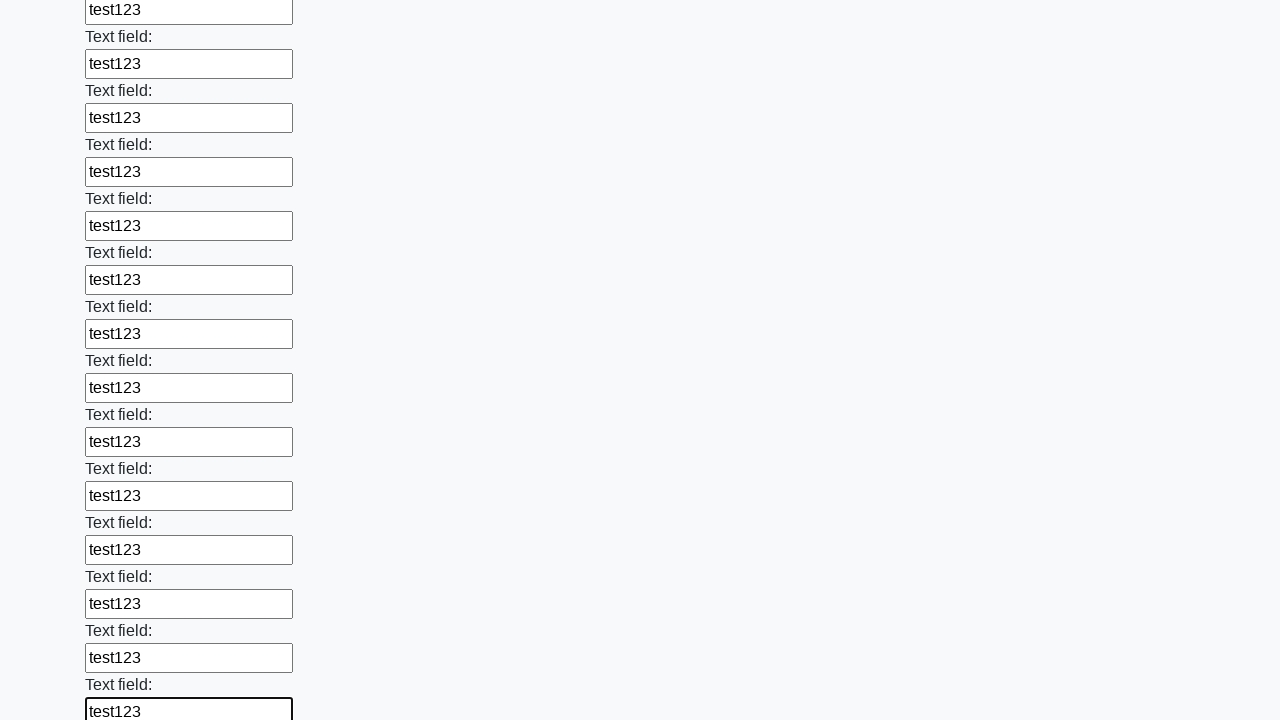

Filled an input field with 'test123' on input >> nth=73
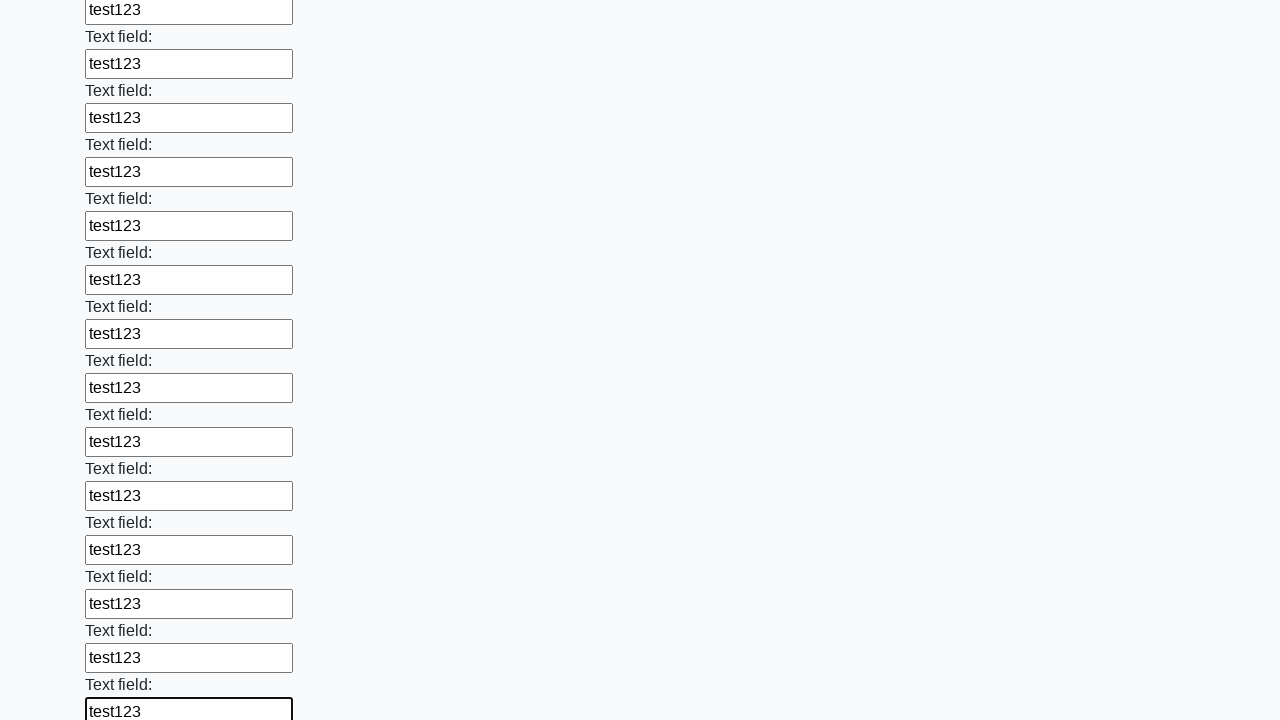

Filled an input field with 'test123' on input >> nth=74
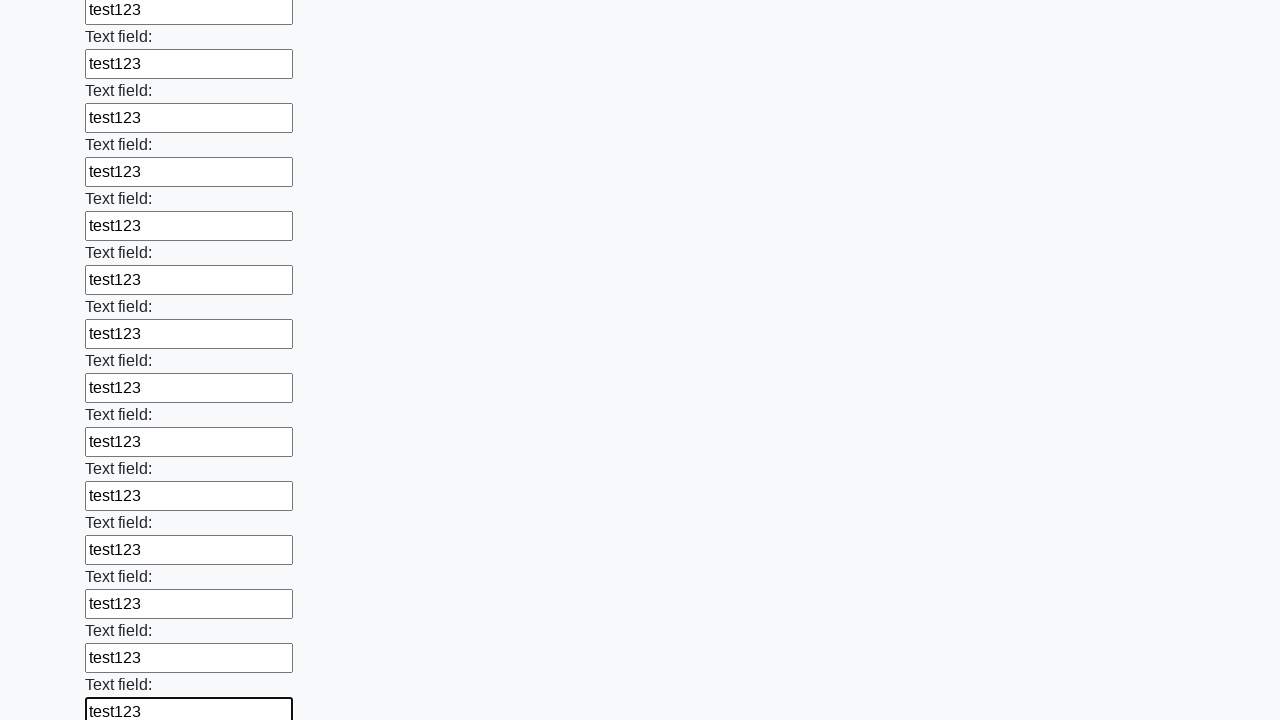

Filled an input field with 'test123' on input >> nth=75
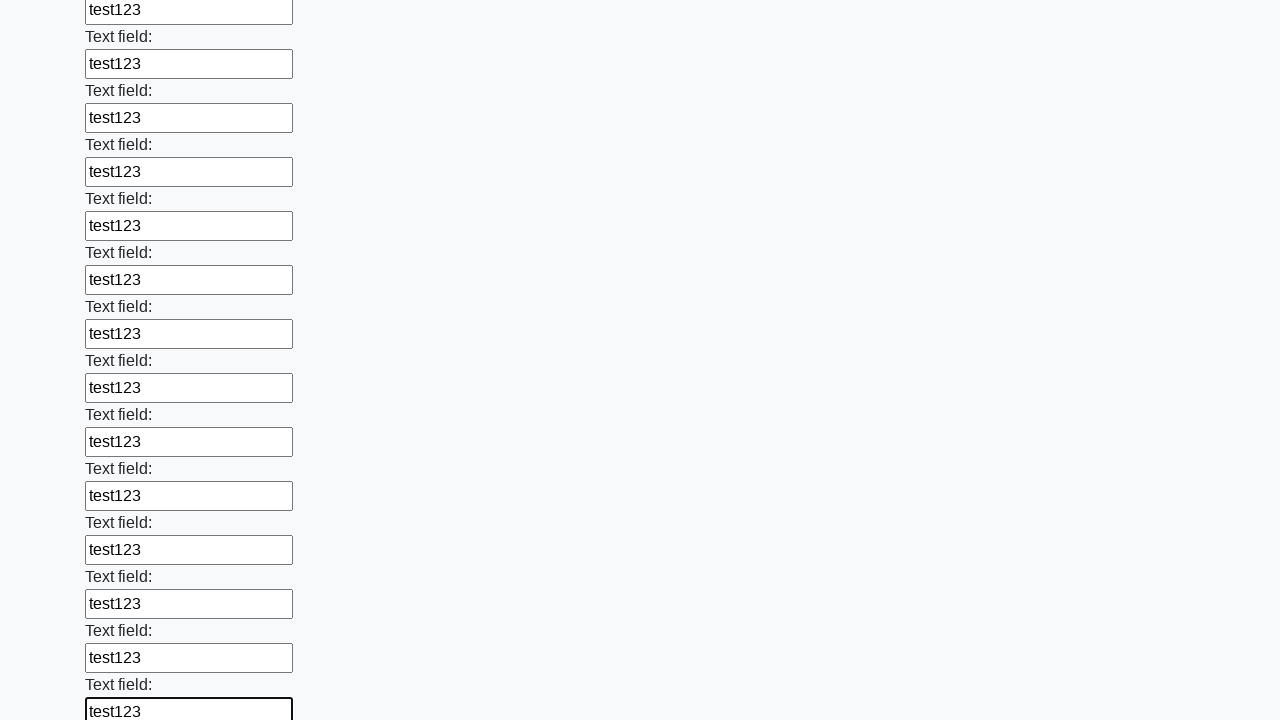

Filled an input field with 'test123' on input >> nth=76
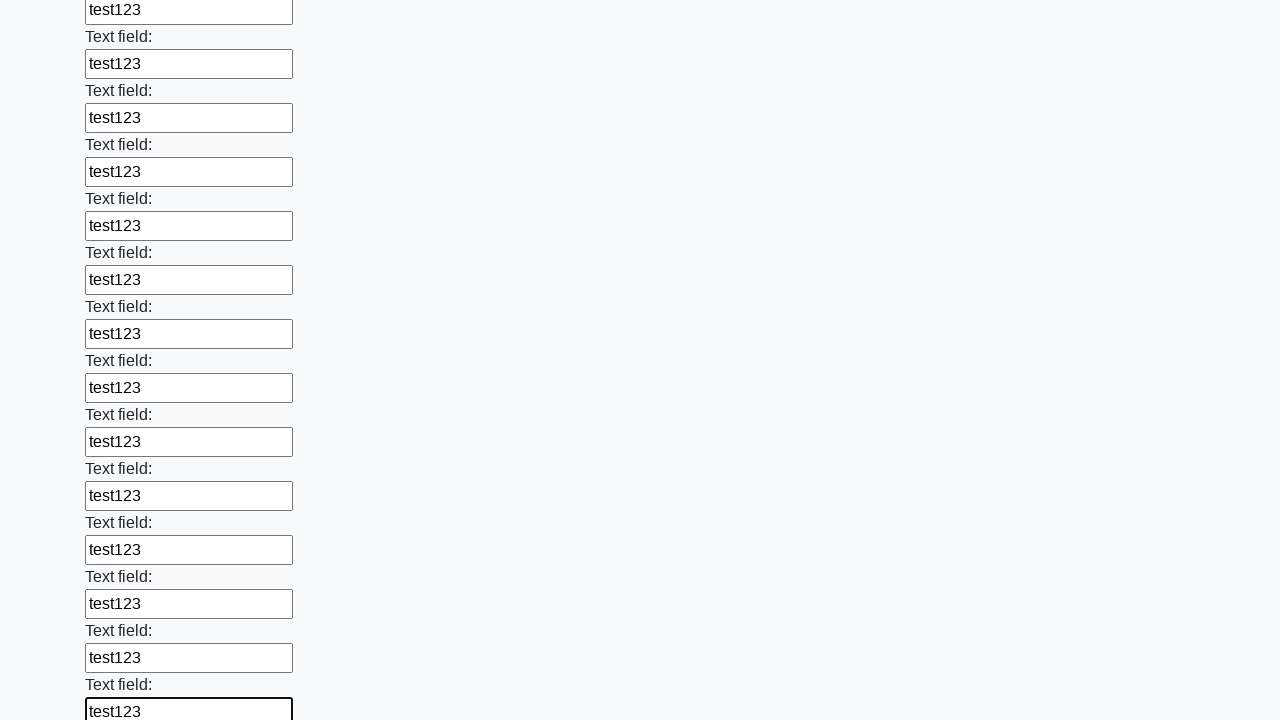

Filled an input field with 'test123' on input >> nth=77
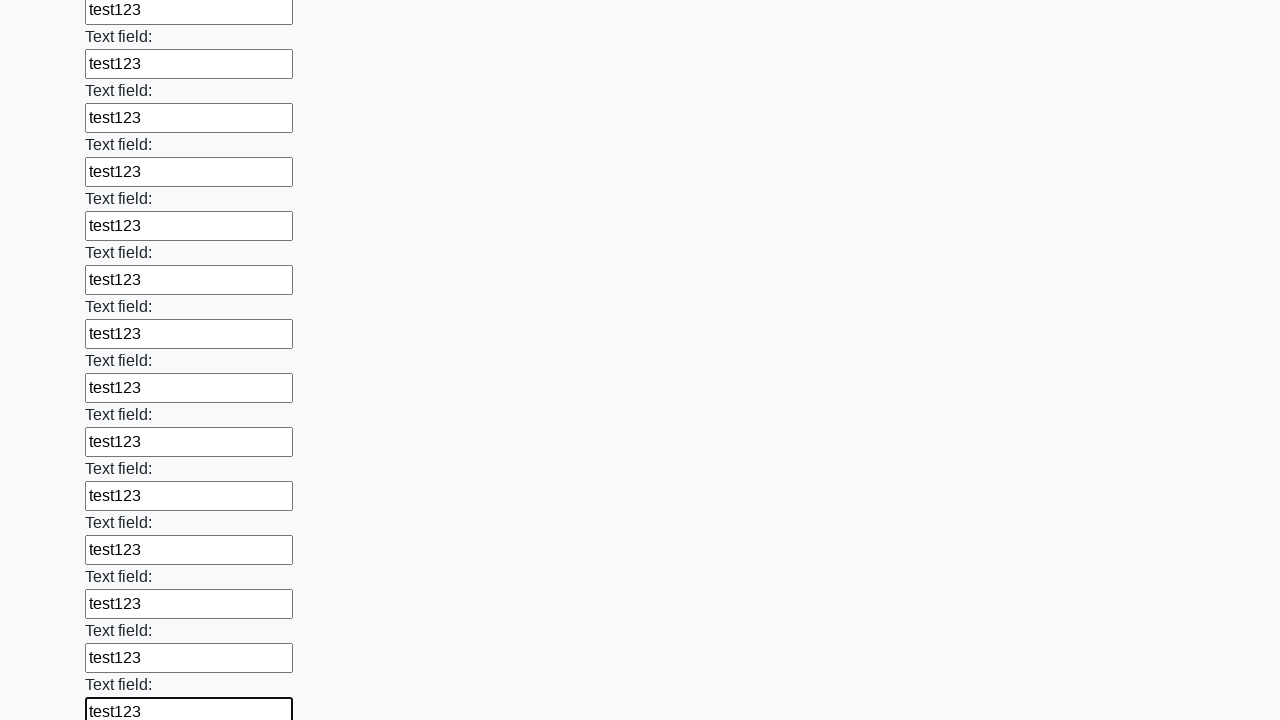

Filled an input field with 'test123' on input >> nth=78
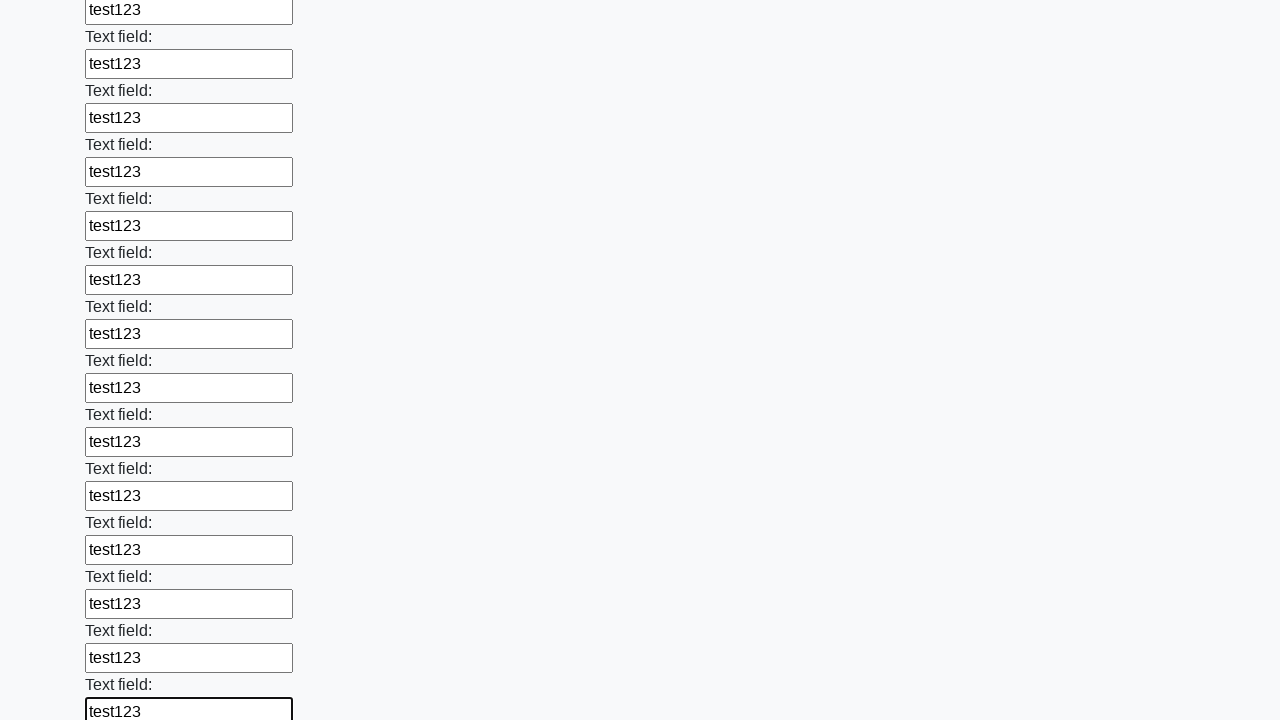

Filled an input field with 'test123' on input >> nth=79
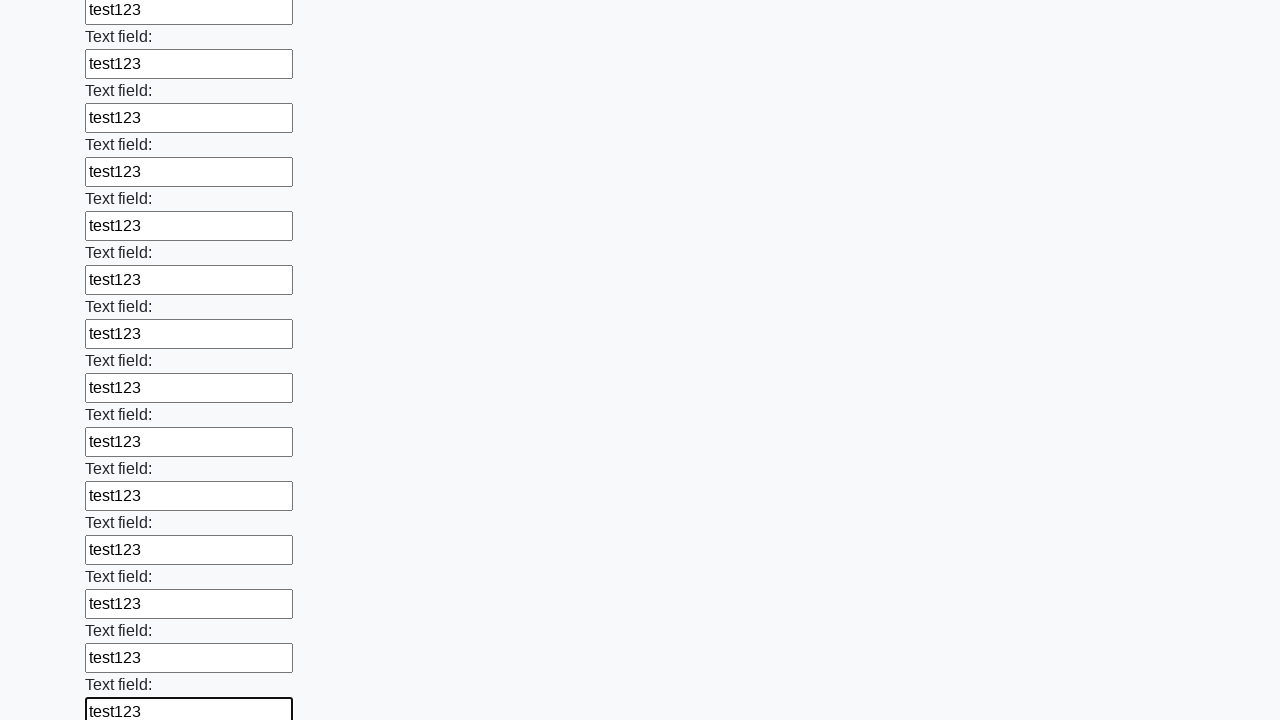

Filled an input field with 'test123' on input >> nth=80
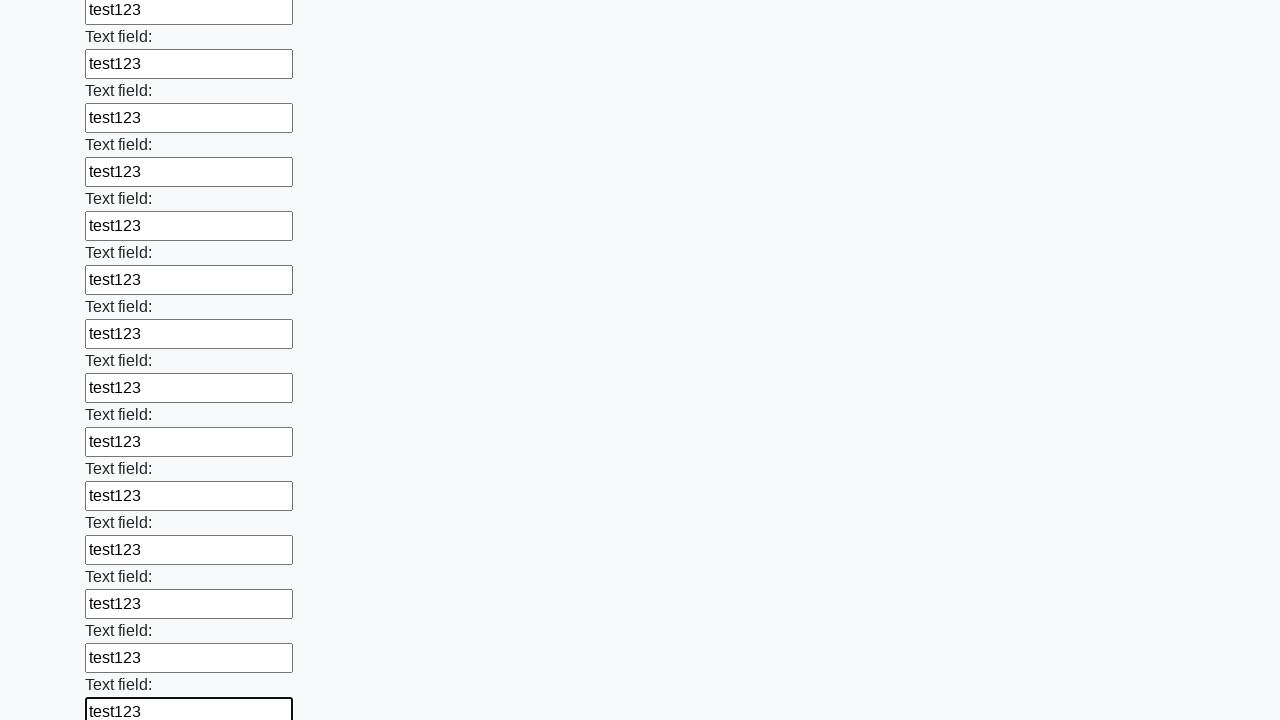

Filled an input field with 'test123' on input >> nth=81
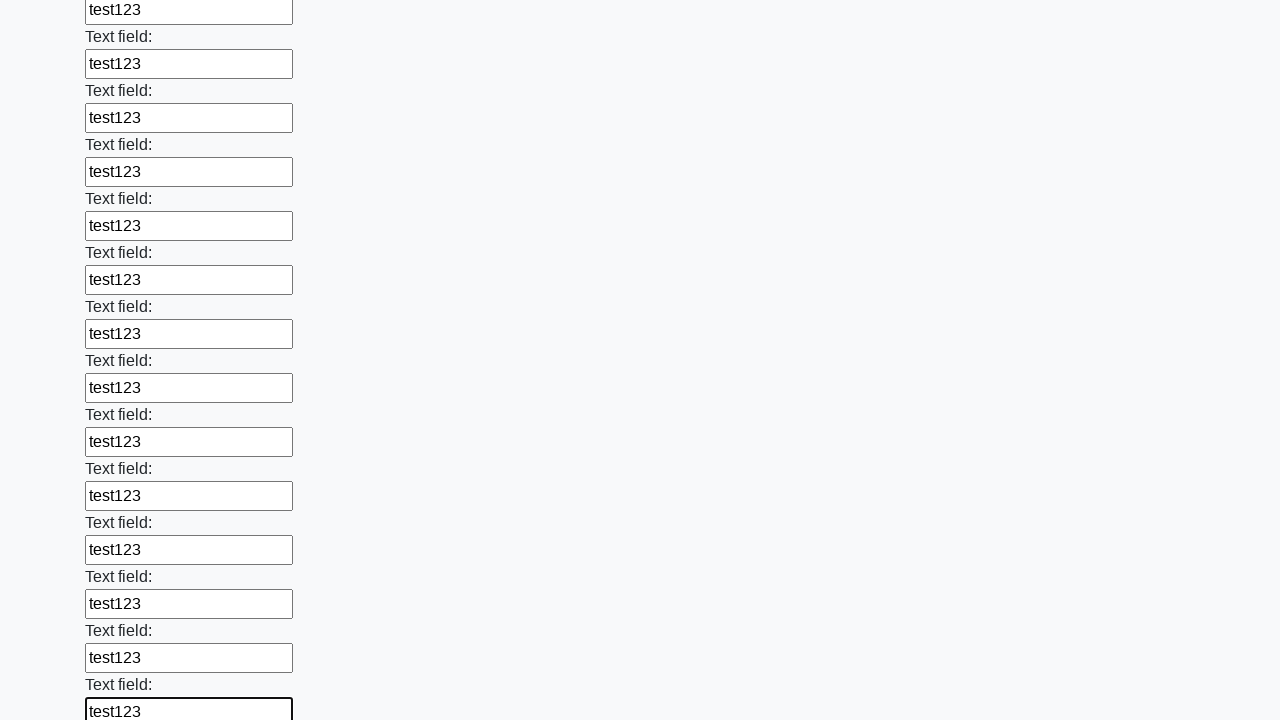

Filled an input field with 'test123' on input >> nth=82
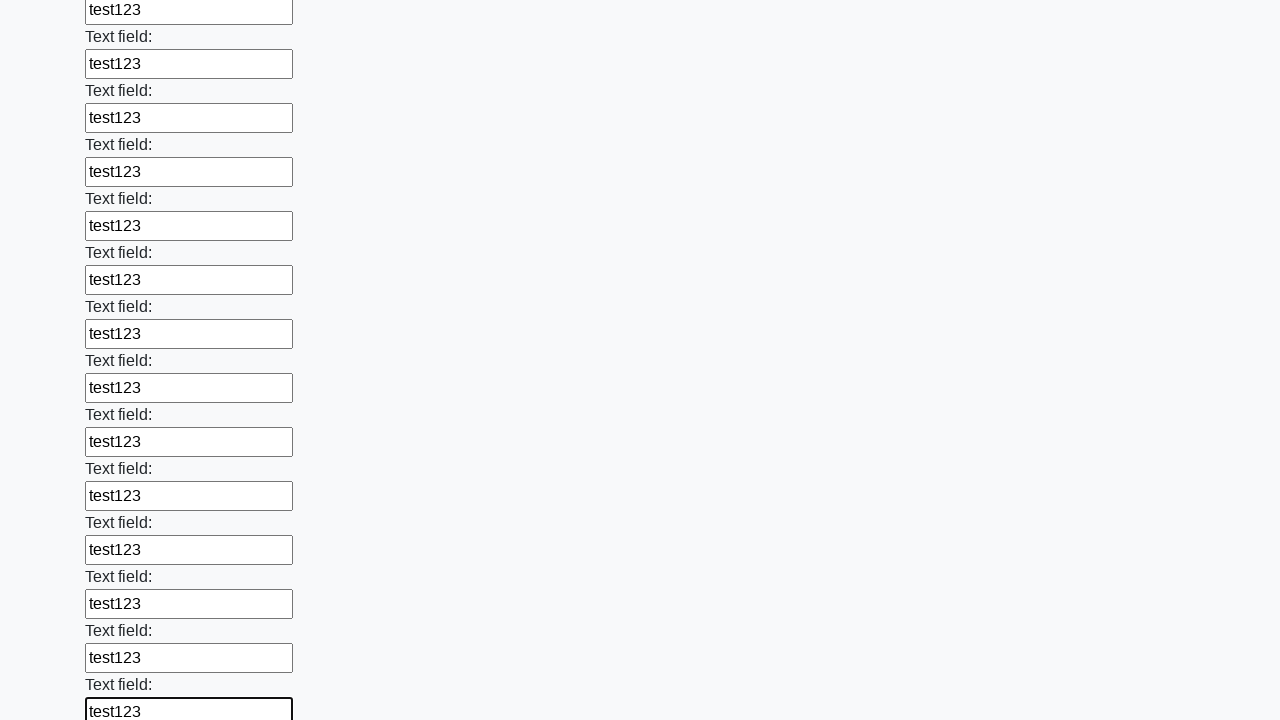

Filled an input field with 'test123' on input >> nth=83
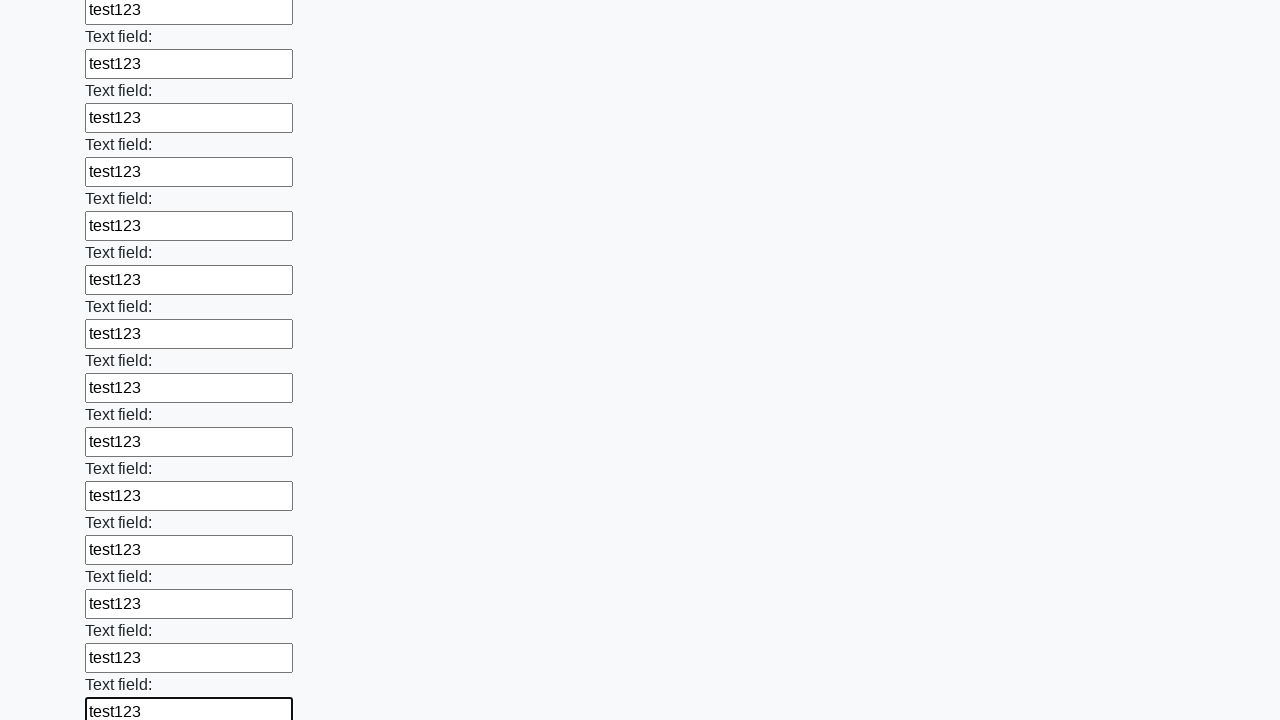

Filled an input field with 'test123' on input >> nth=84
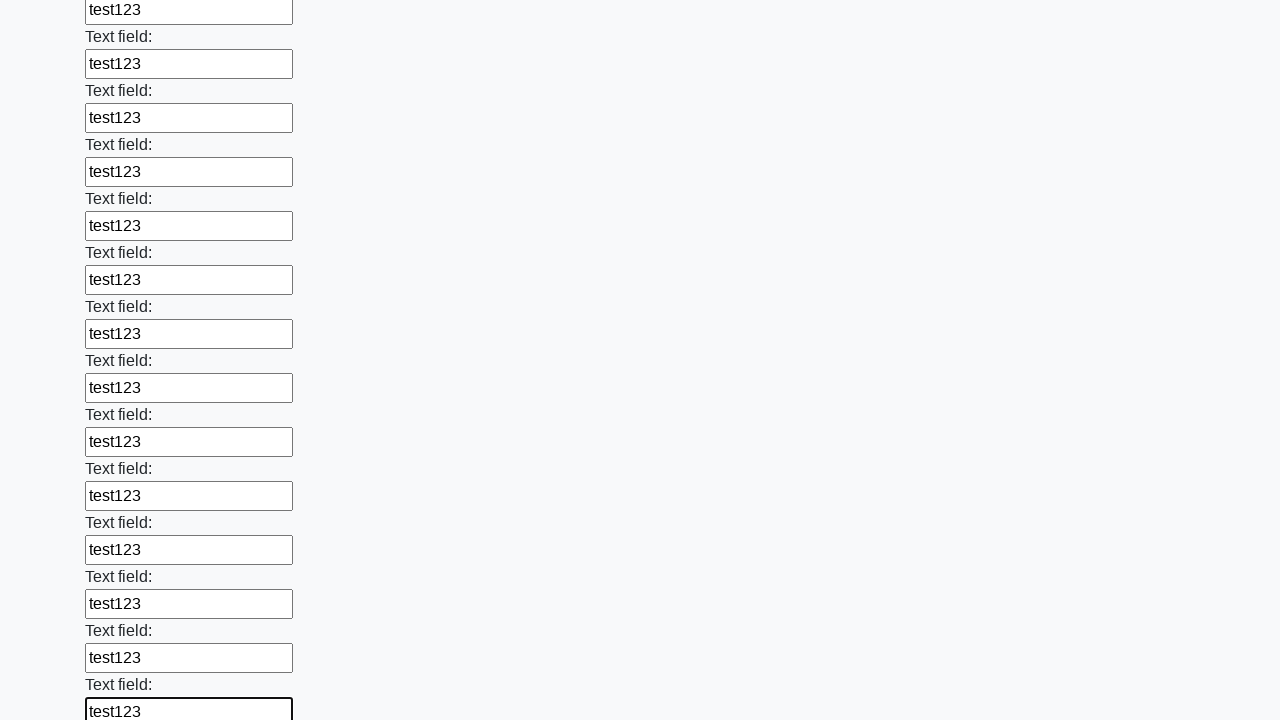

Filled an input field with 'test123' on input >> nth=85
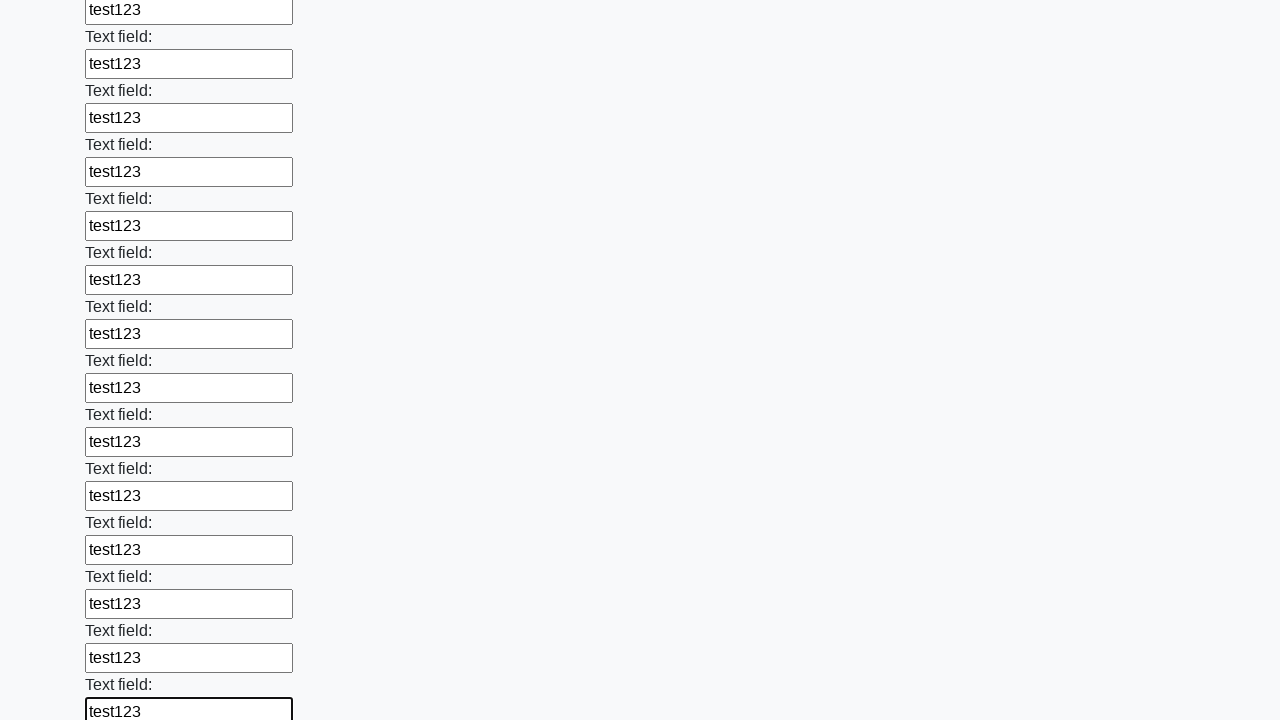

Filled an input field with 'test123' on input >> nth=86
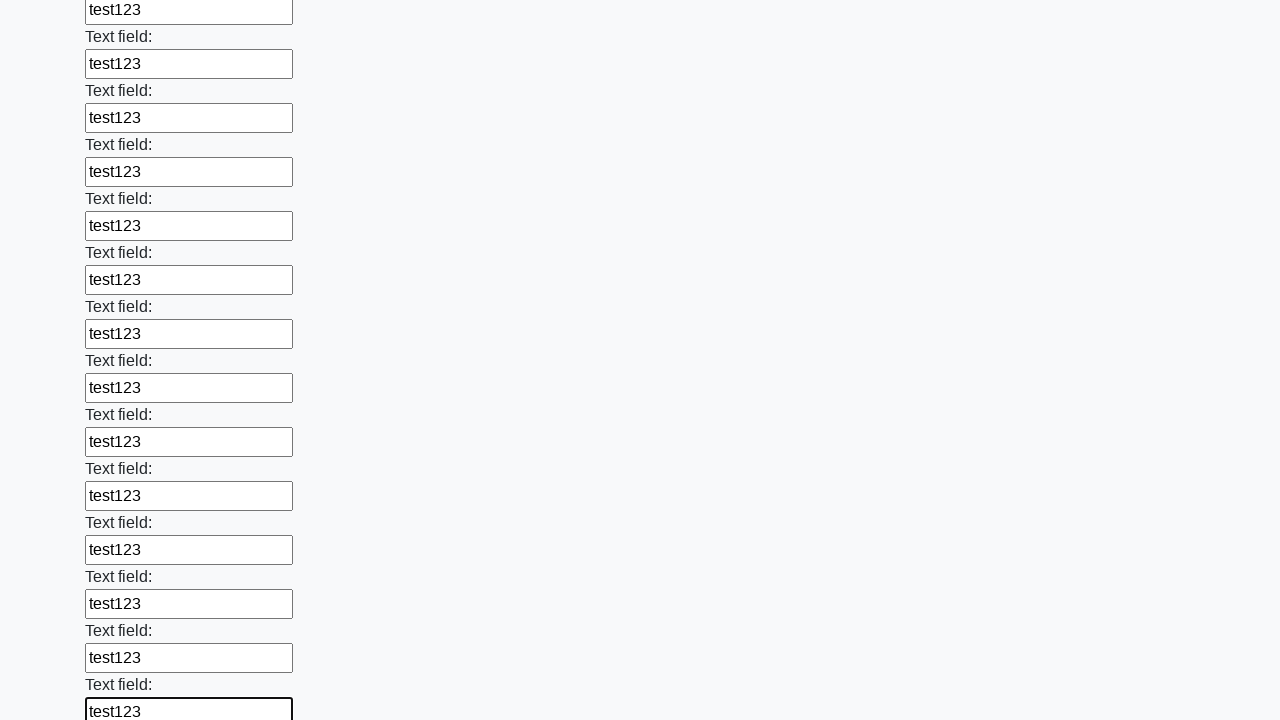

Filled an input field with 'test123' on input >> nth=87
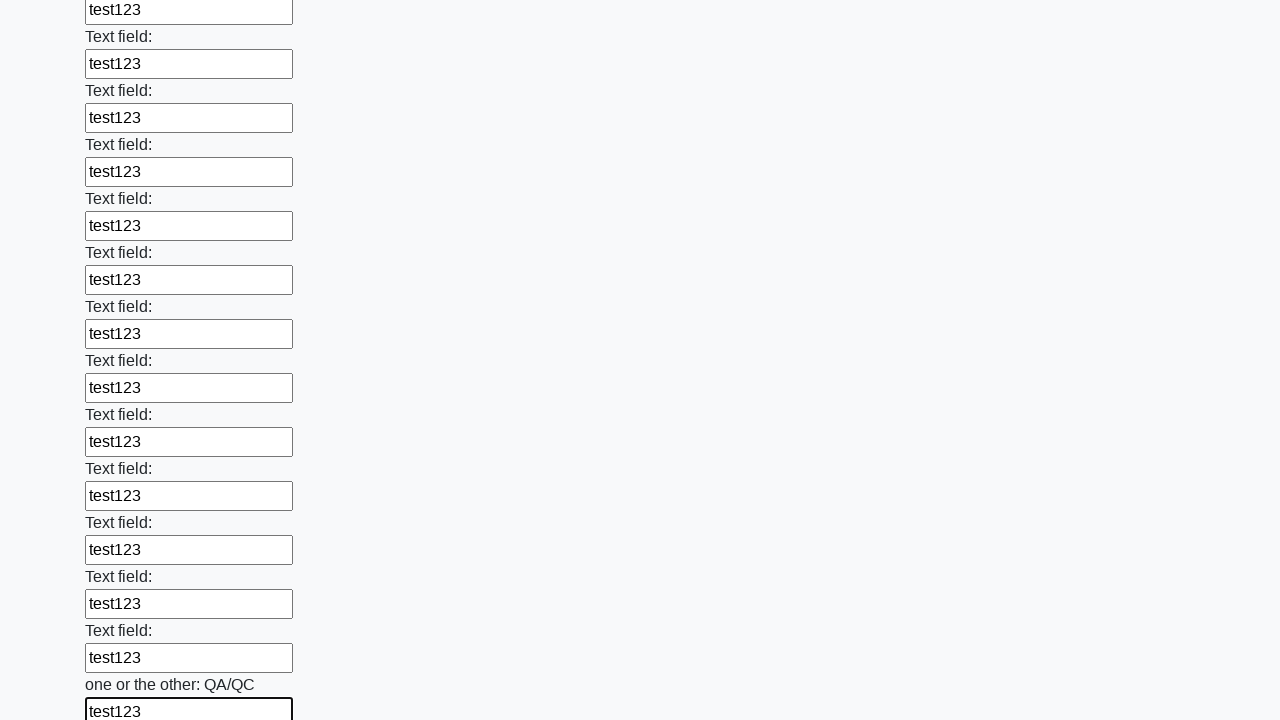

Filled an input field with 'test123' on input >> nth=88
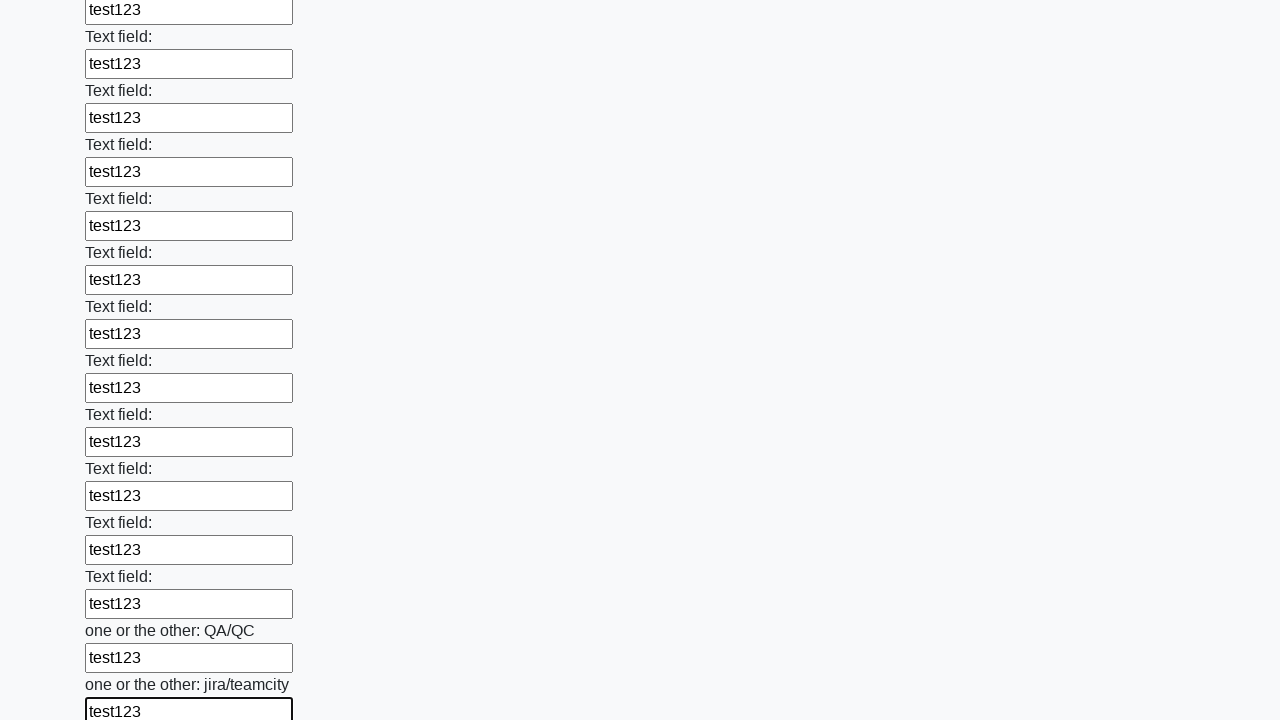

Filled an input field with 'test123' on input >> nth=89
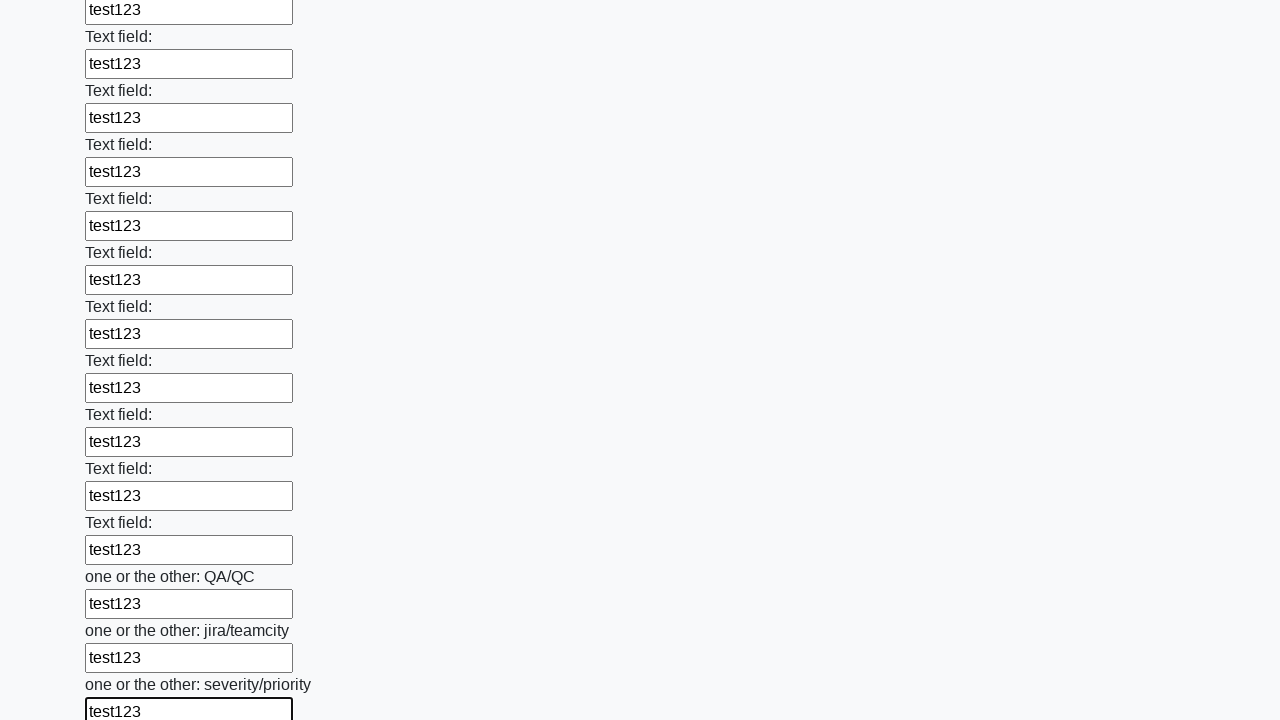

Filled an input field with 'test123' on input >> nth=90
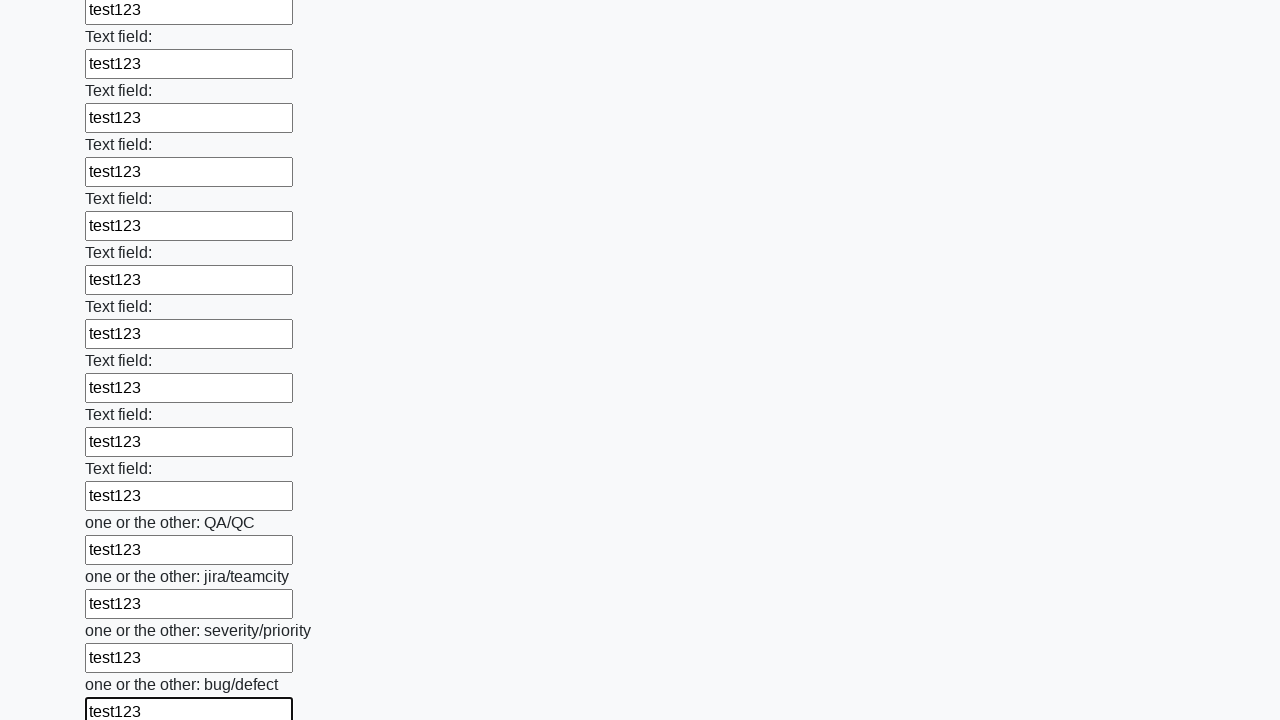

Filled an input field with 'test123' on input >> nth=91
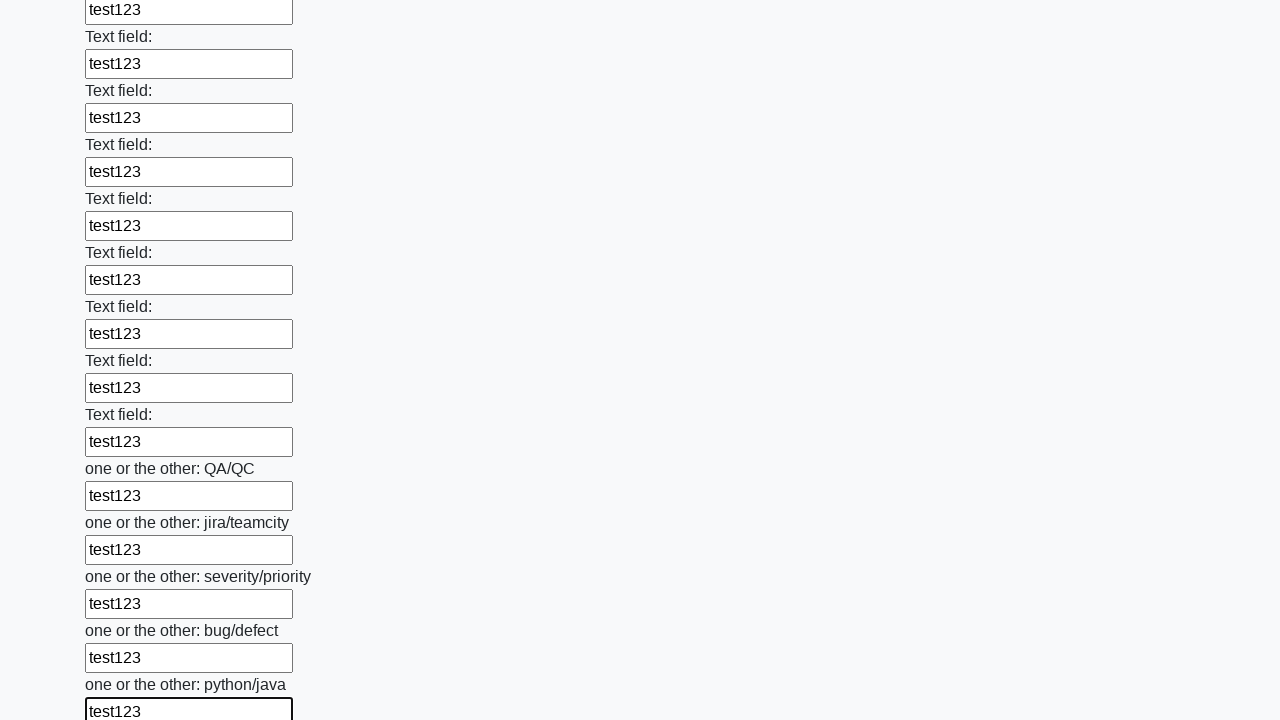

Filled an input field with 'test123' on input >> nth=92
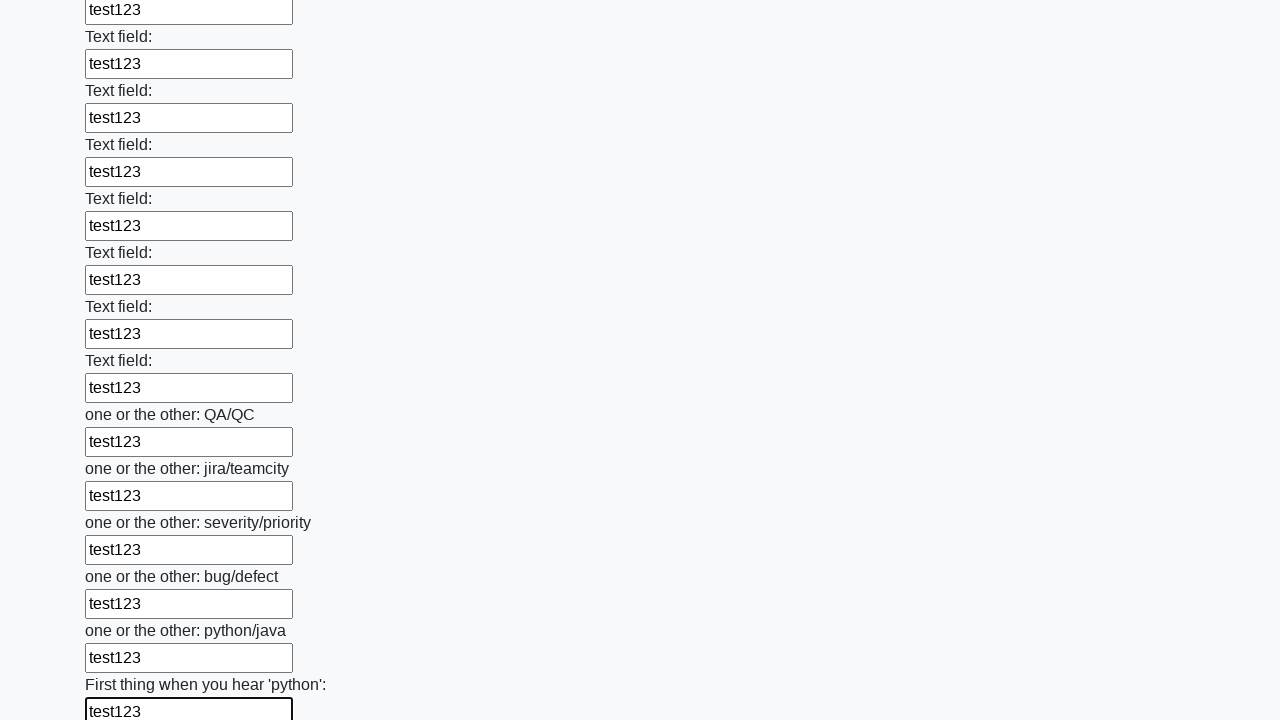

Filled an input field with 'test123' on input >> nth=93
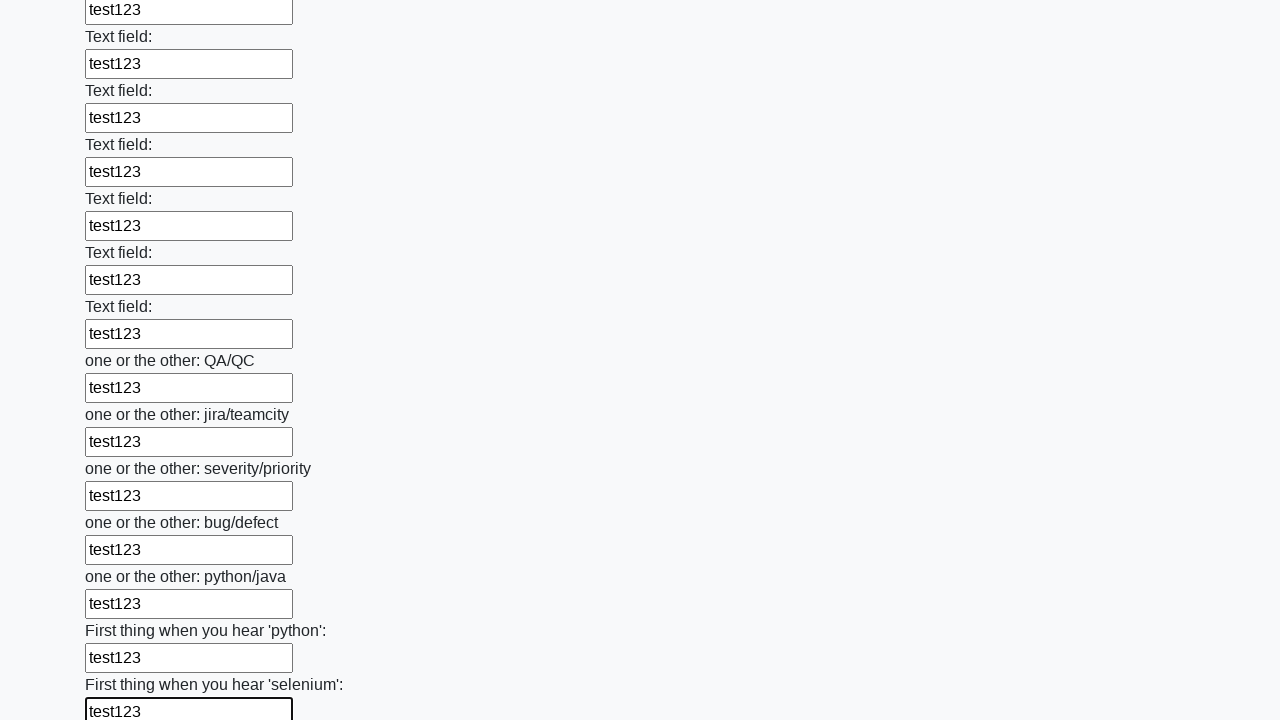

Filled an input field with 'test123' on input >> nth=94
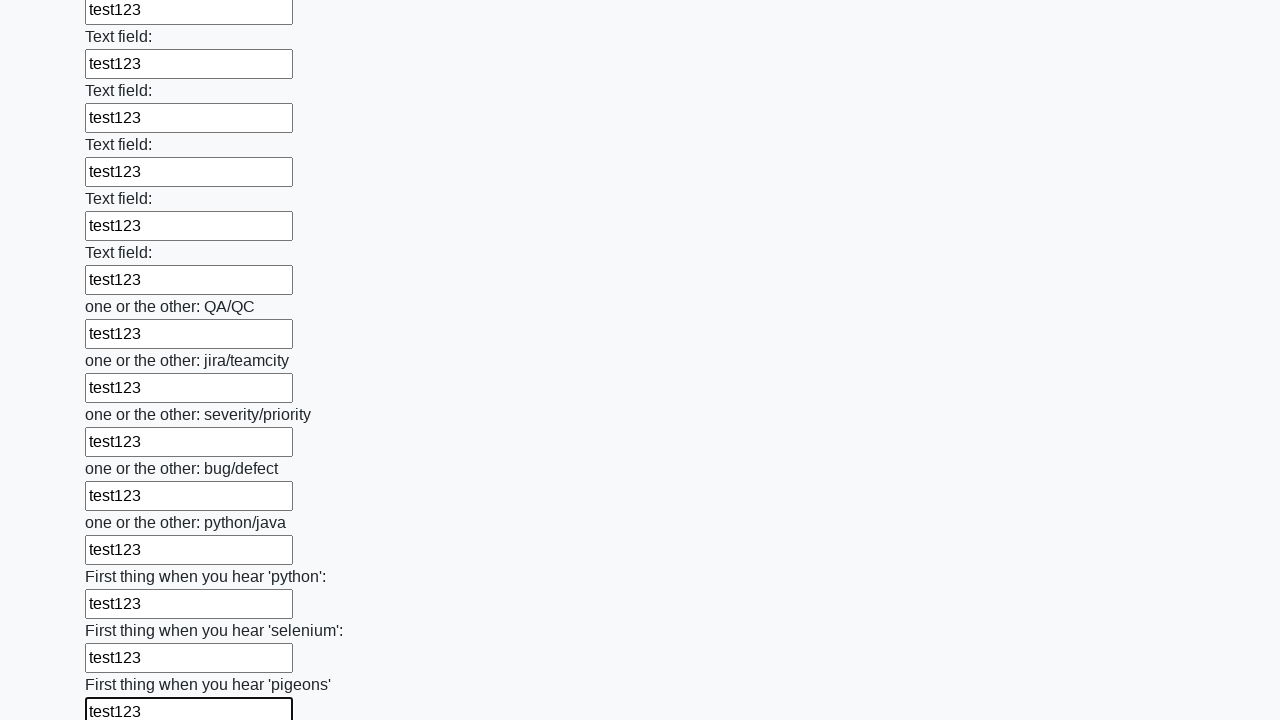

Filled an input field with 'test123' on input >> nth=95
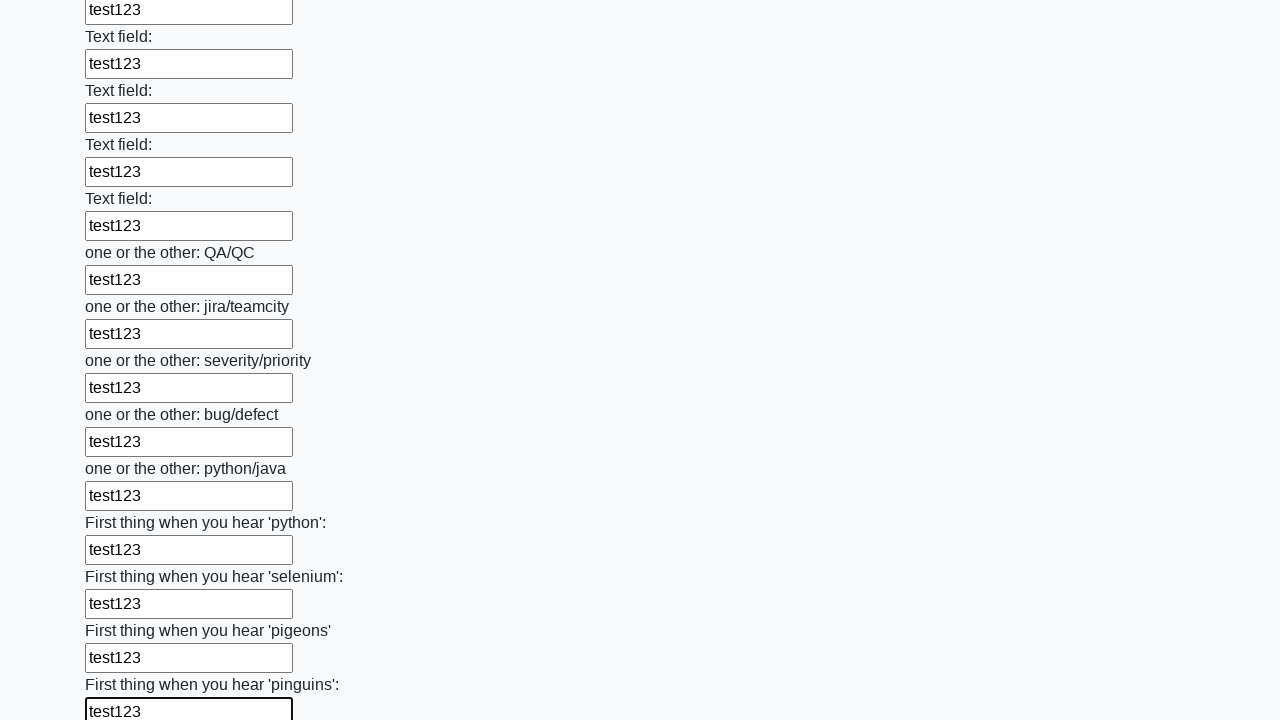

Filled an input field with 'test123' on input >> nth=96
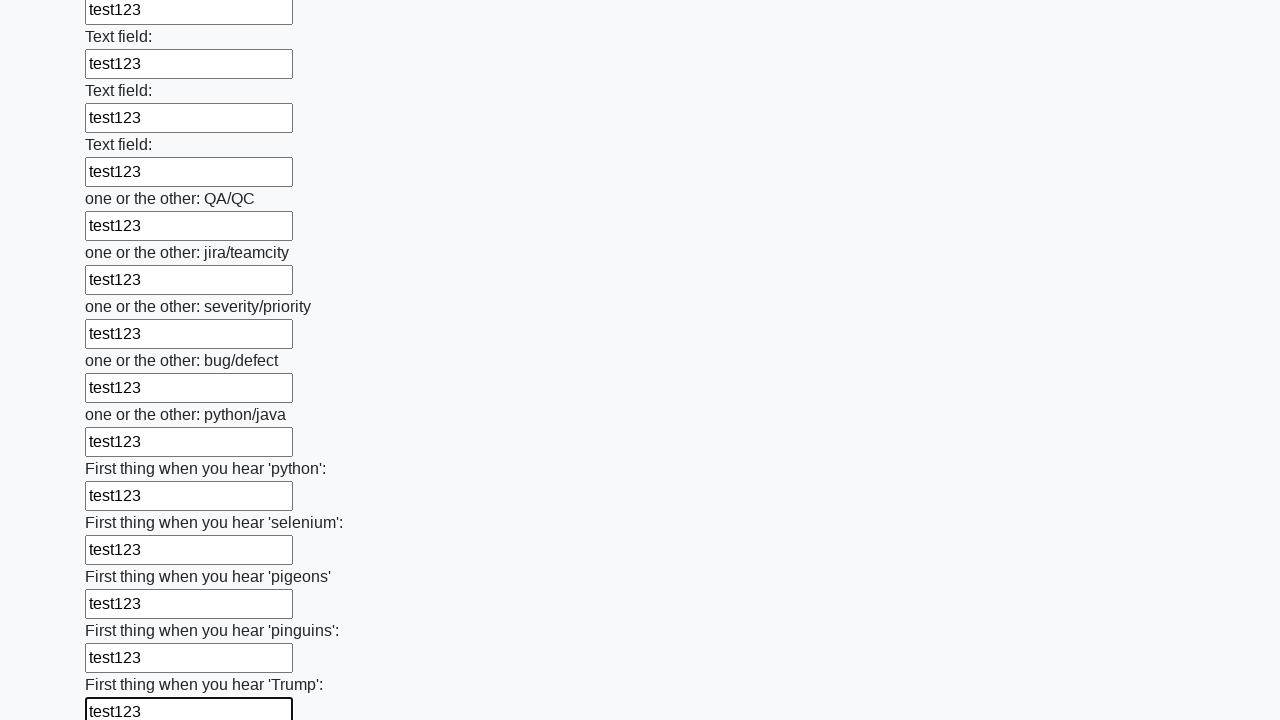

Filled an input field with 'test123' on input >> nth=97
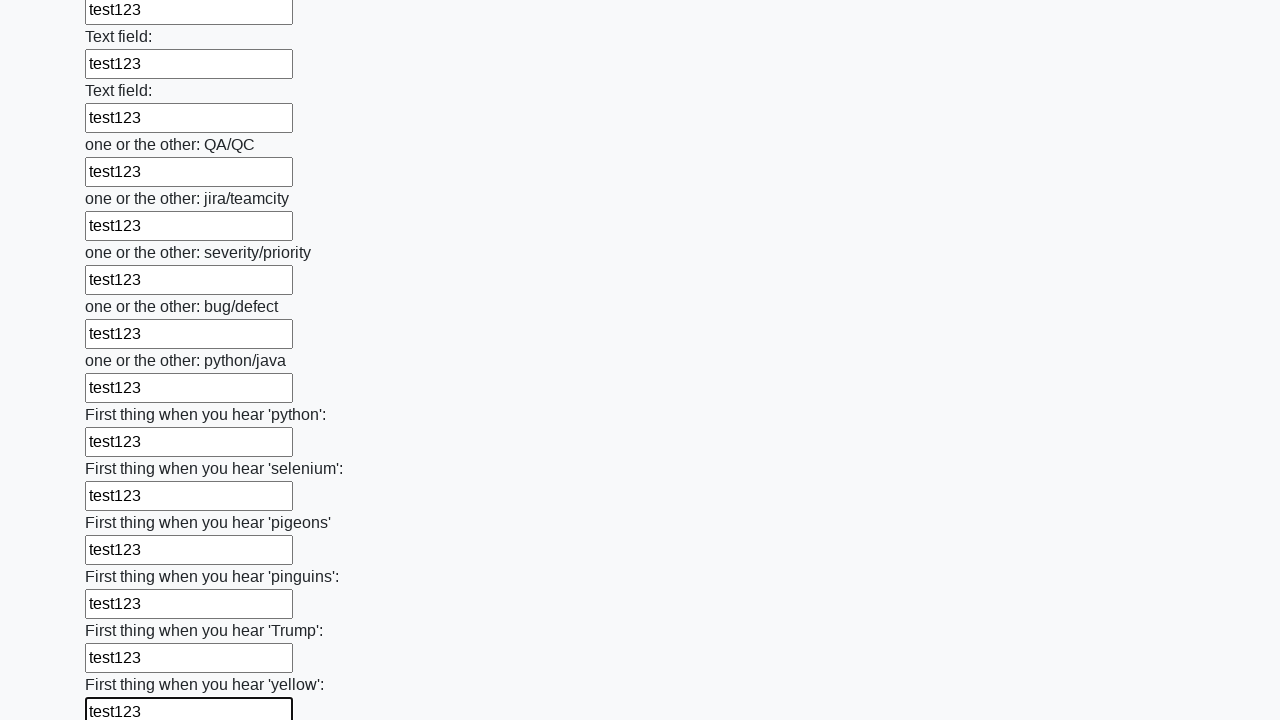

Filled an input field with 'test123' on input >> nth=98
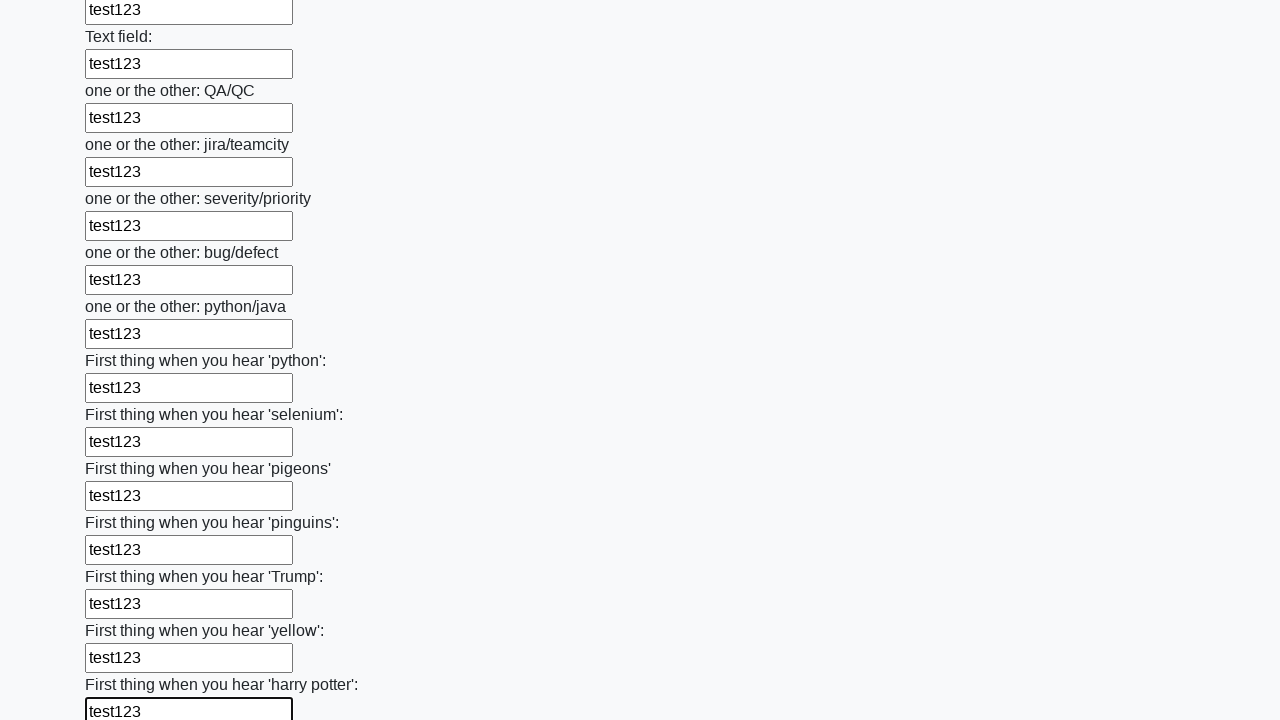

Filled an input field with 'test123' on input >> nth=99
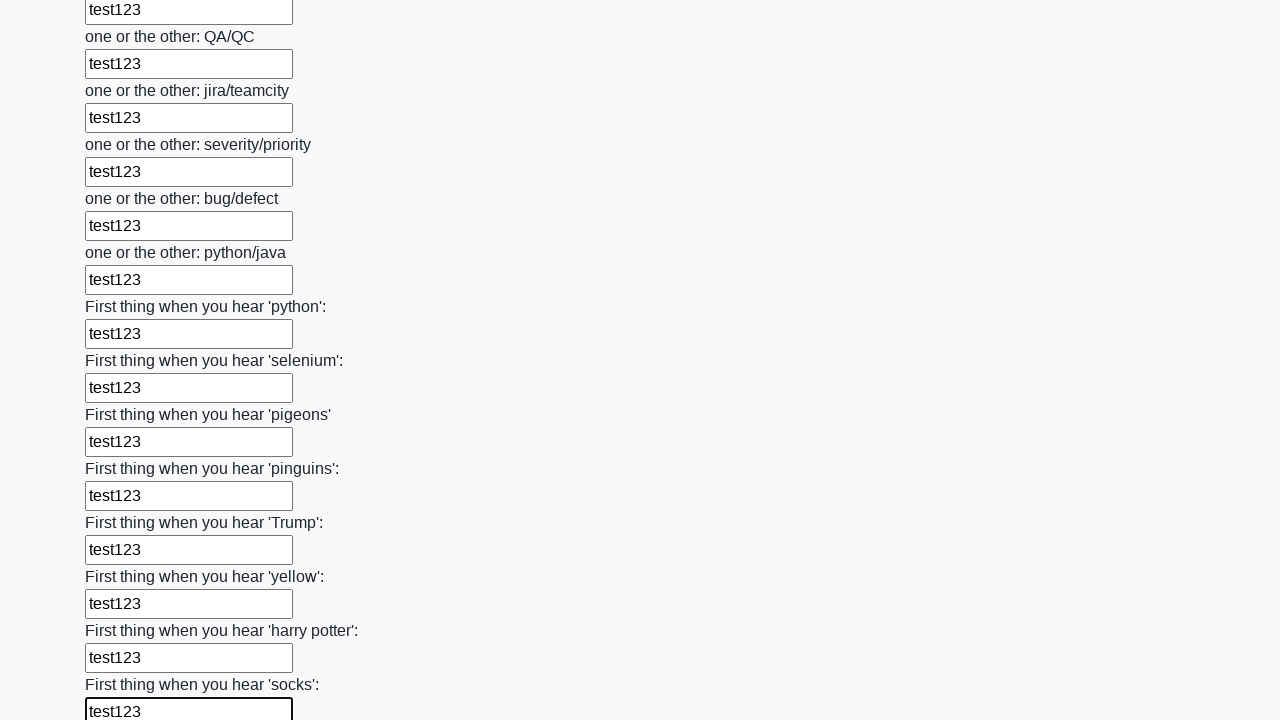

Clicked the form submit button at (123, 611) on button.btn
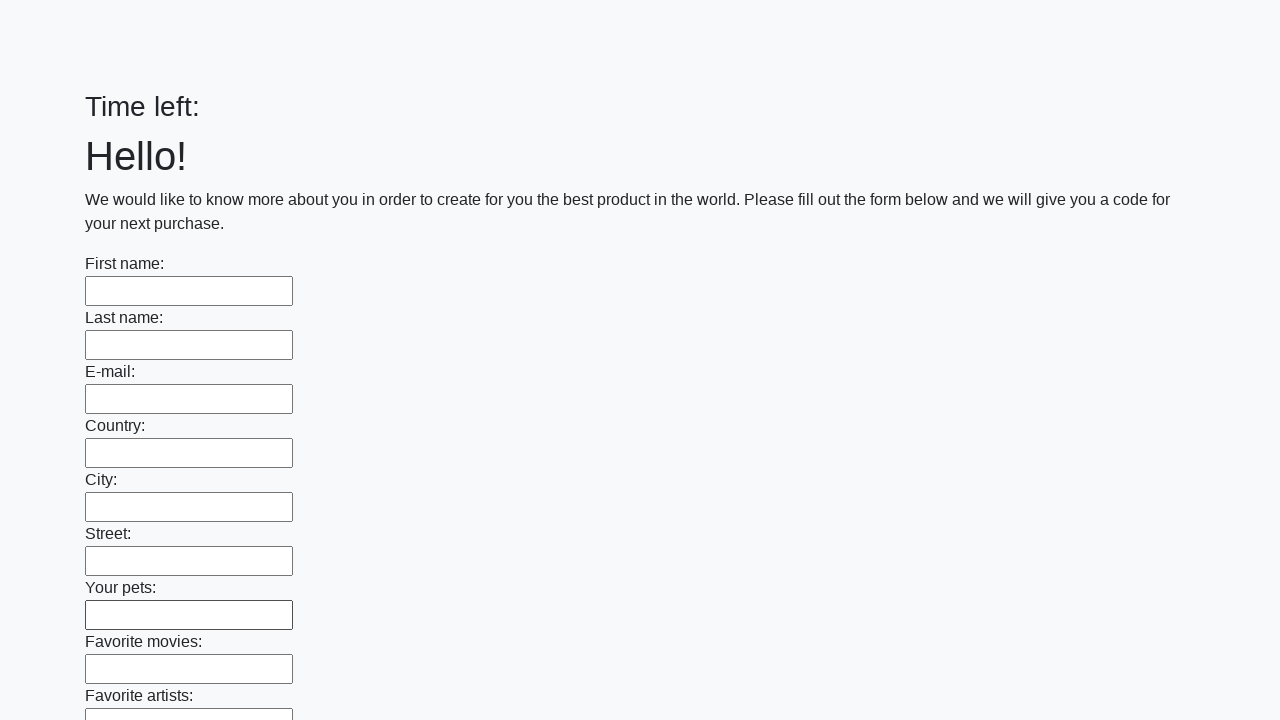

Waited 2 seconds for form submission to complete
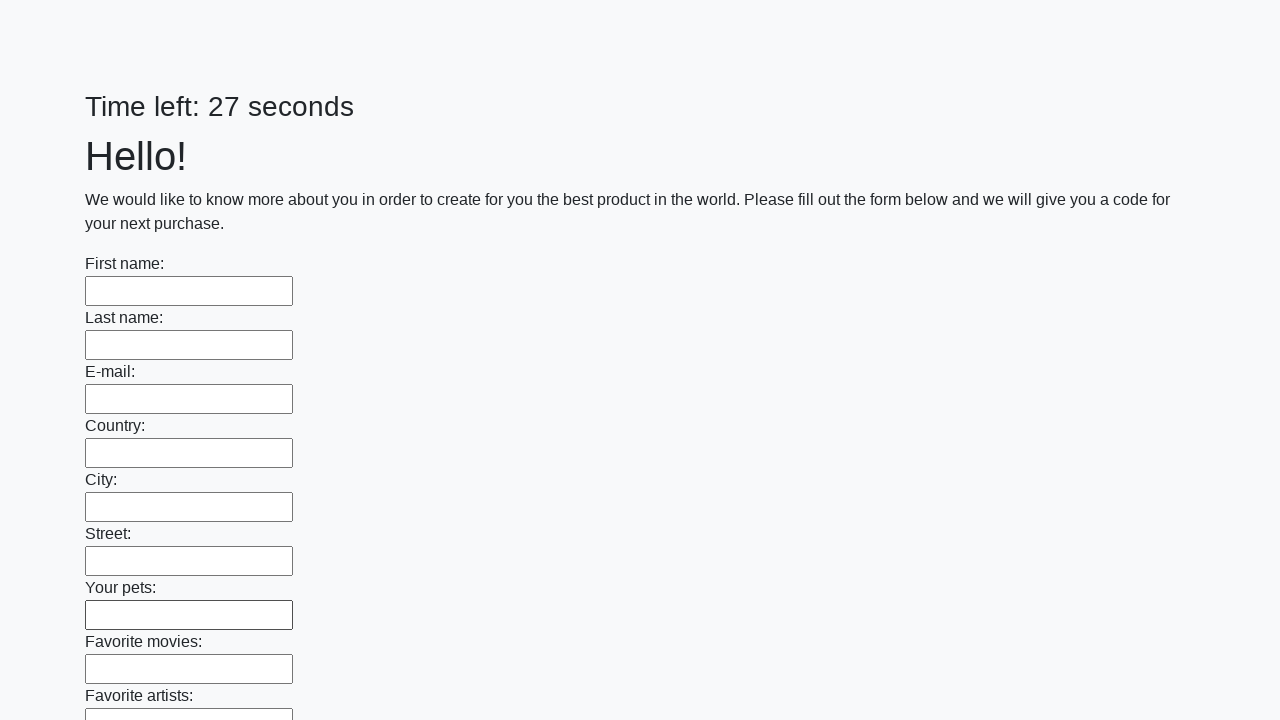

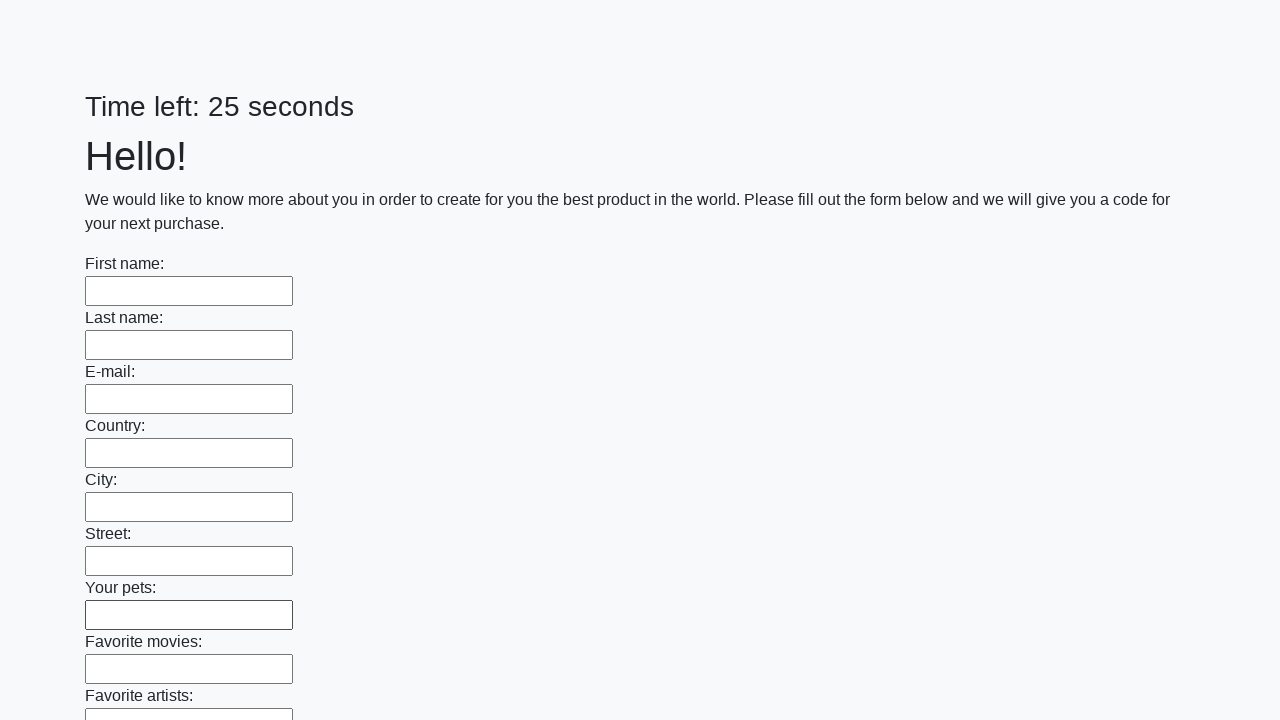